Tests filling a large form by entering text into all input fields and submitting the form by clicking the submit button

Starting URL: http://suninjuly.github.io/huge_form.html

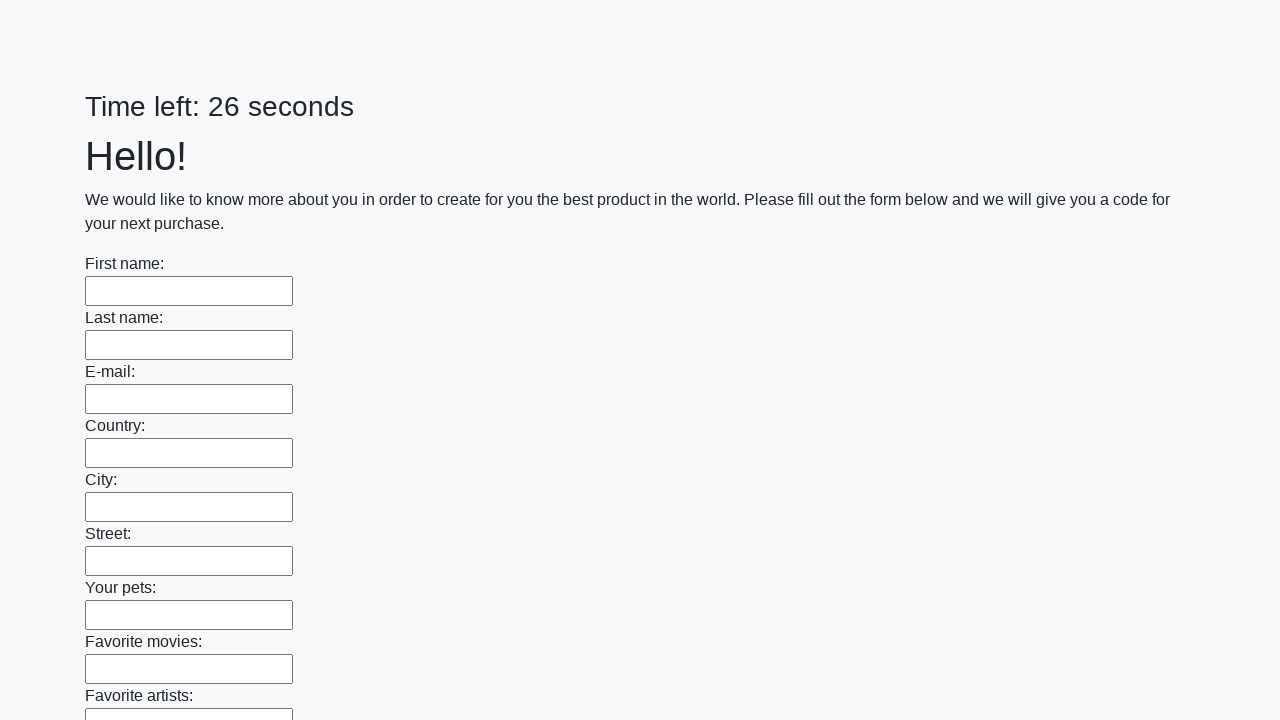

Located all input fields on the huge form
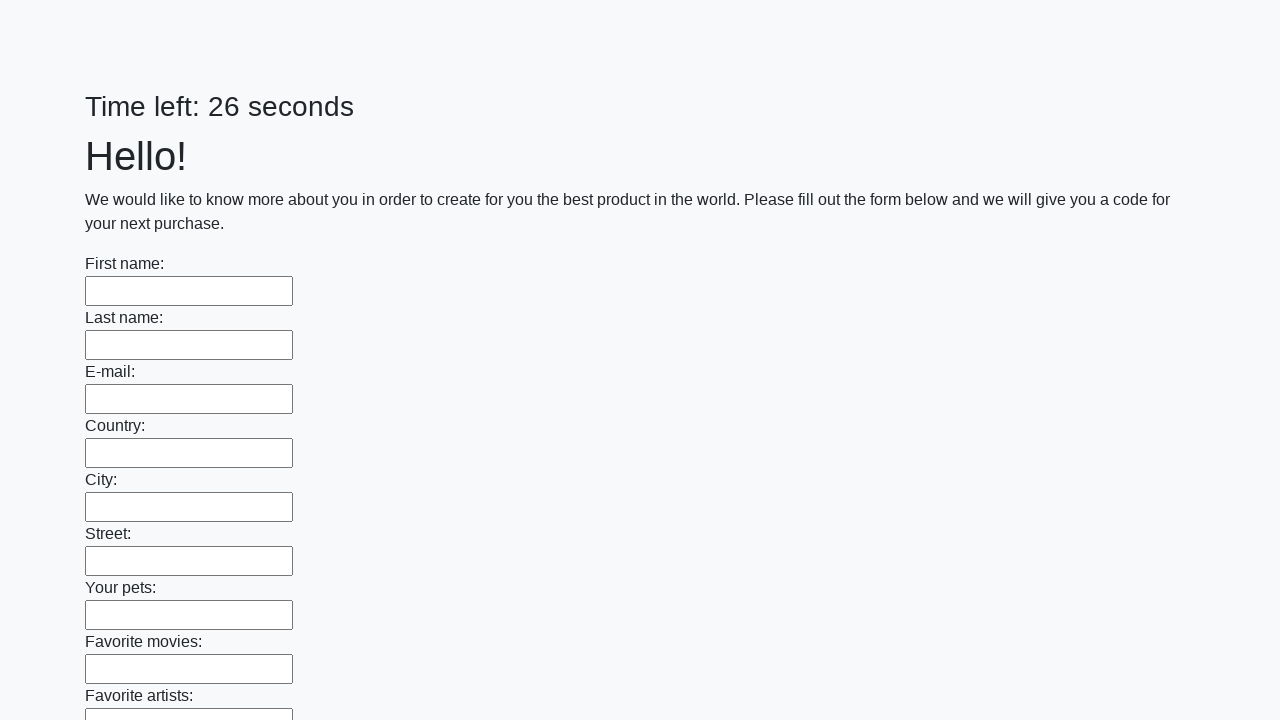

Filled an input field with 'Test User Data 2024' on input >> nth=0
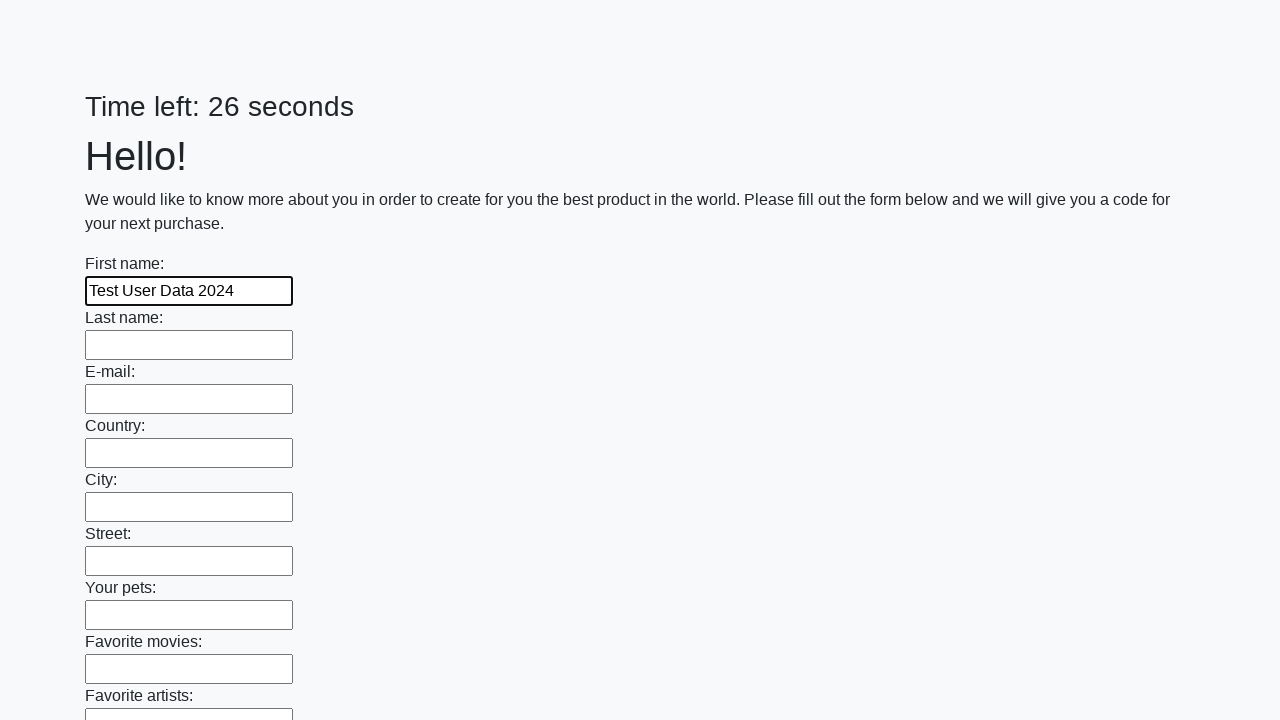

Filled an input field with 'Test User Data 2024' on input >> nth=1
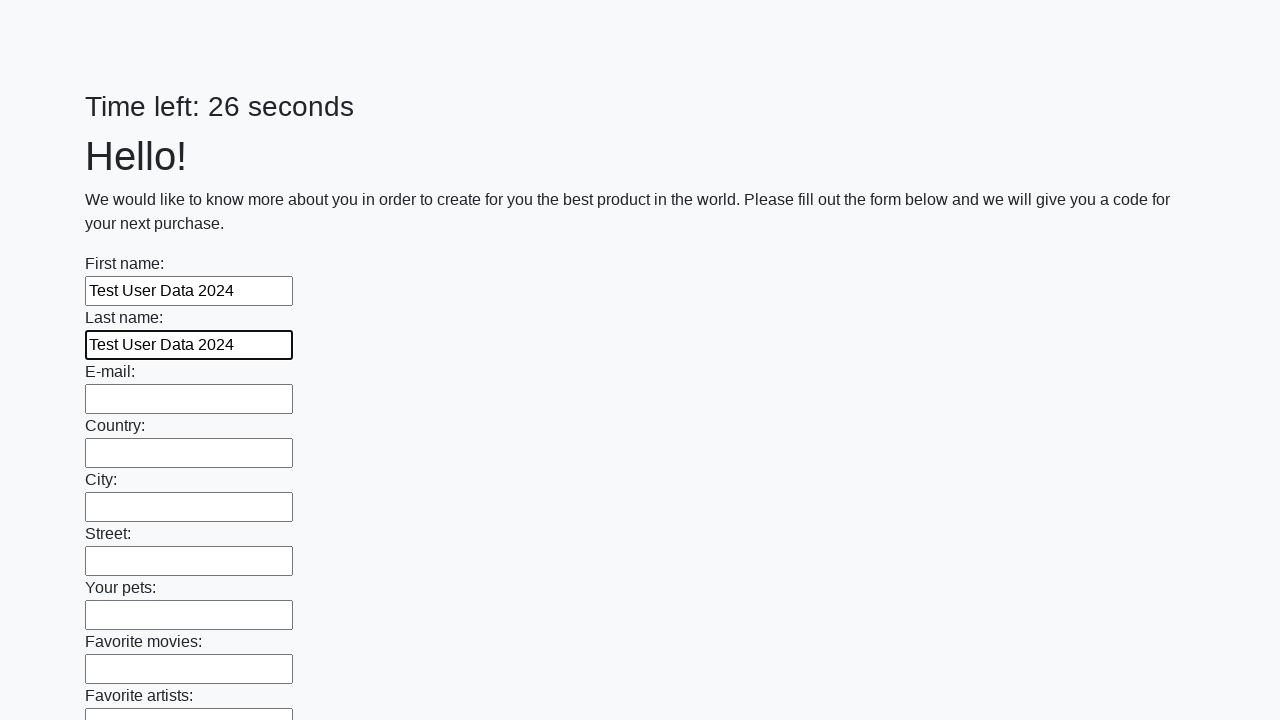

Filled an input field with 'Test User Data 2024' on input >> nth=2
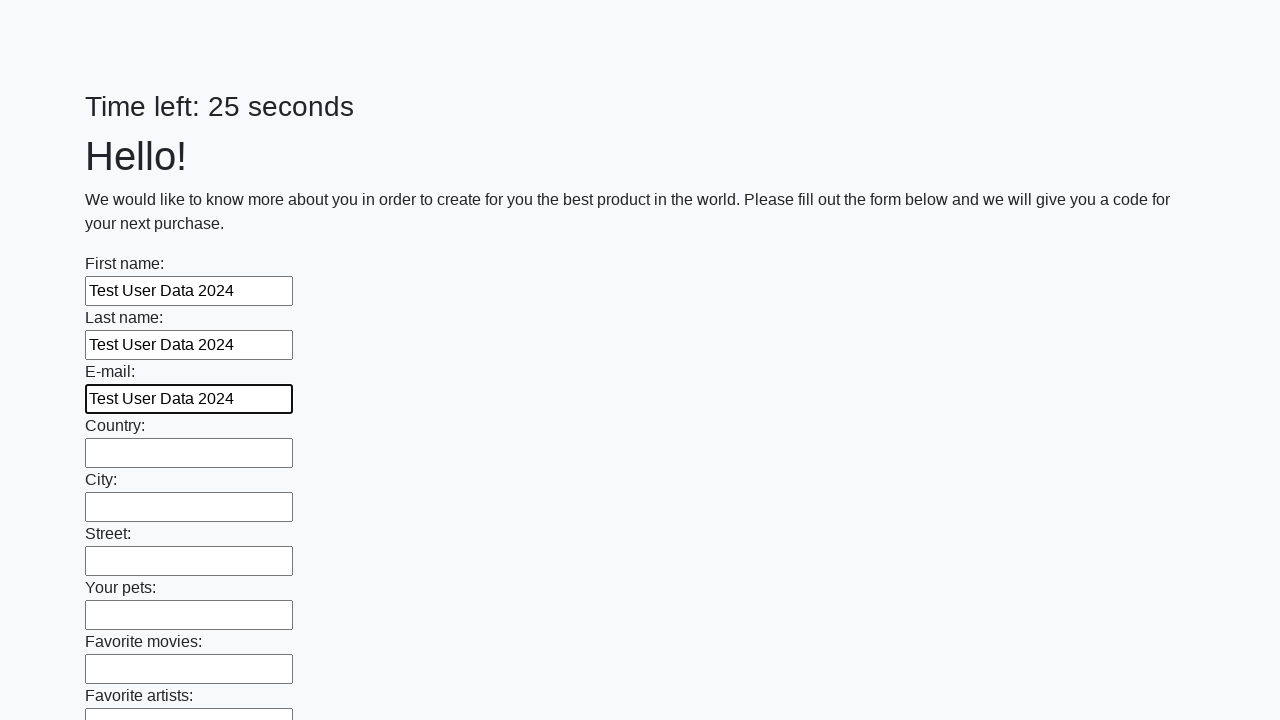

Filled an input field with 'Test User Data 2024' on input >> nth=3
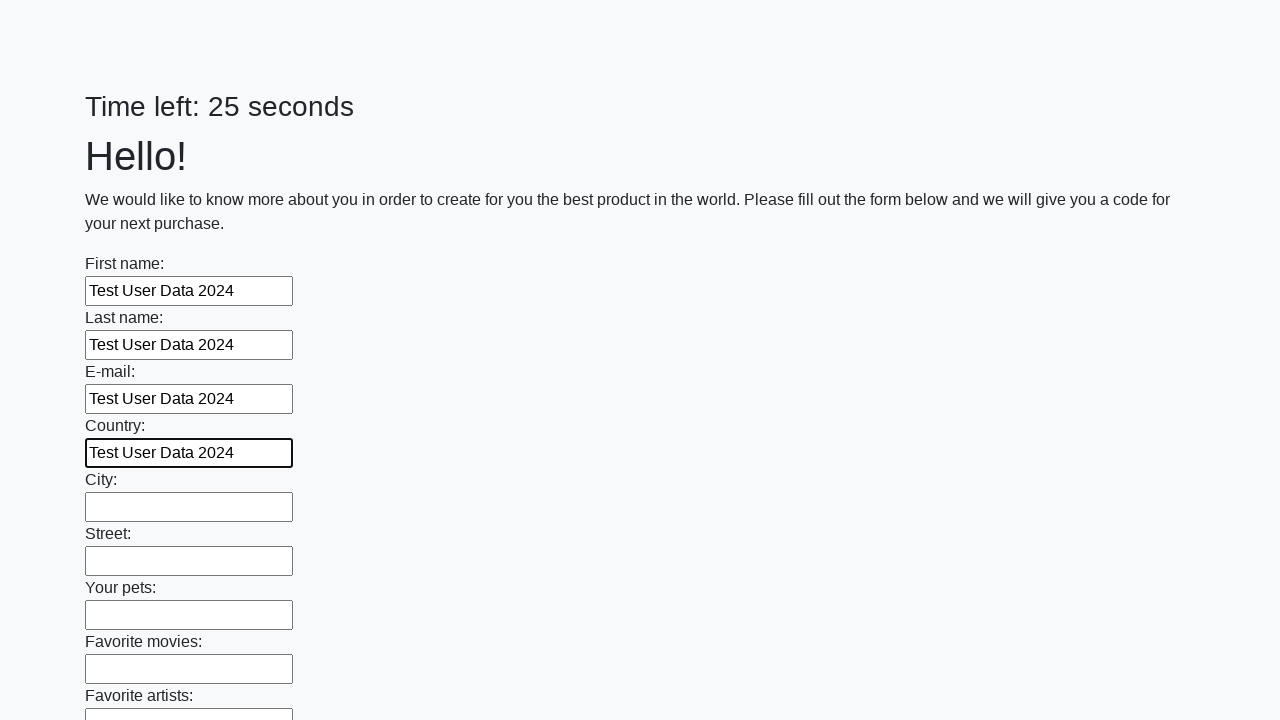

Filled an input field with 'Test User Data 2024' on input >> nth=4
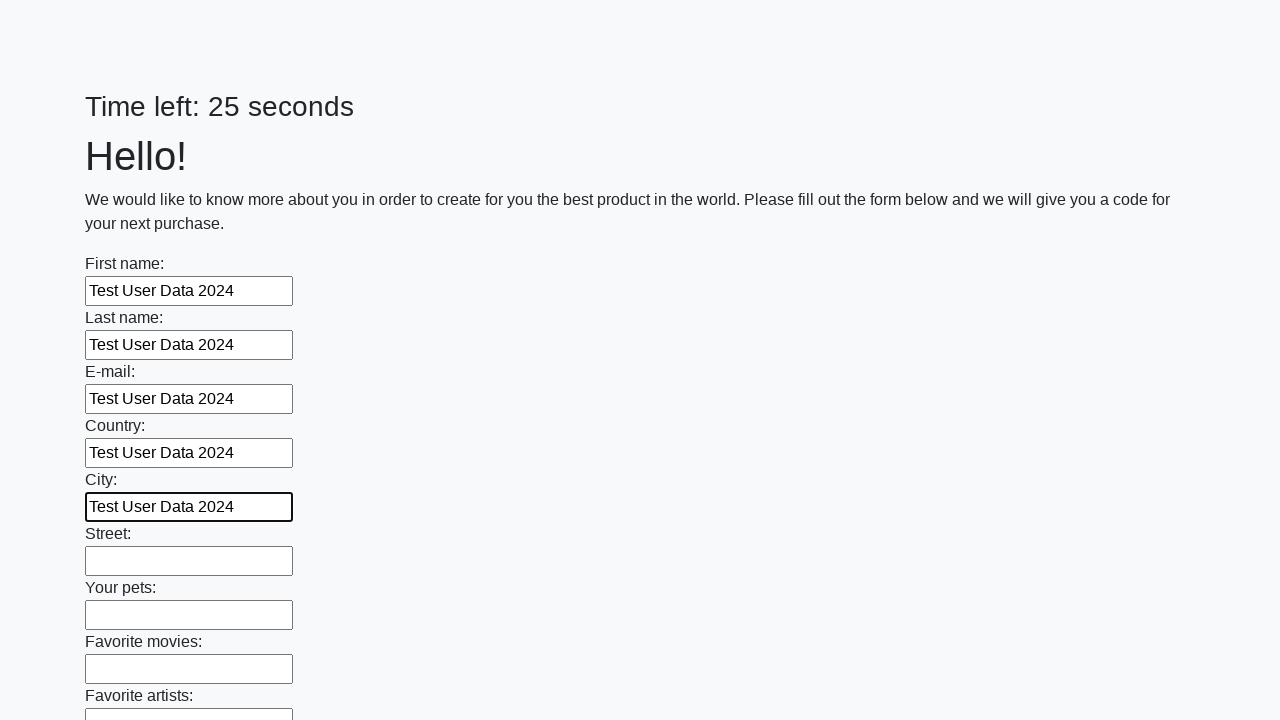

Filled an input field with 'Test User Data 2024' on input >> nth=5
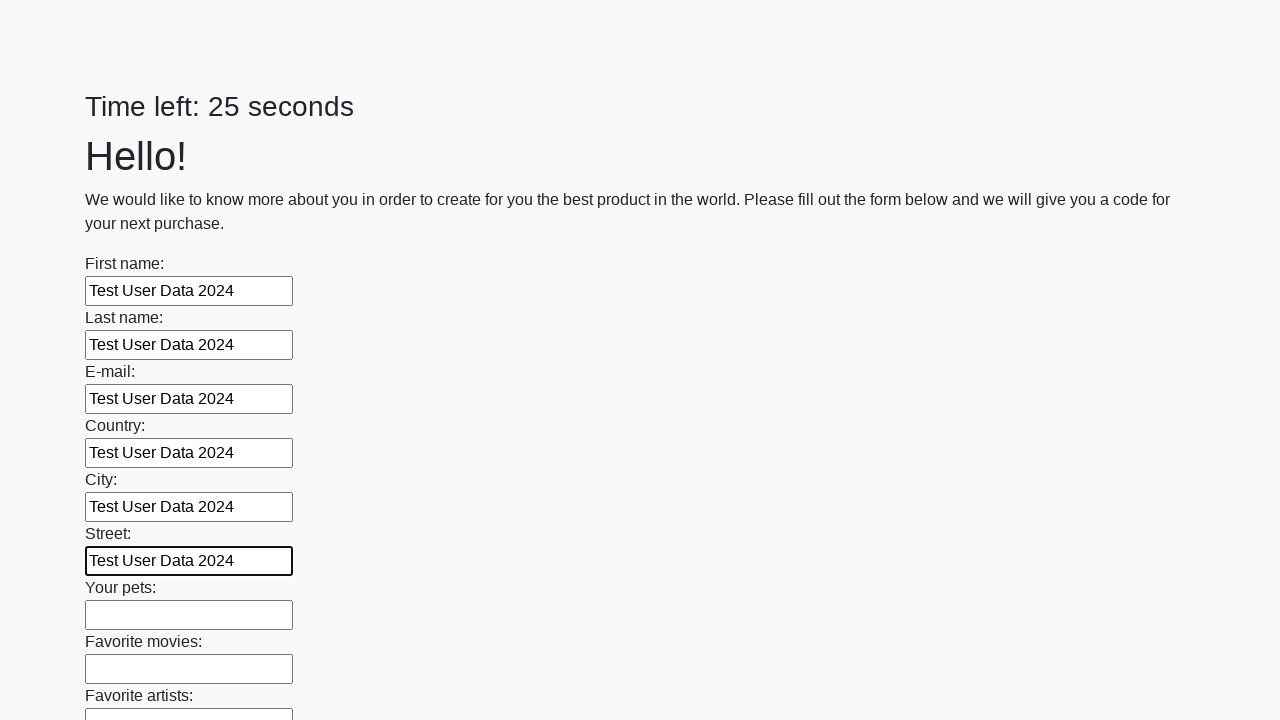

Filled an input field with 'Test User Data 2024' on input >> nth=6
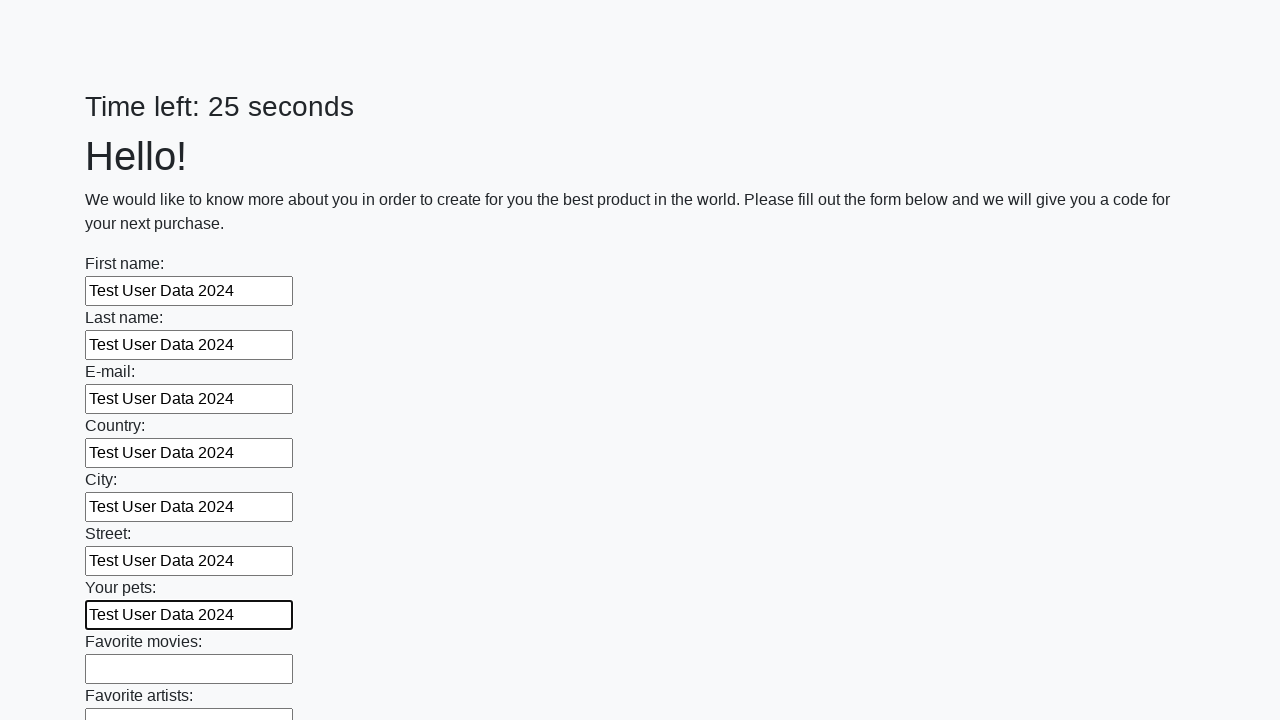

Filled an input field with 'Test User Data 2024' on input >> nth=7
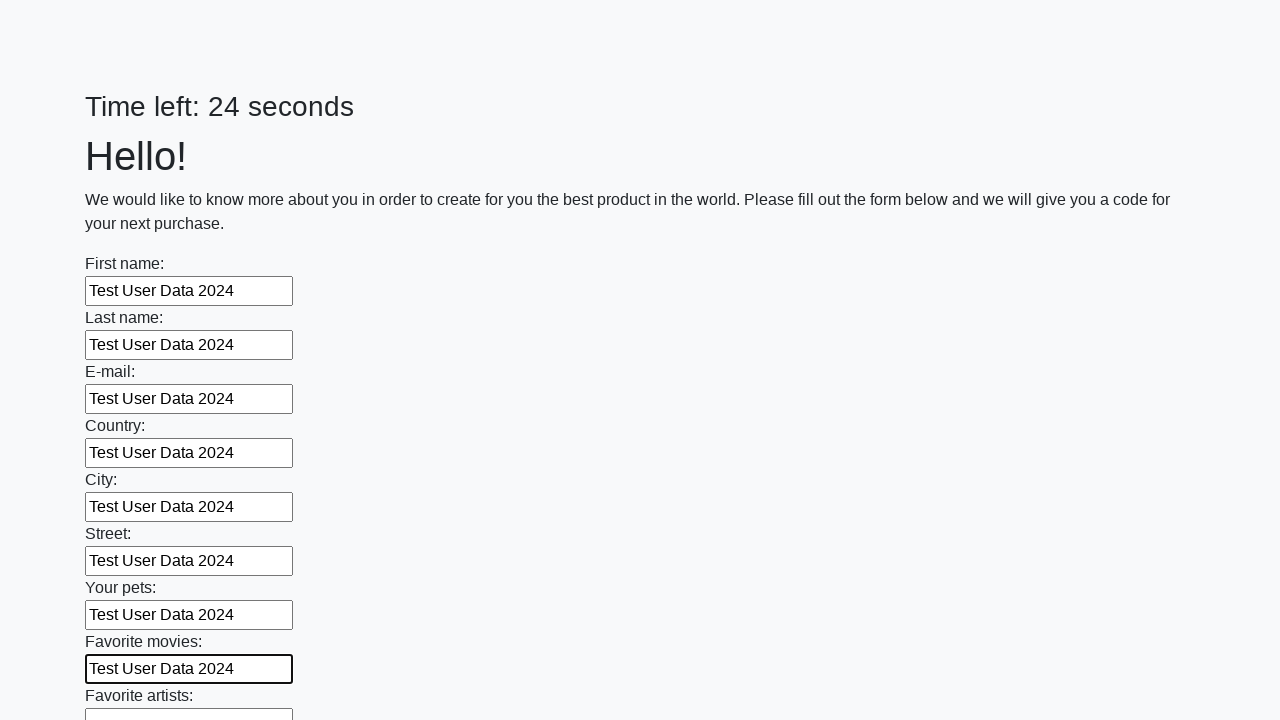

Filled an input field with 'Test User Data 2024' on input >> nth=8
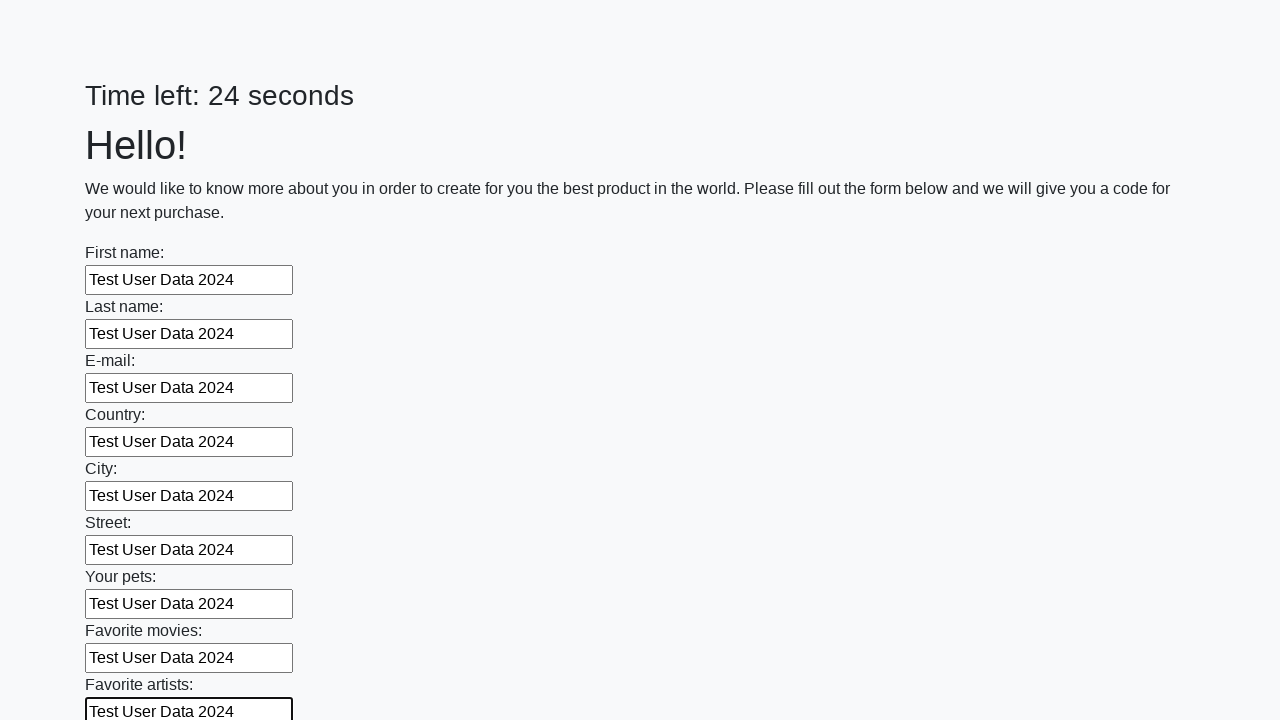

Filled an input field with 'Test User Data 2024' on input >> nth=9
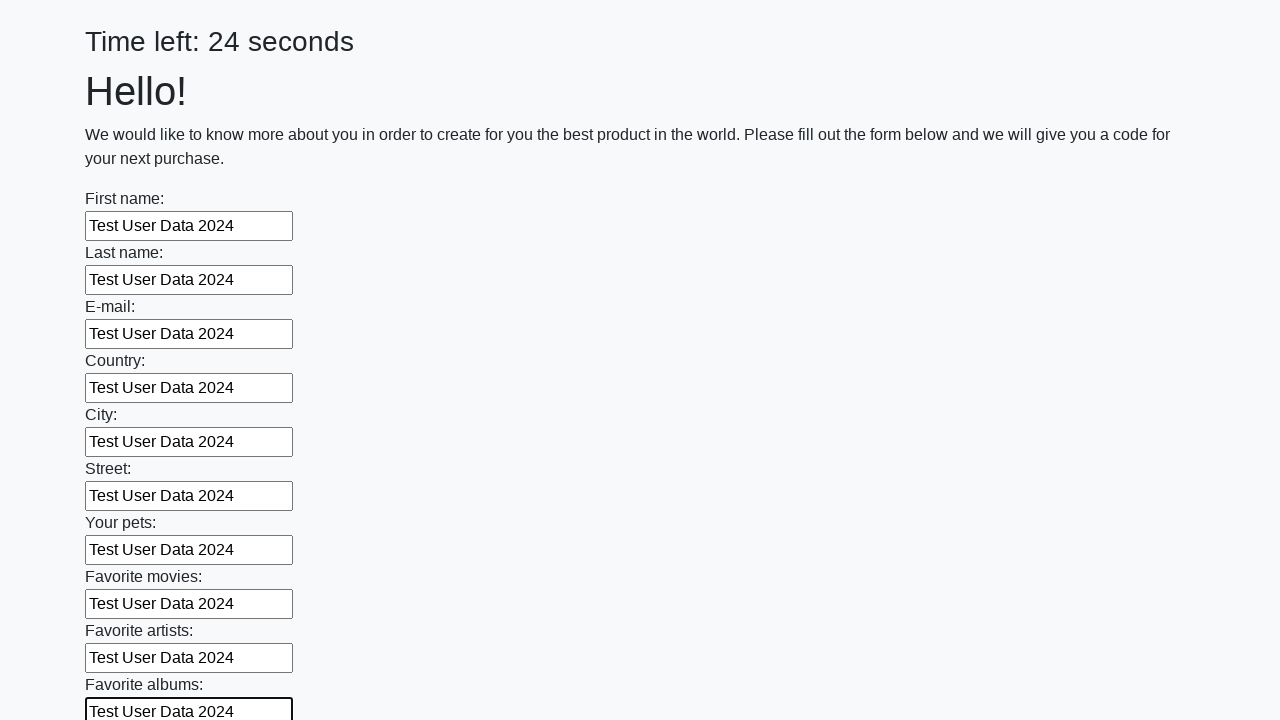

Filled an input field with 'Test User Data 2024' on input >> nth=10
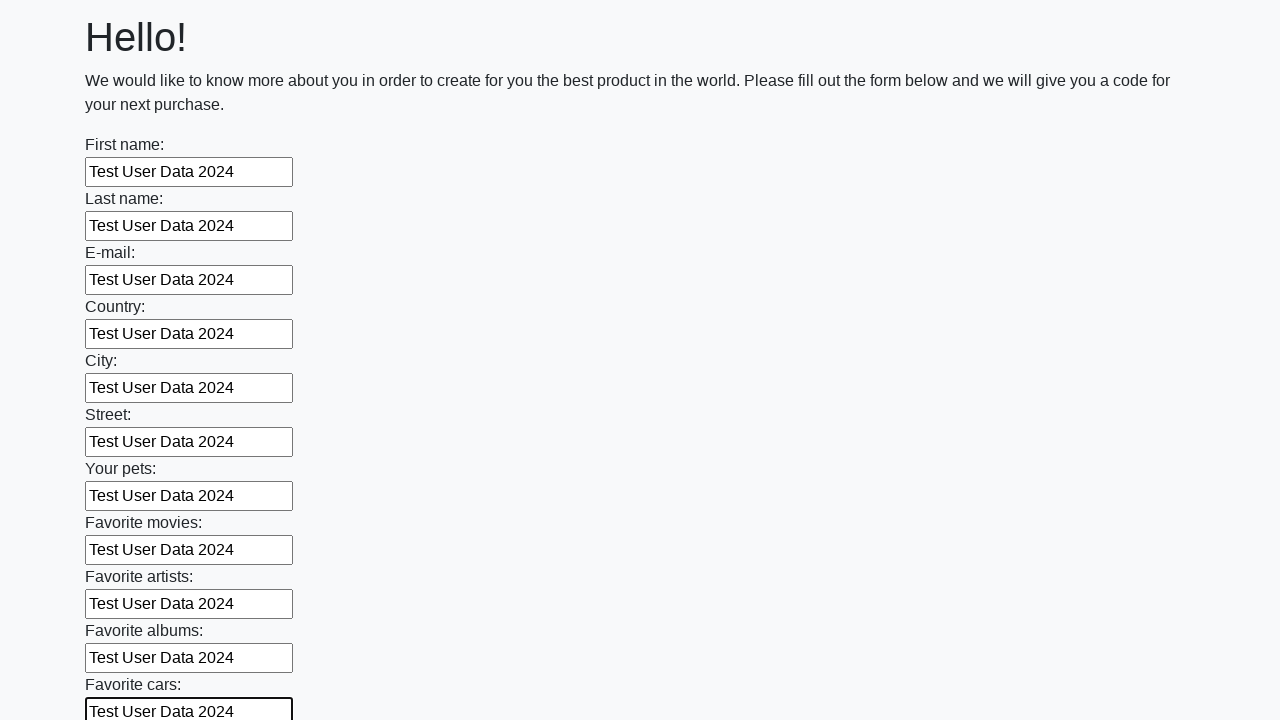

Filled an input field with 'Test User Data 2024' on input >> nth=11
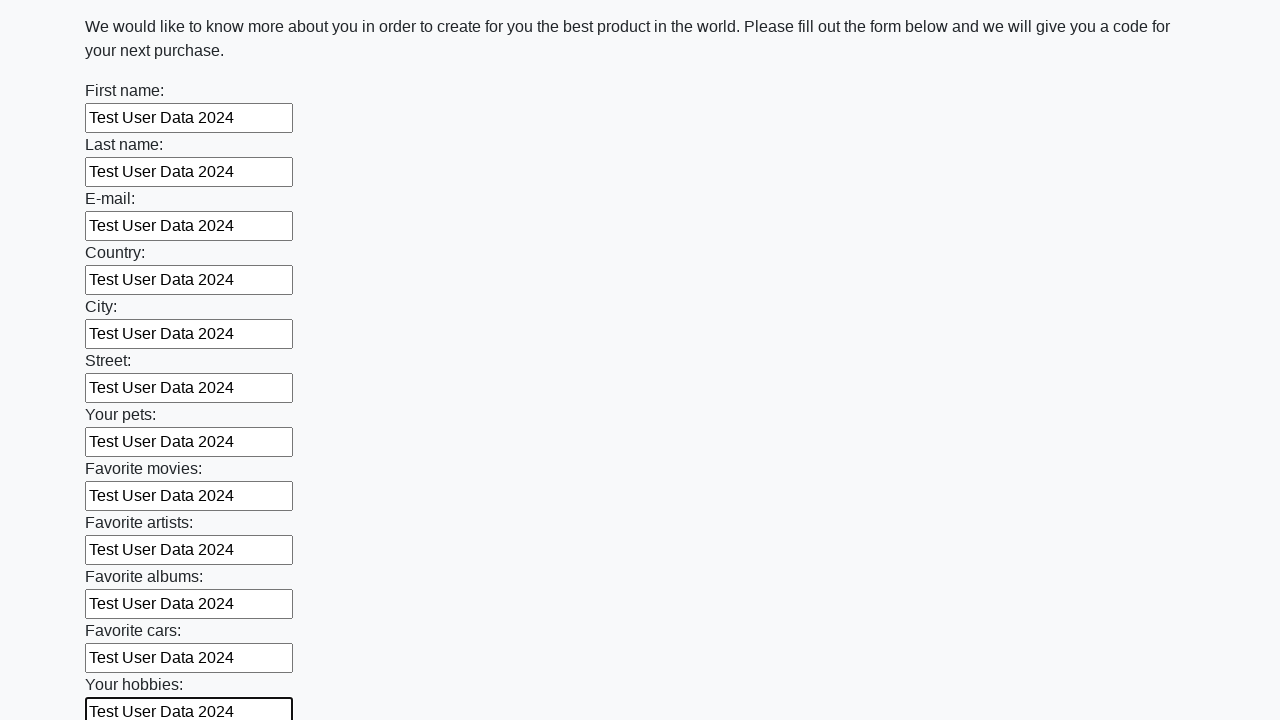

Filled an input field with 'Test User Data 2024' on input >> nth=12
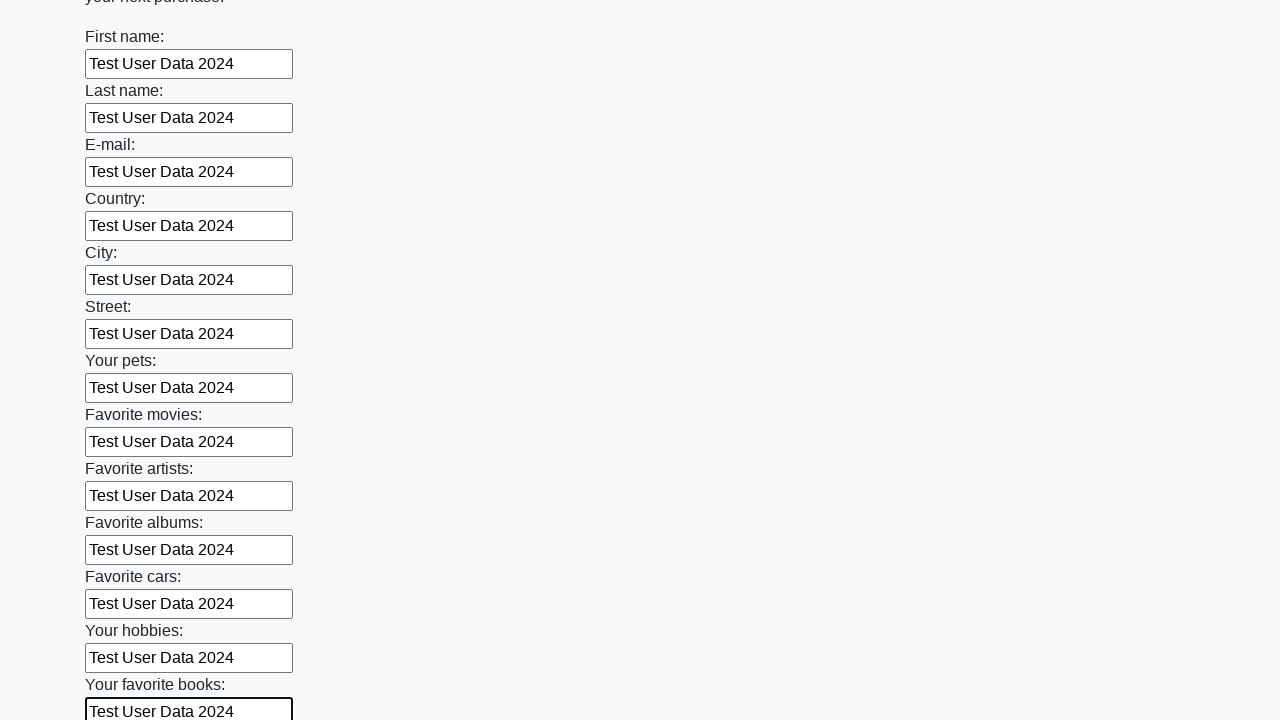

Filled an input field with 'Test User Data 2024' on input >> nth=13
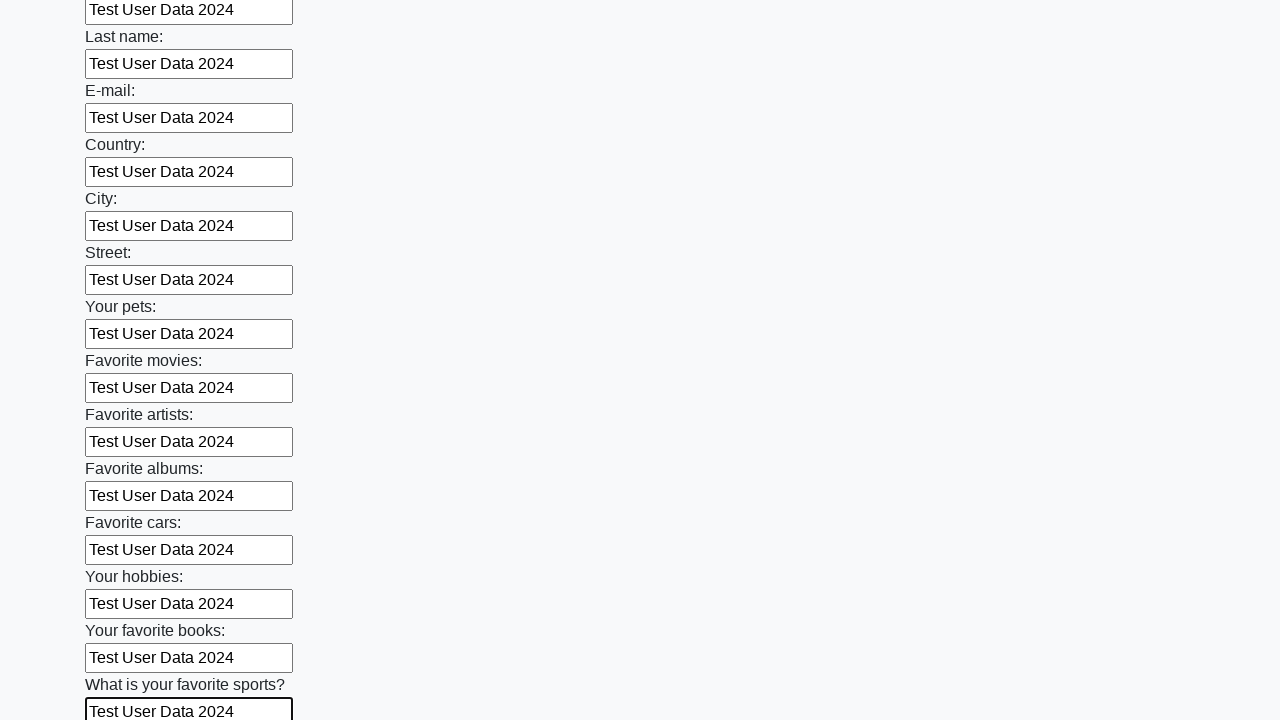

Filled an input field with 'Test User Data 2024' on input >> nth=14
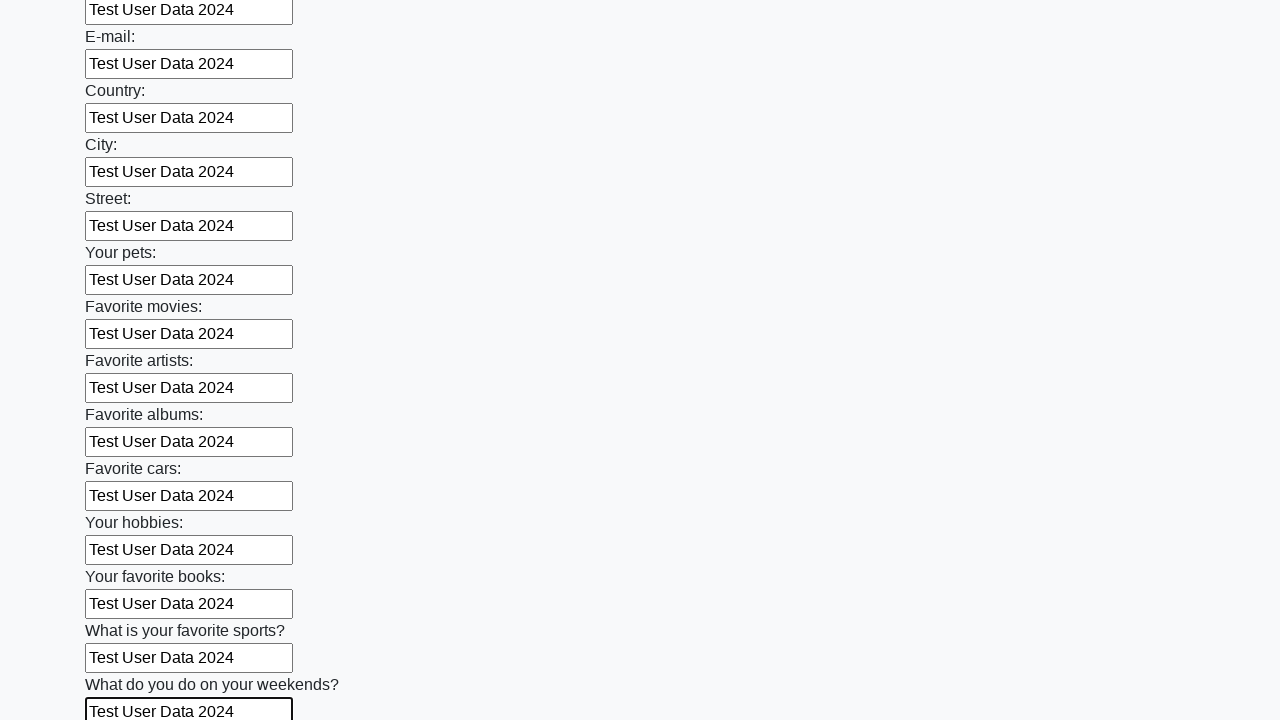

Filled an input field with 'Test User Data 2024' on input >> nth=15
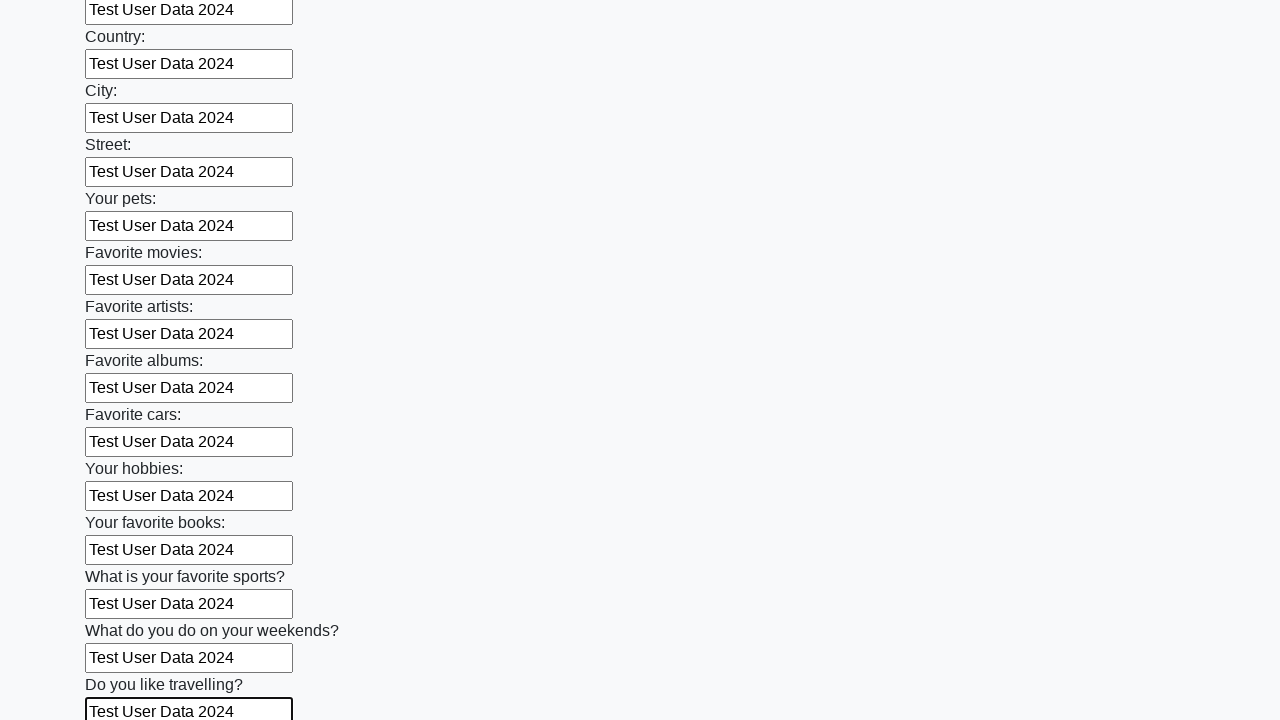

Filled an input field with 'Test User Data 2024' on input >> nth=16
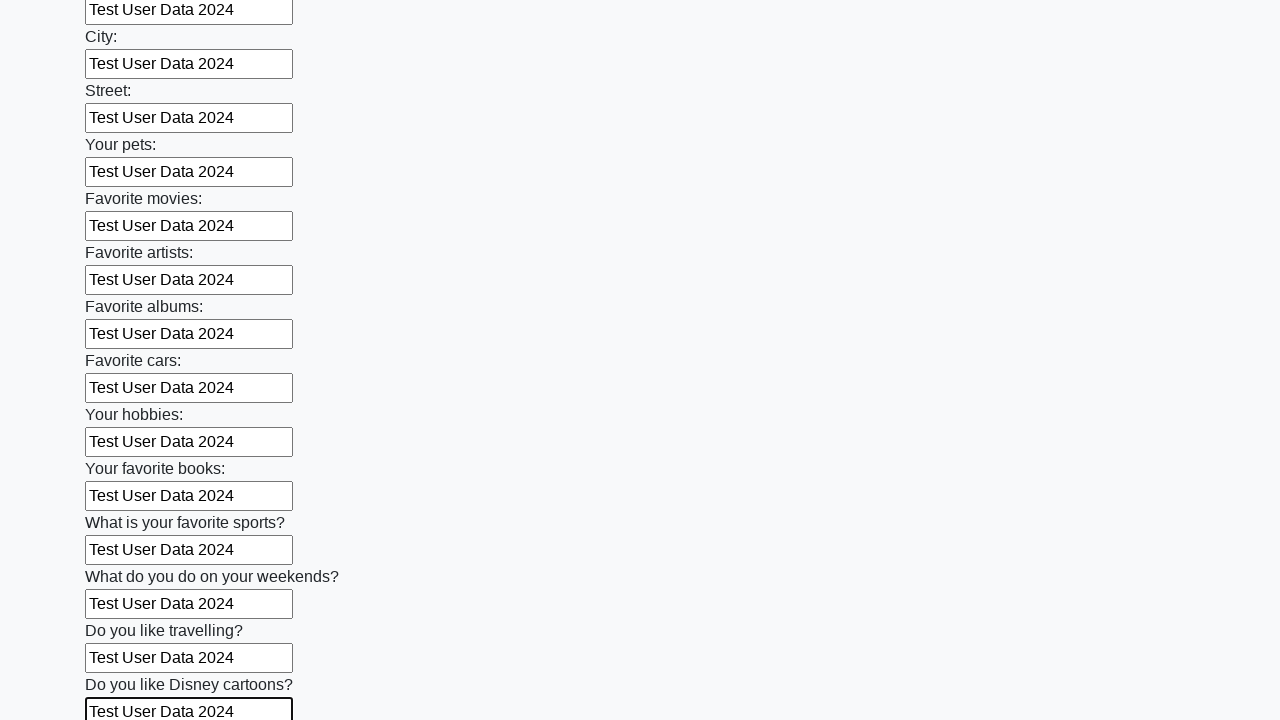

Filled an input field with 'Test User Data 2024' on input >> nth=17
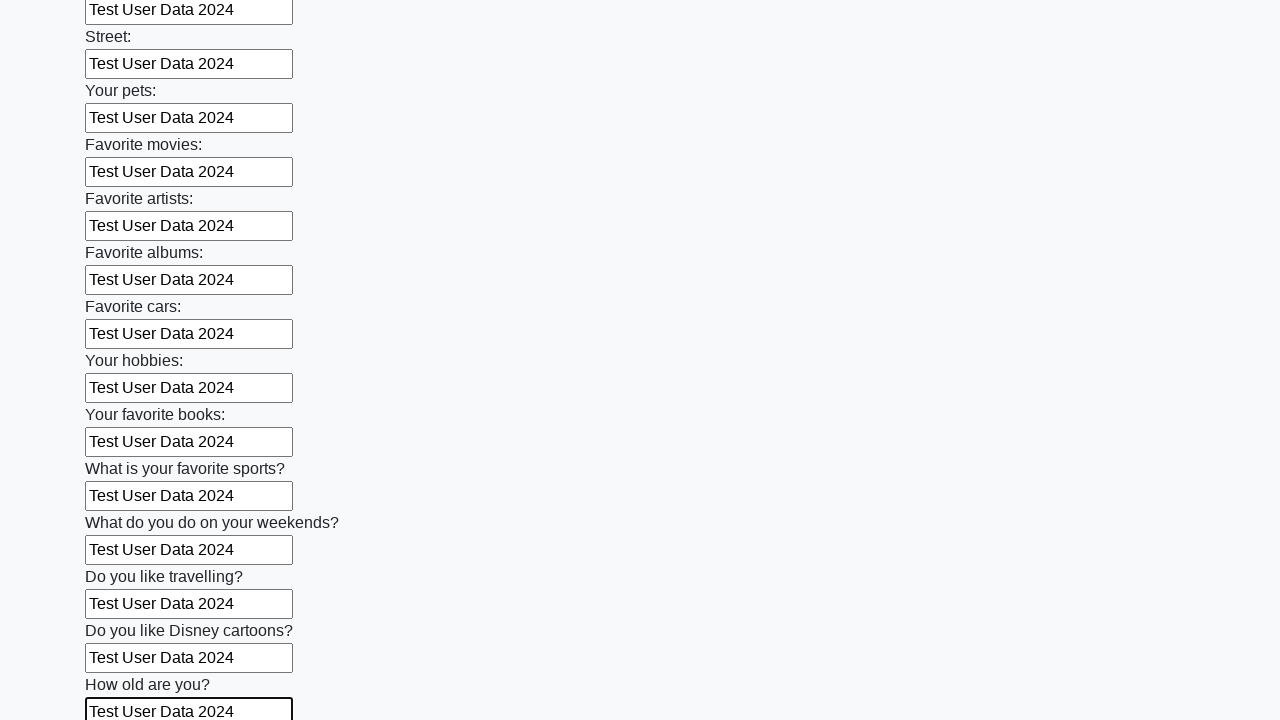

Filled an input field with 'Test User Data 2024' on input >> nth=18
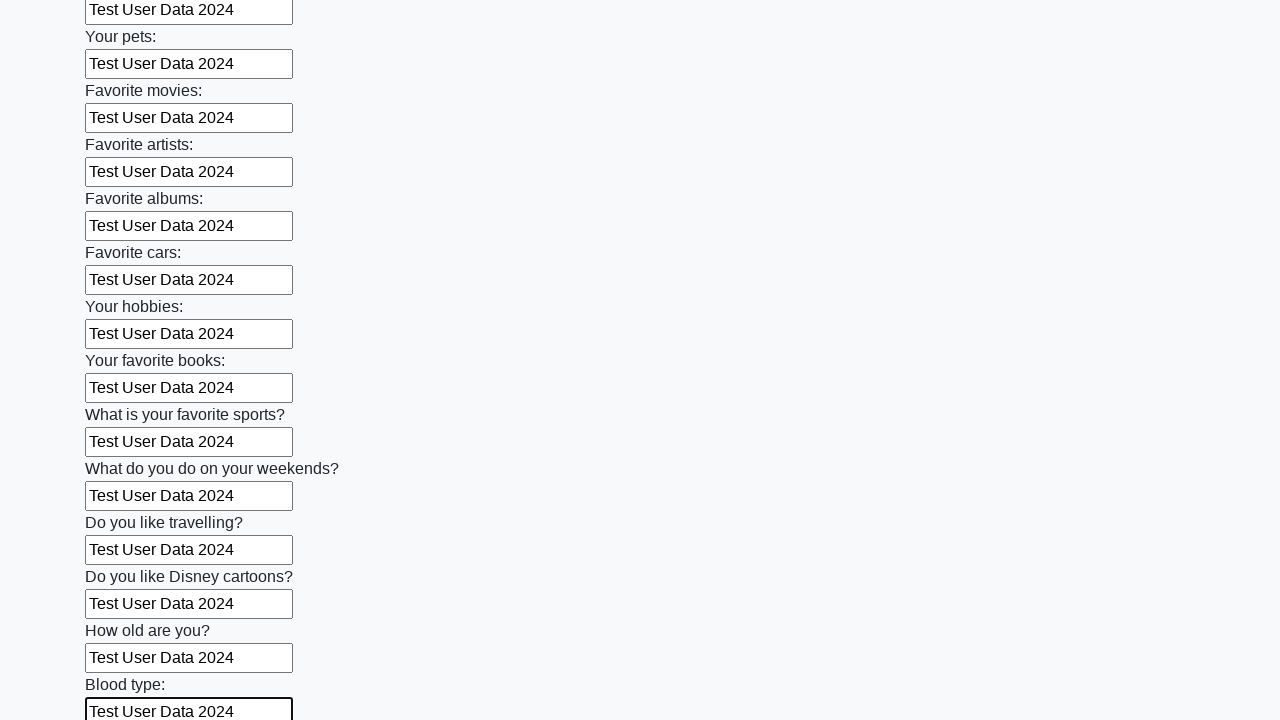

Filled an input field with 'Test User Data 2024' on input >> nth=19
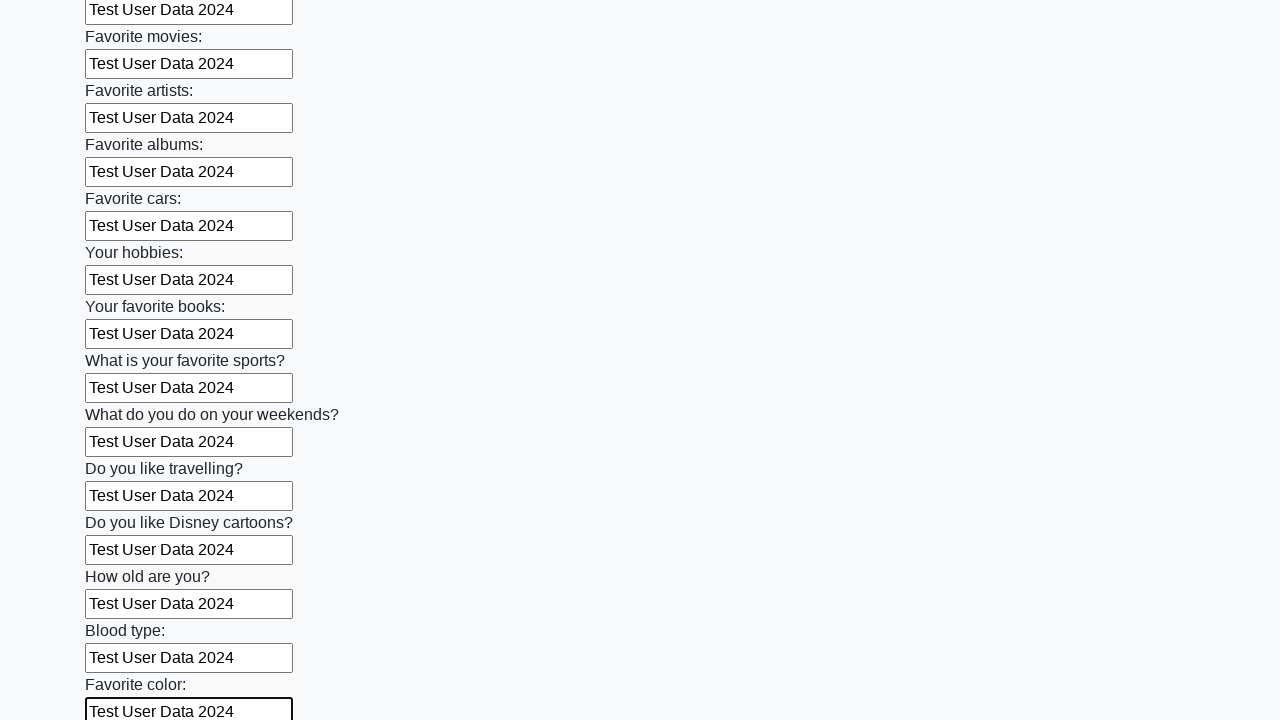

Filled an input field with 'Test User Data 2024' on input >> nth=20
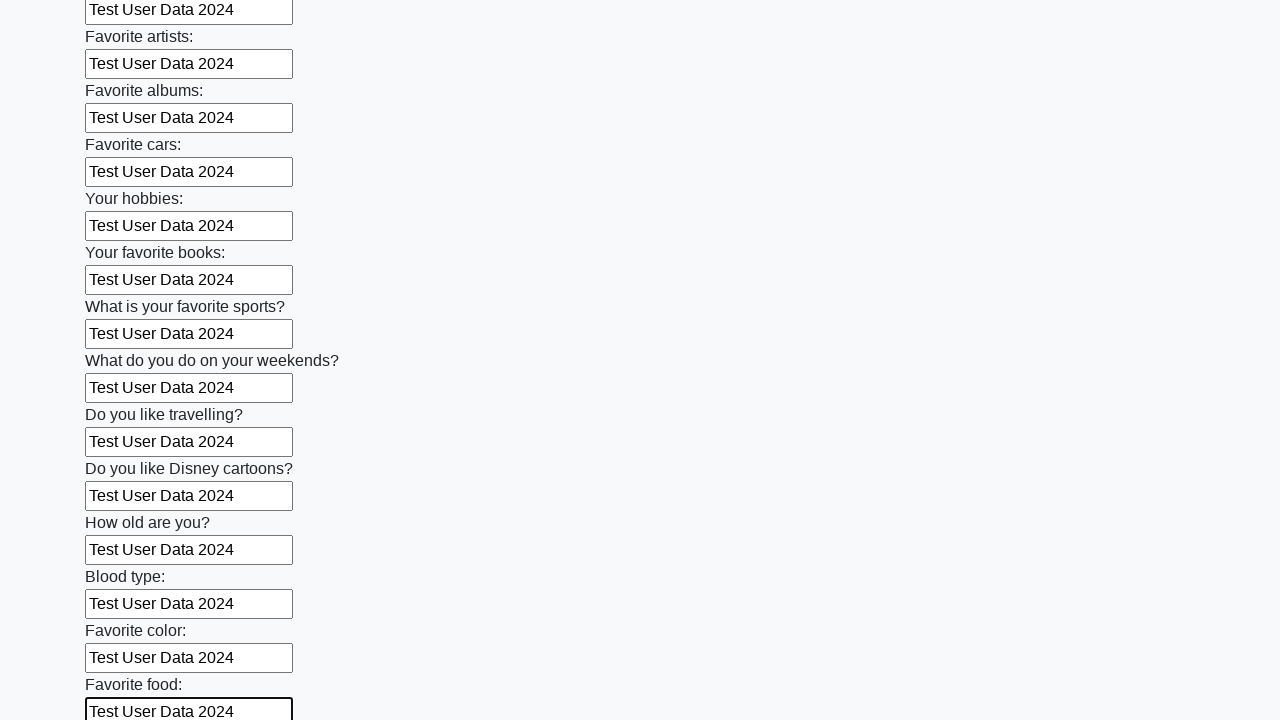

Filled an input field with 'Test User Data 2024' on input >> nth=21
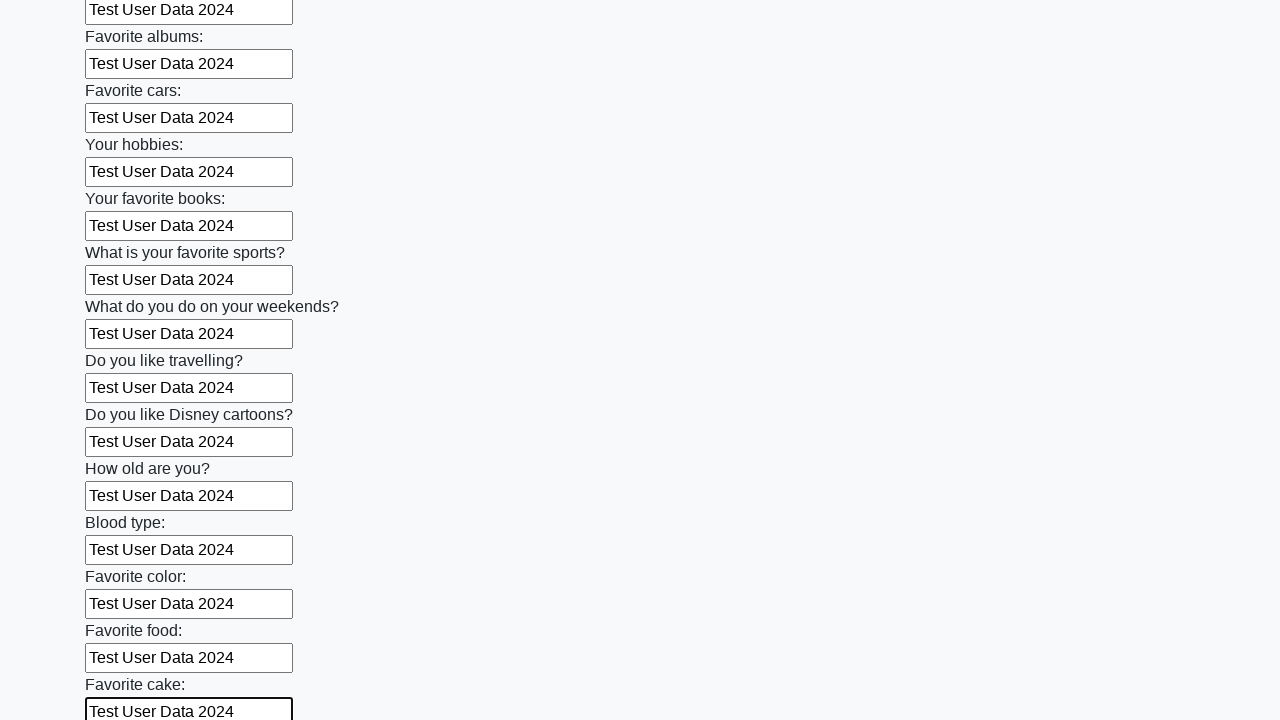

Filled an input field with 'Test User Data 2024' on input >> nth=22
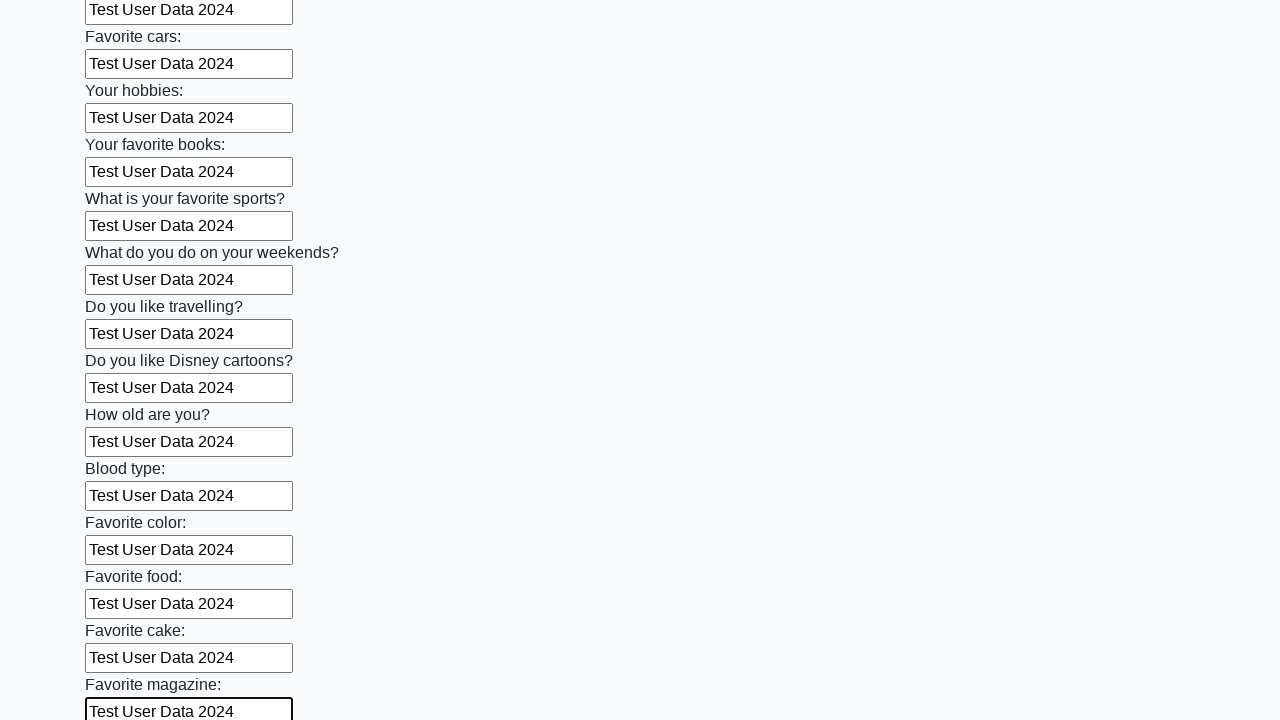

Filled an input field with 'Test User Data 2024' on input >> nth=23
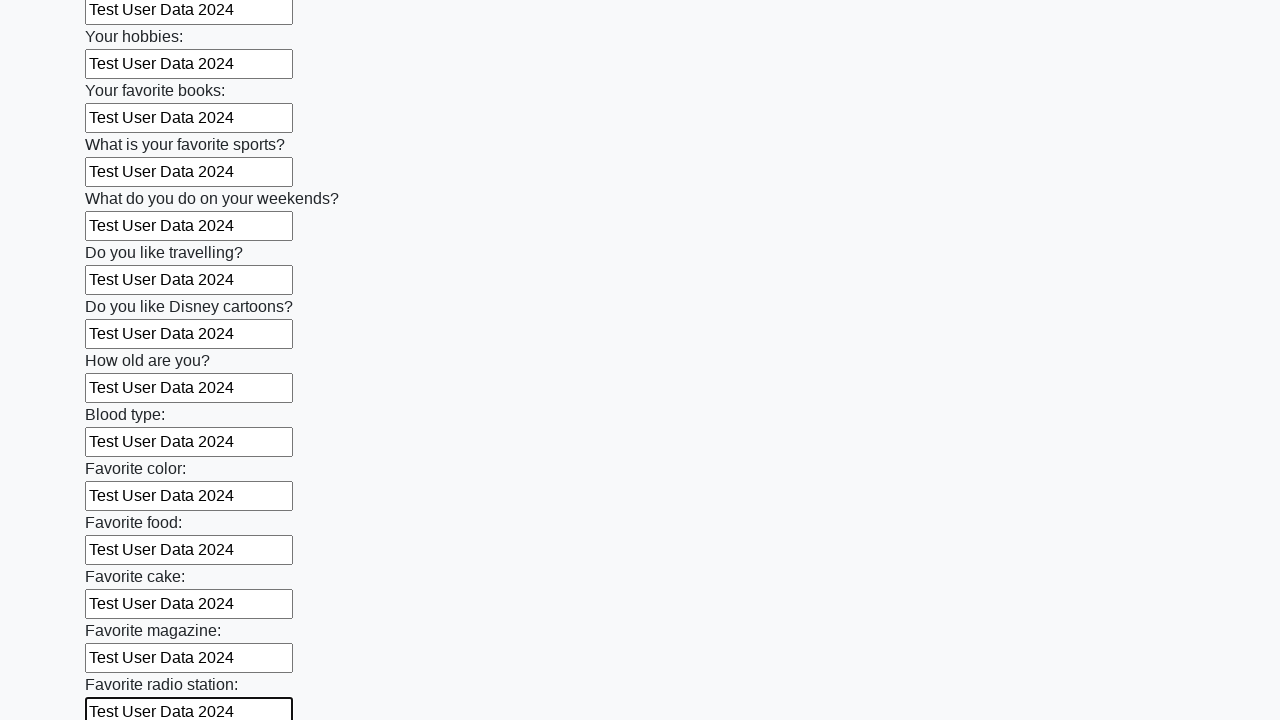

Filled an input field with 'Test User Data 2024' on input >> nth=24
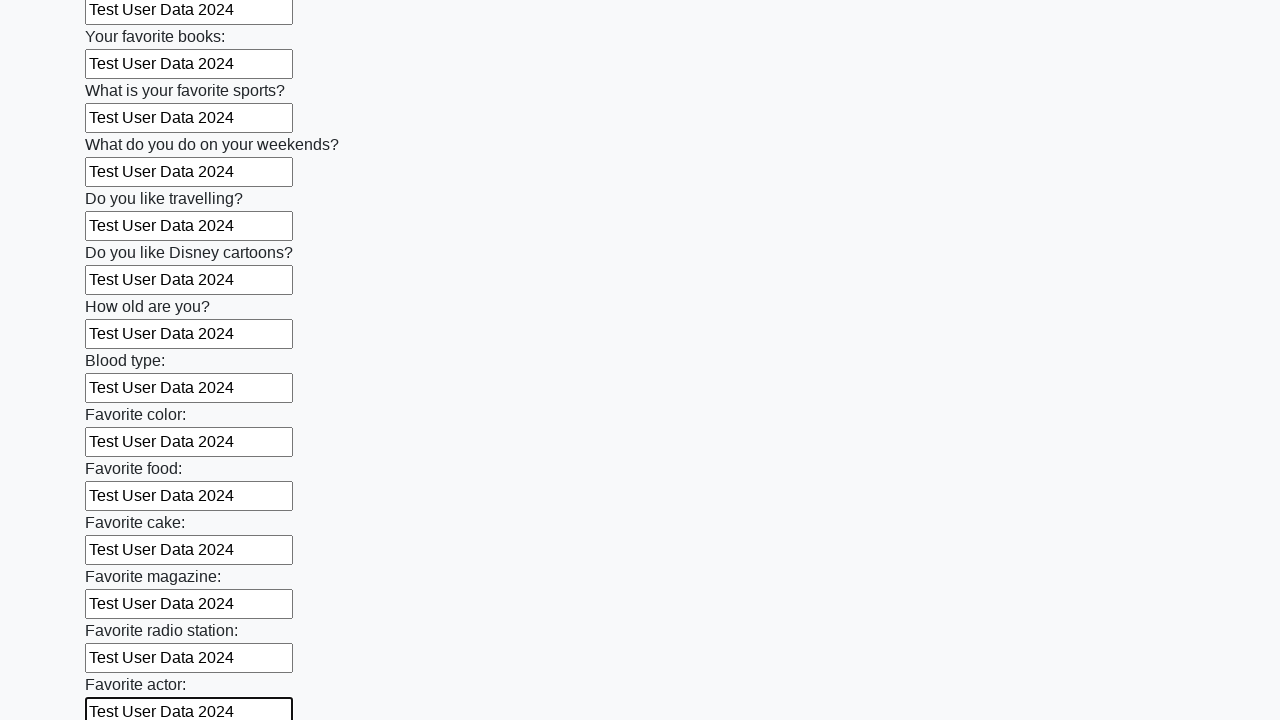

Filled an input field with 'Test User Data 2024' on input >> nth=25
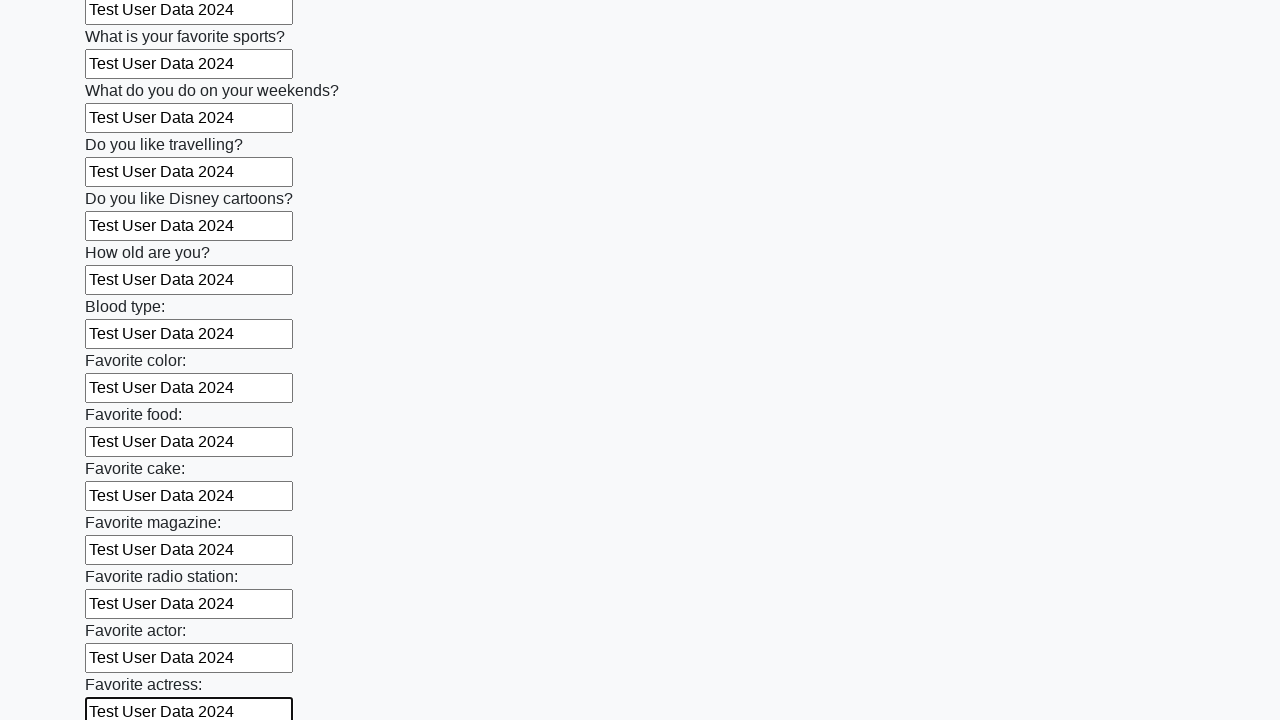

Filled an input field with 'Test User Data 2024' on input >> nth=26
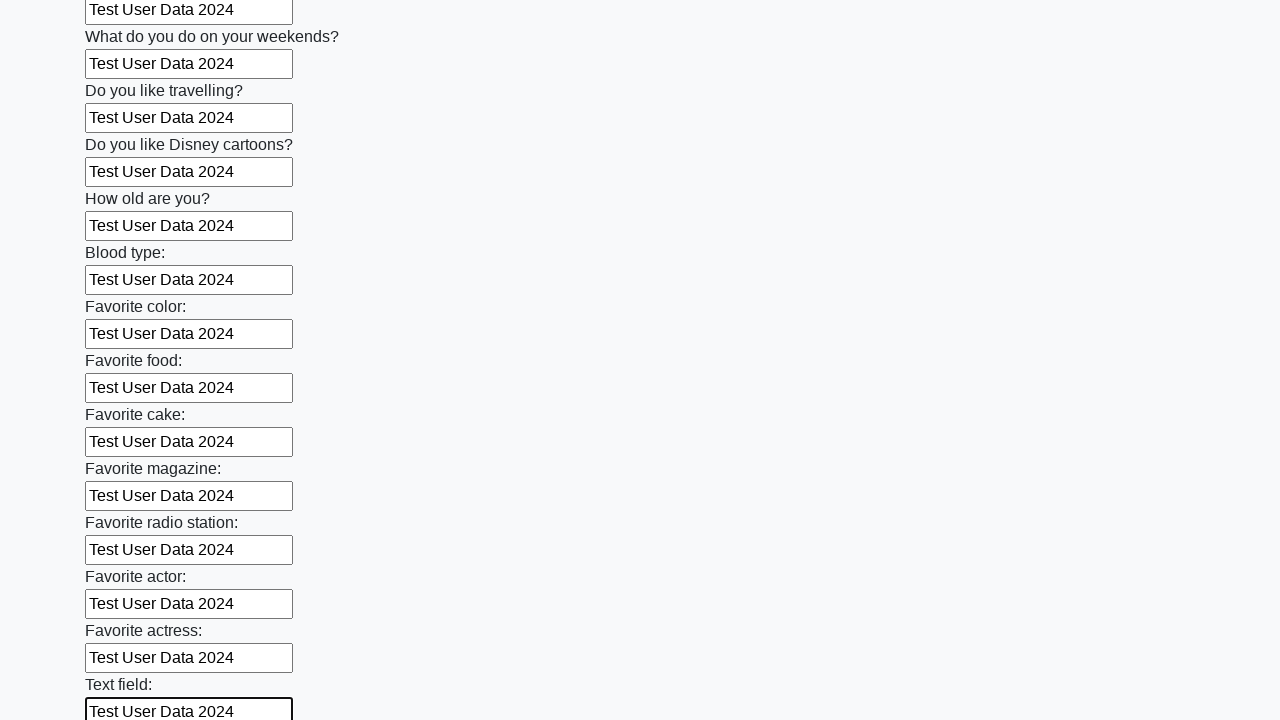

Filled an input field with 'Test User Data 2024' on input >> nth=27
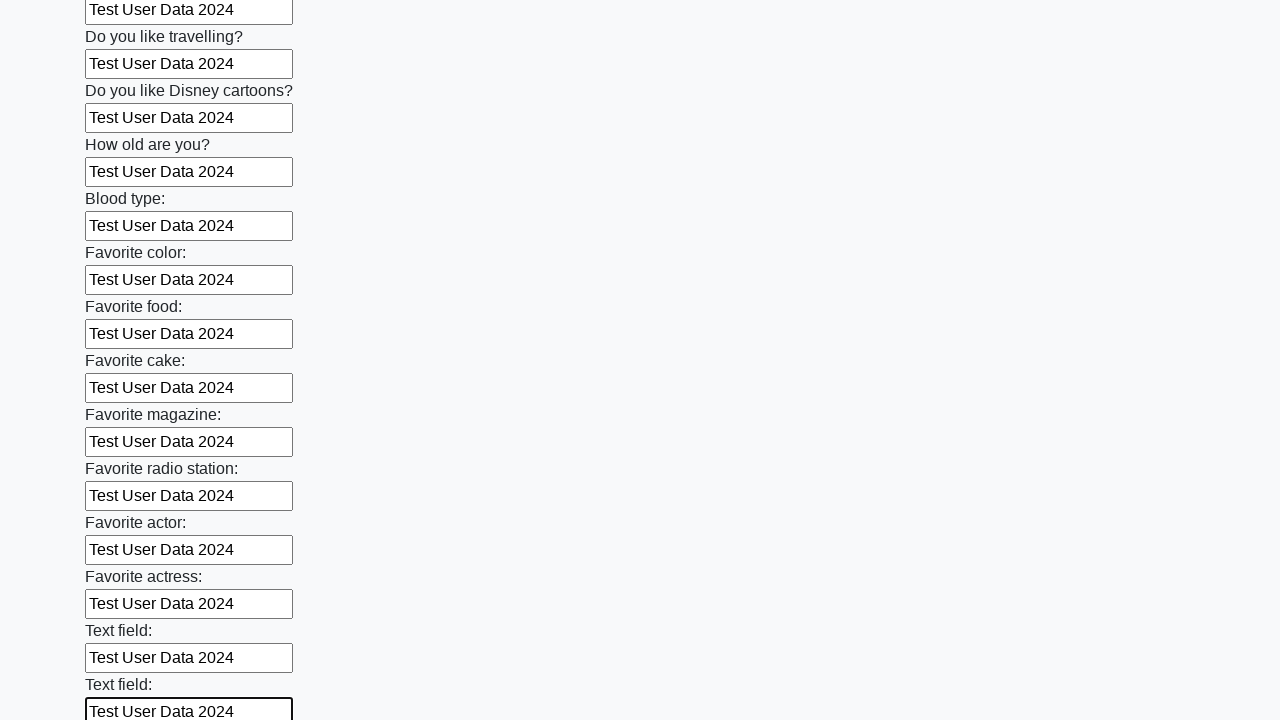

Filled an input field with 'Test User Data 2024' on input >> nth=28
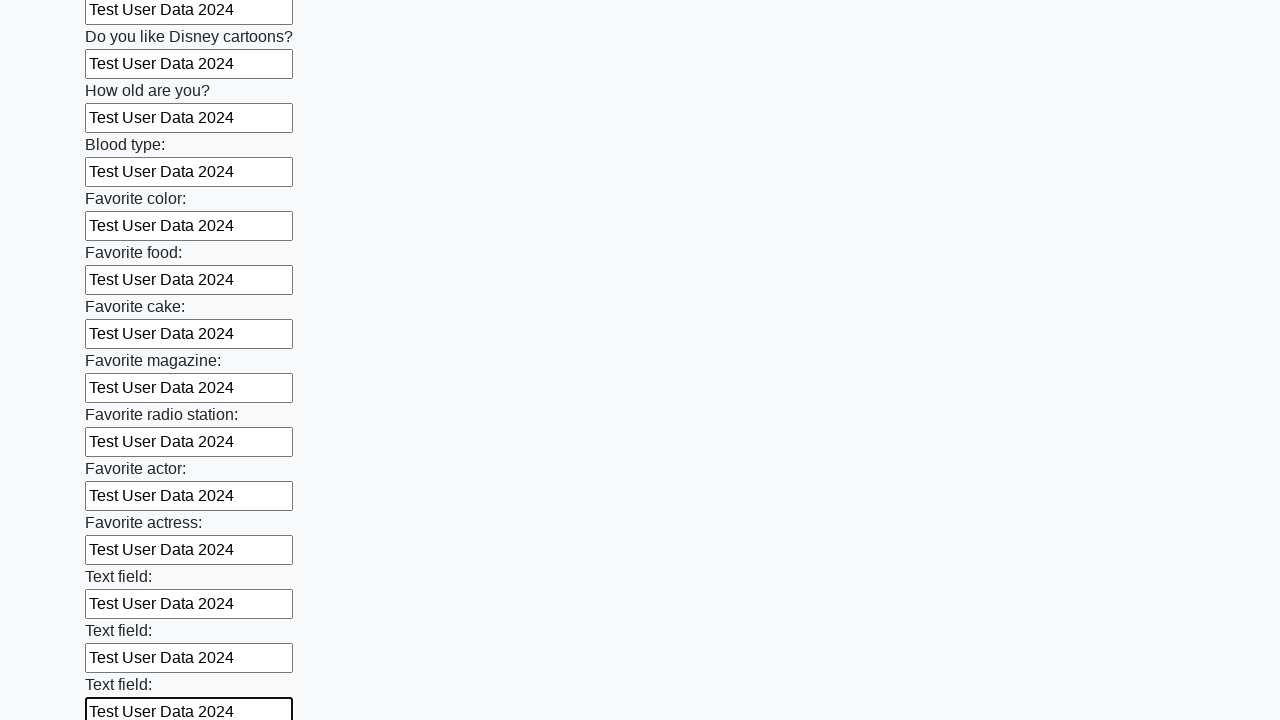

Filled an input field with 'Test User Data 2024' on input >> nth=29
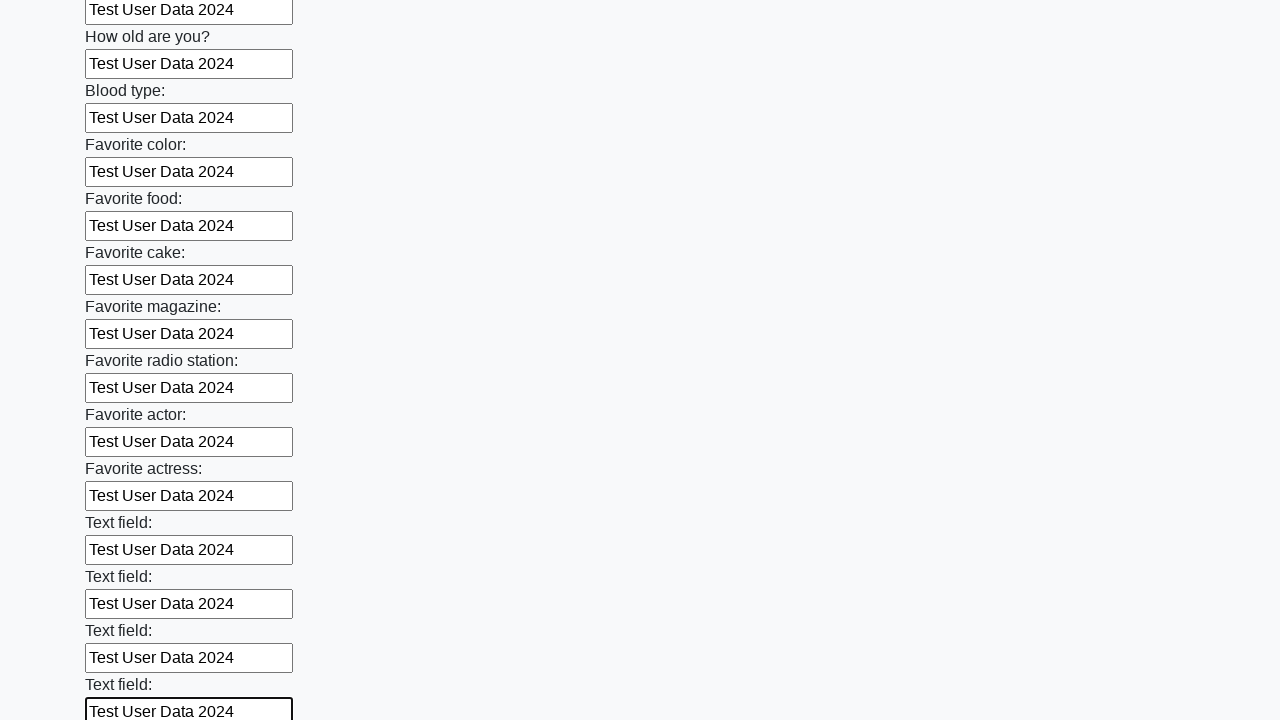

Filled an input field with 'Test User Data 2024' on input >> nth=30
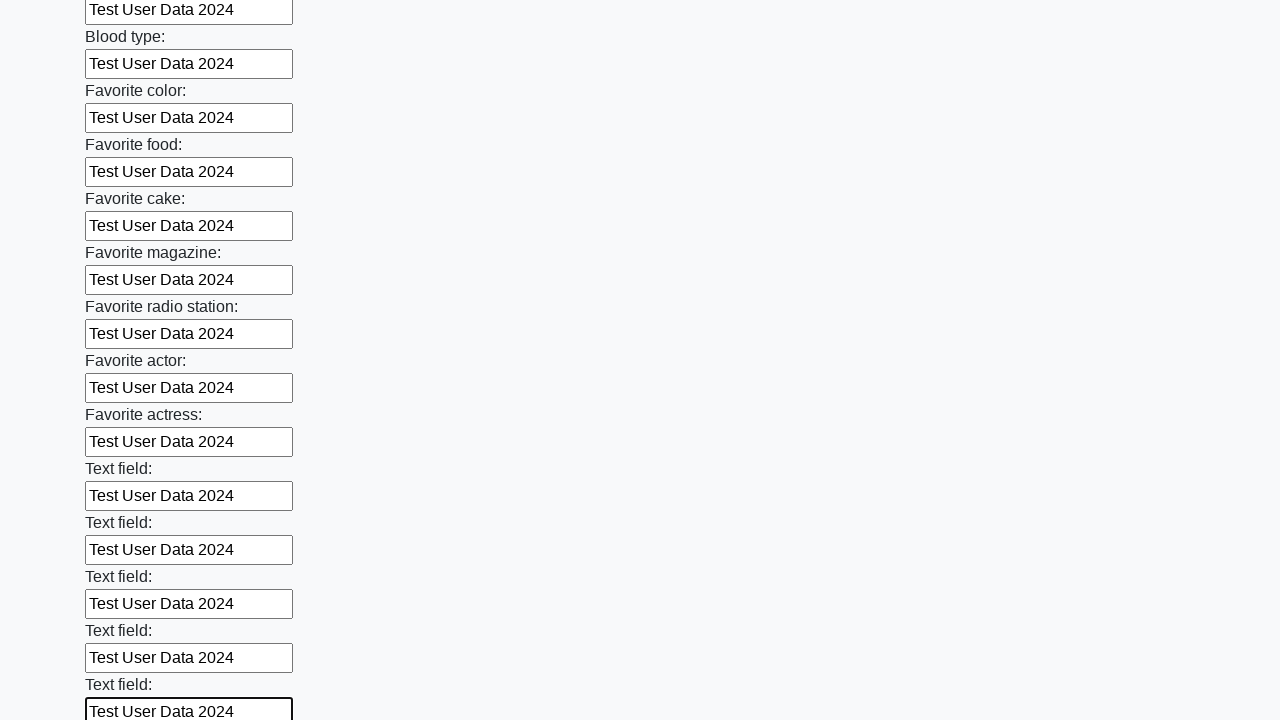

Filled an input field with 'Test User Data 2024' on input >> nth=31
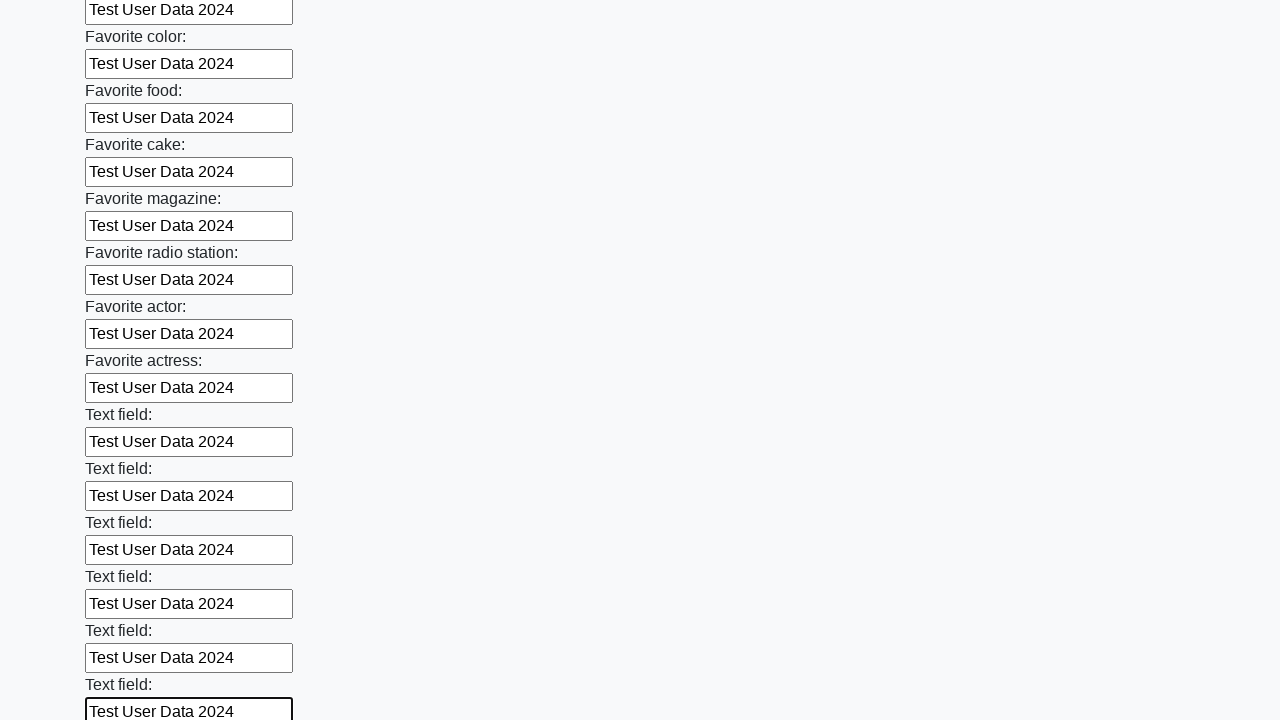

Filled an input field with 'Test User Data 2024' on input >> nth=32
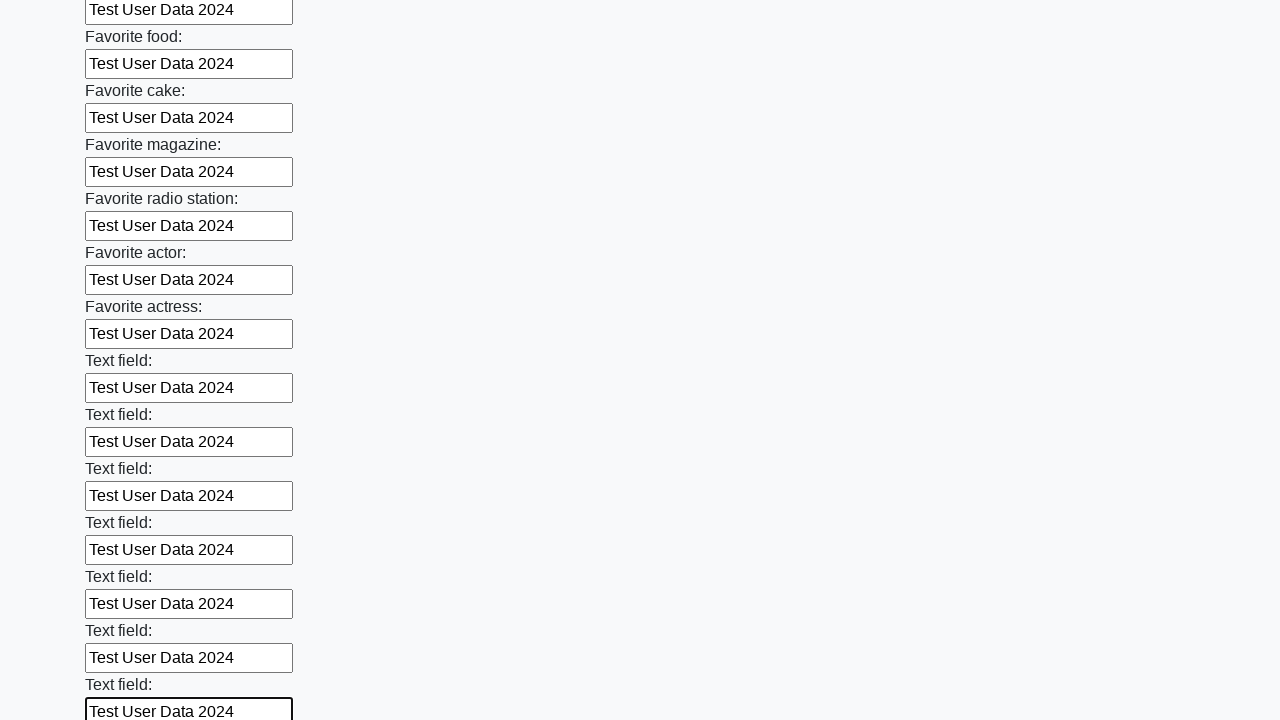

Filled an input field with 'Test User Data 2024' on input >> nth=33
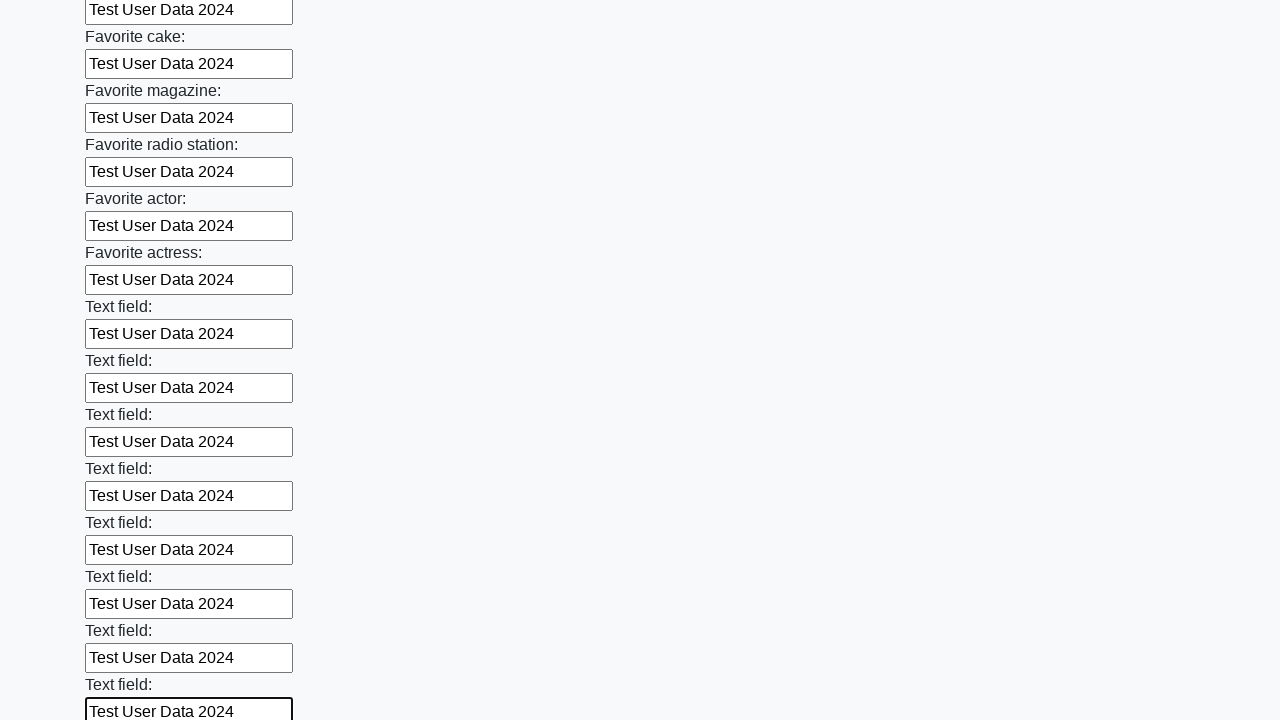

Filled an input field with 'Test User Data 2024' on input >> nth=34
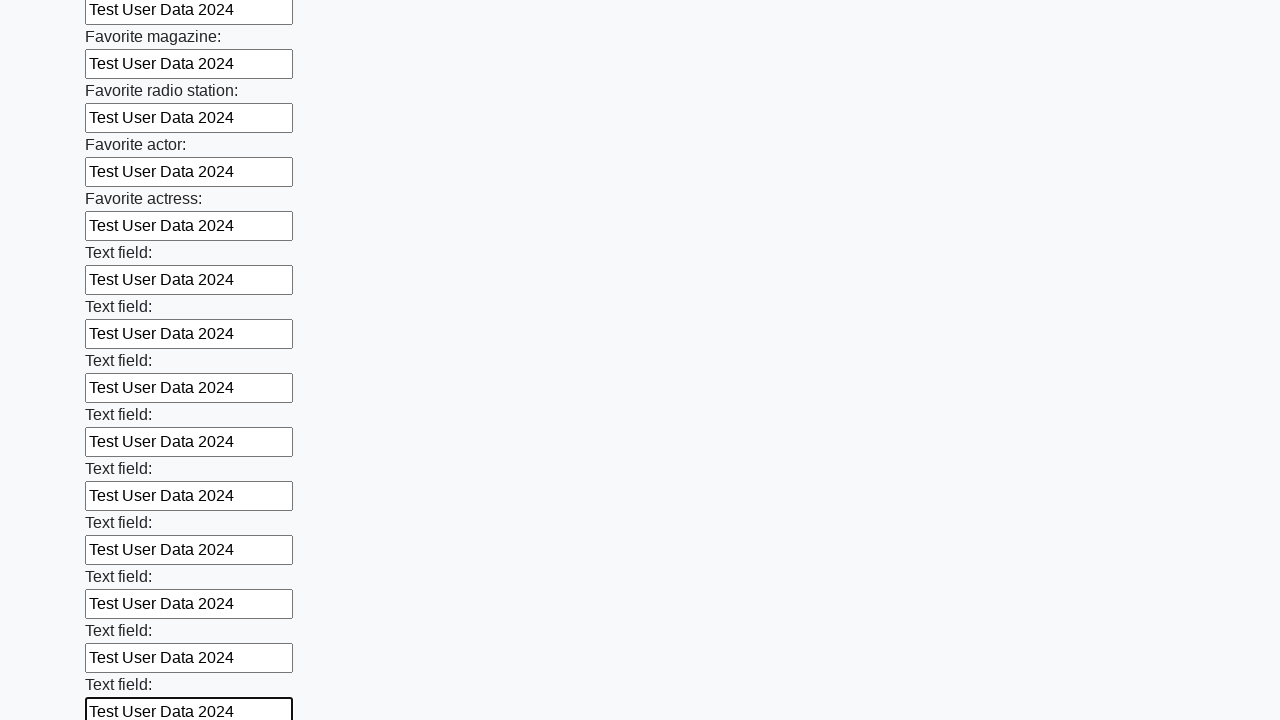

Filled an input field with 'Test User Data 2024' on input >> nth=35
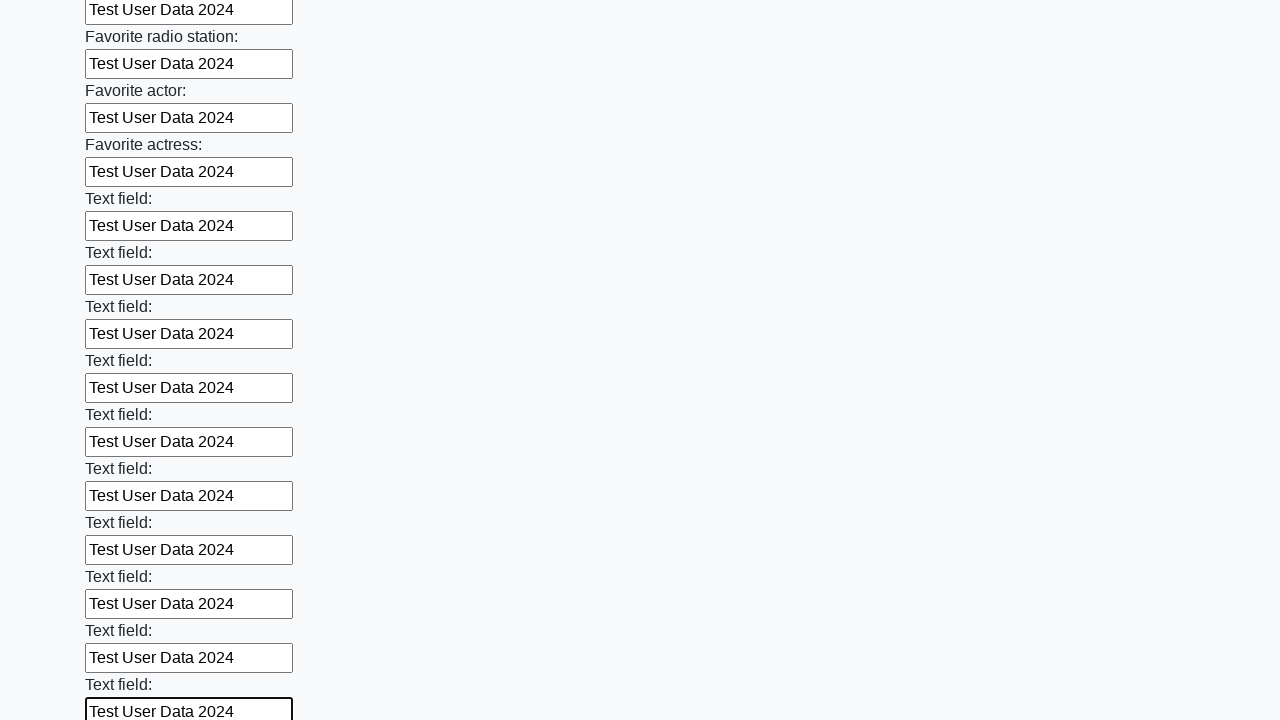

Filled an input field with 'Test User Data 2024' on input >> nth=36
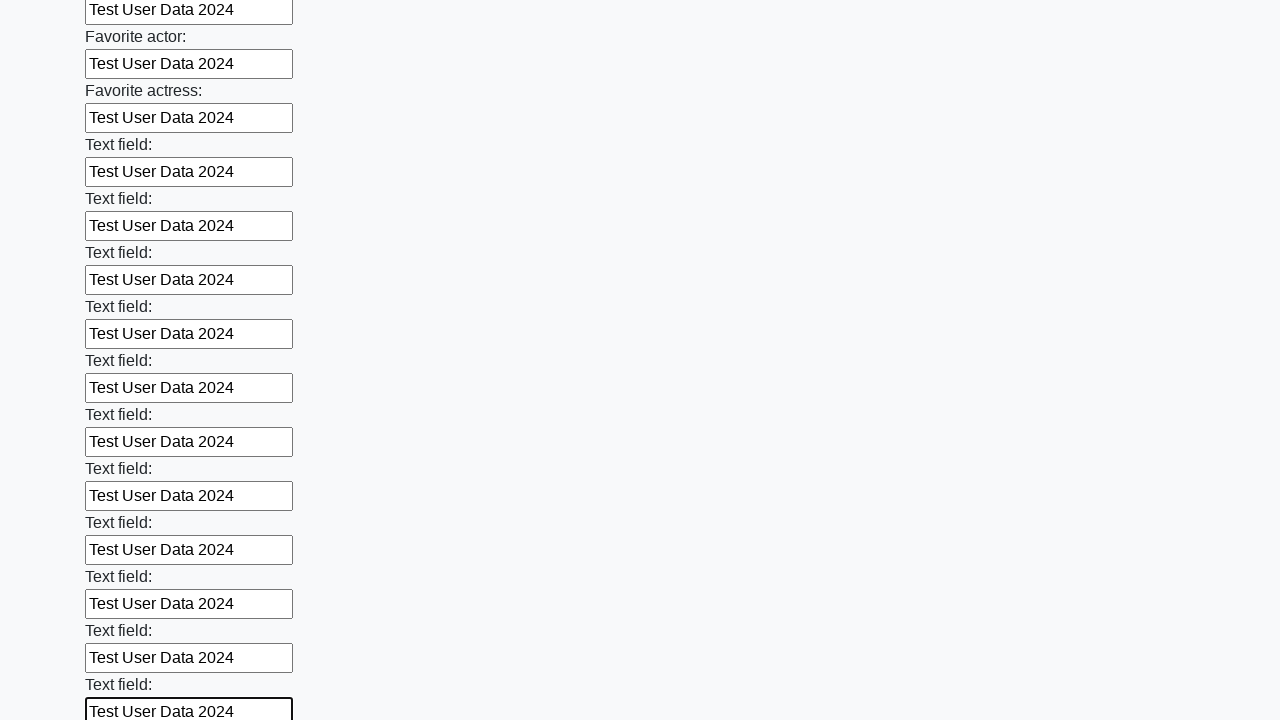

Filled an input field with 'Test User Data 2024' on input >> nth=37
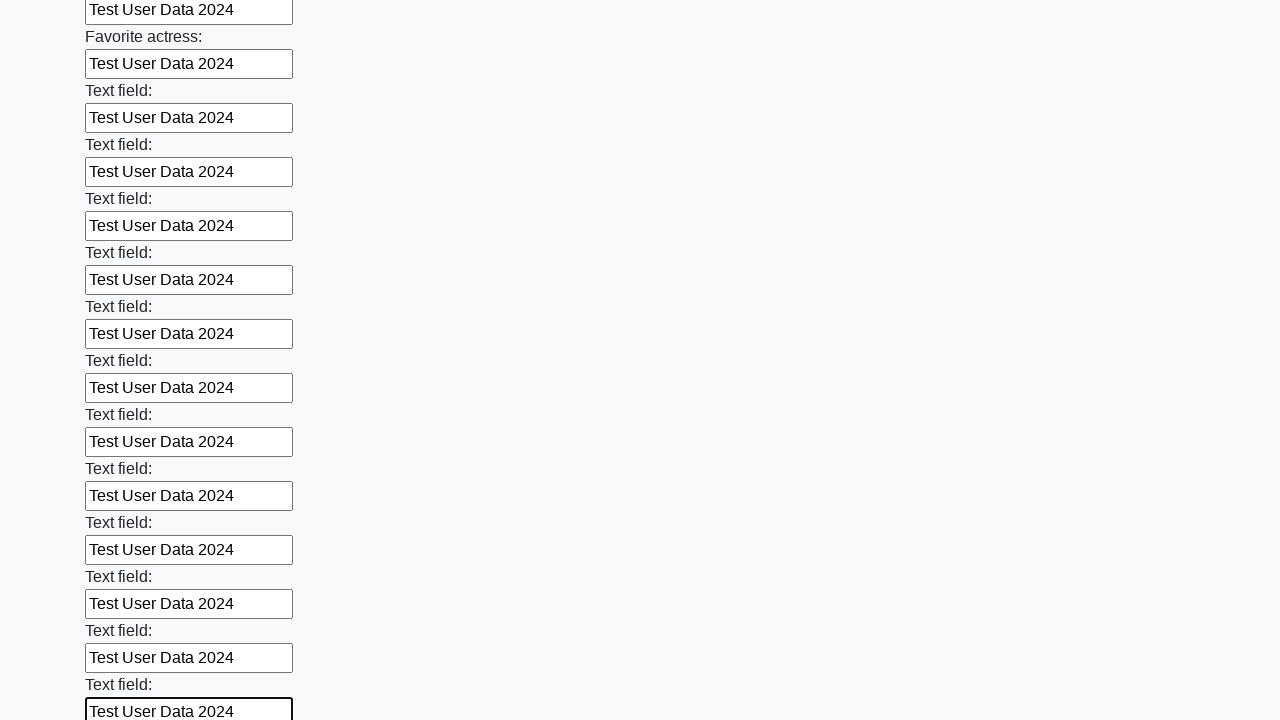

Filled an input field with 'Test User Data 2024' on input >> nth=38
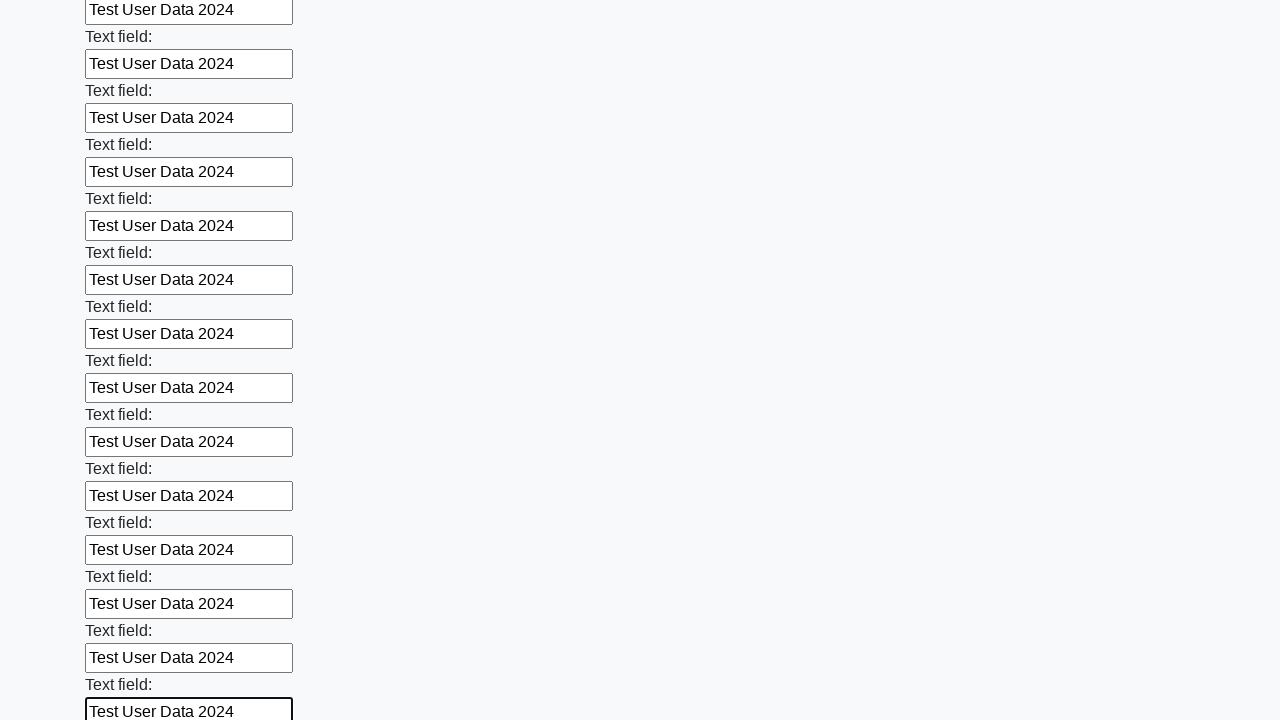

Filled an input field with 'Test User Data 2024' on input >> nth=39
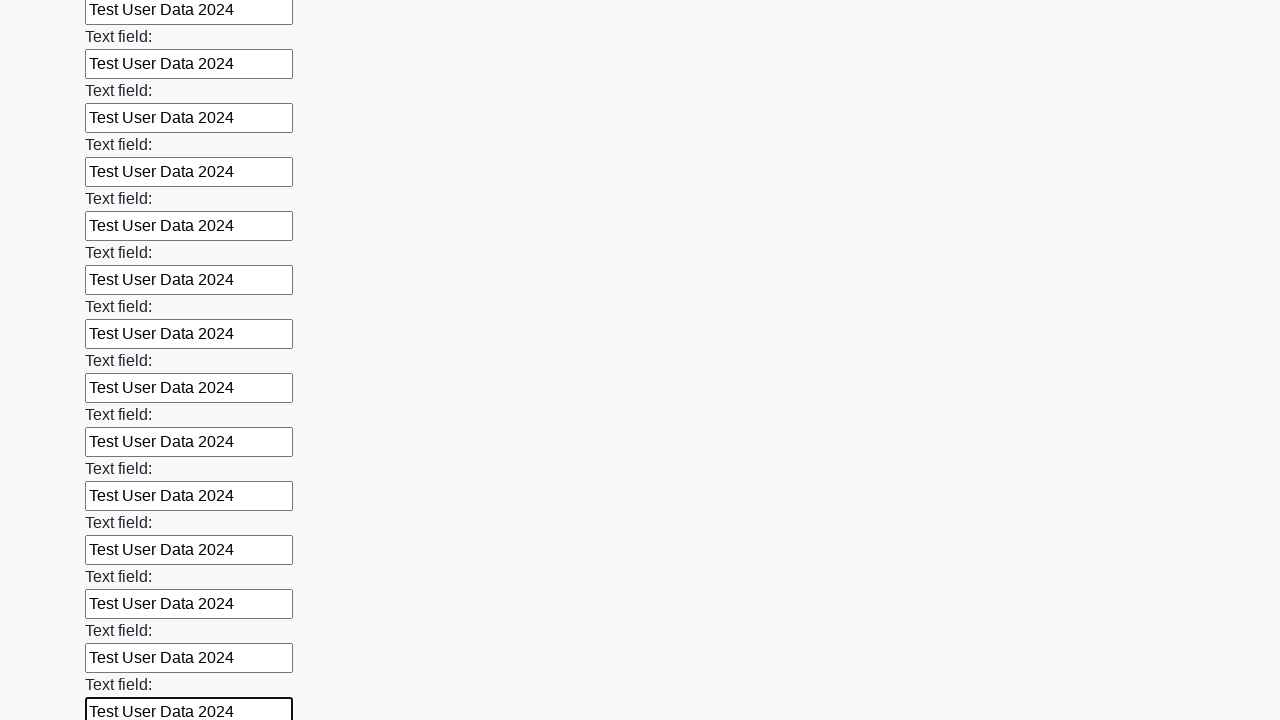

Filled an input field with 'Test User Data 2024' on input >> nth=40
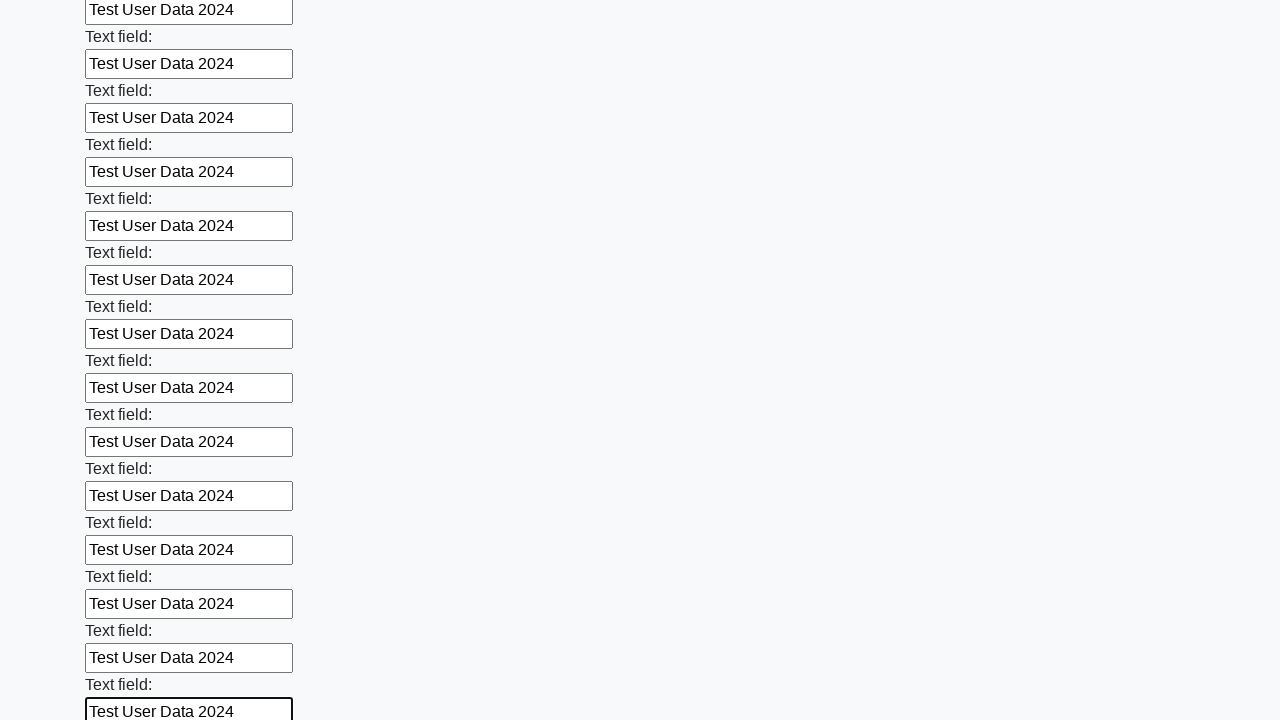

Filled an input field with 'Test User Data 2024' on input >> nth=41
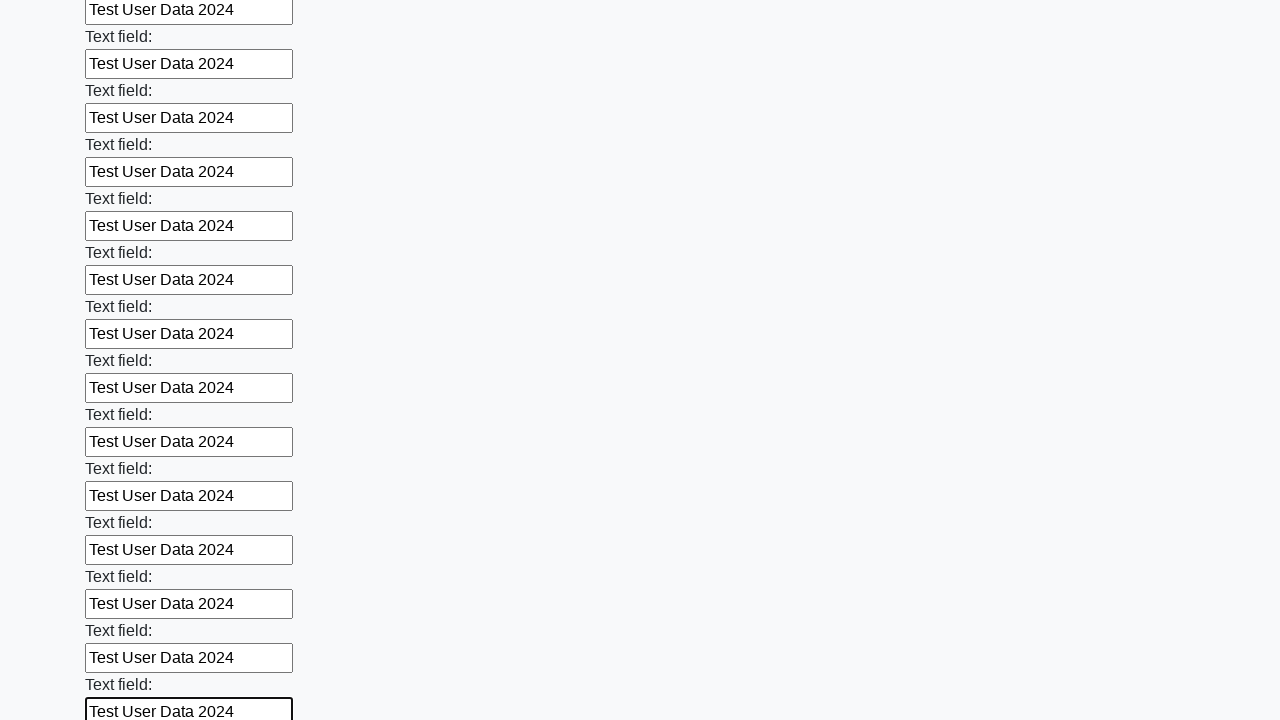

Filled an input field with 'Test User Data 2024' on input >> nth=42
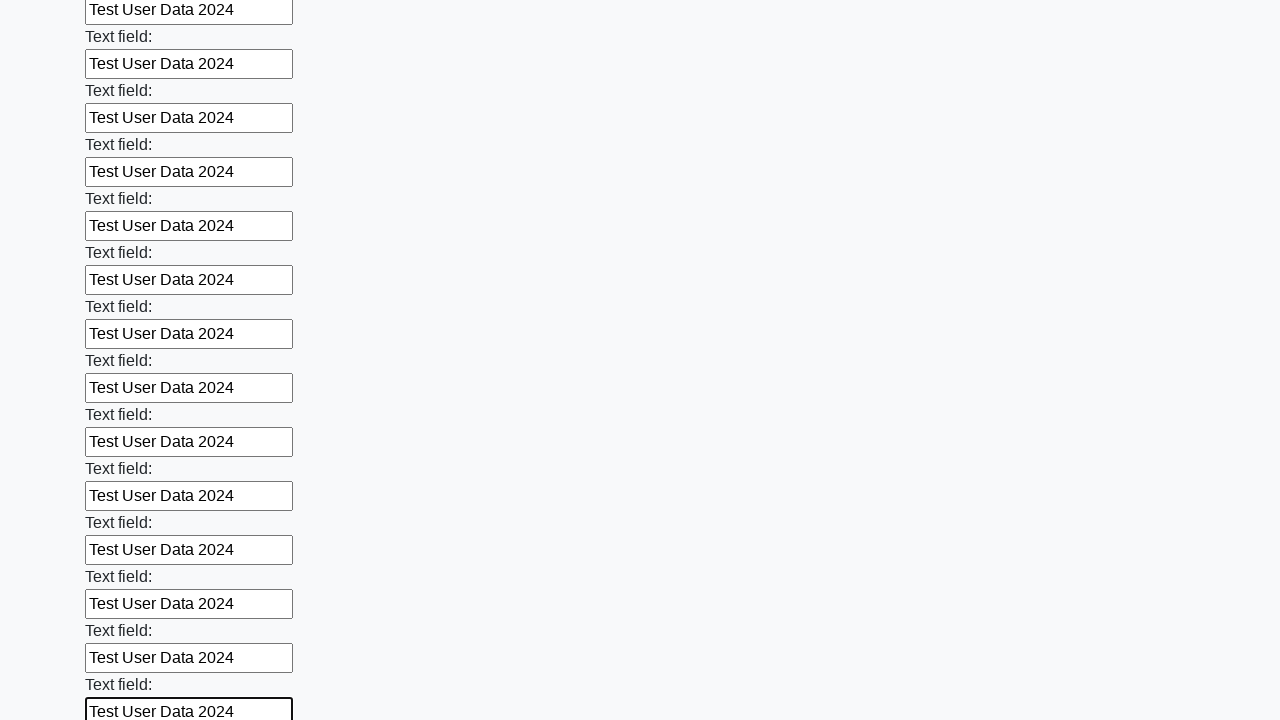

Filled an input field with 'Test User Data 2024' on input >> nth=43
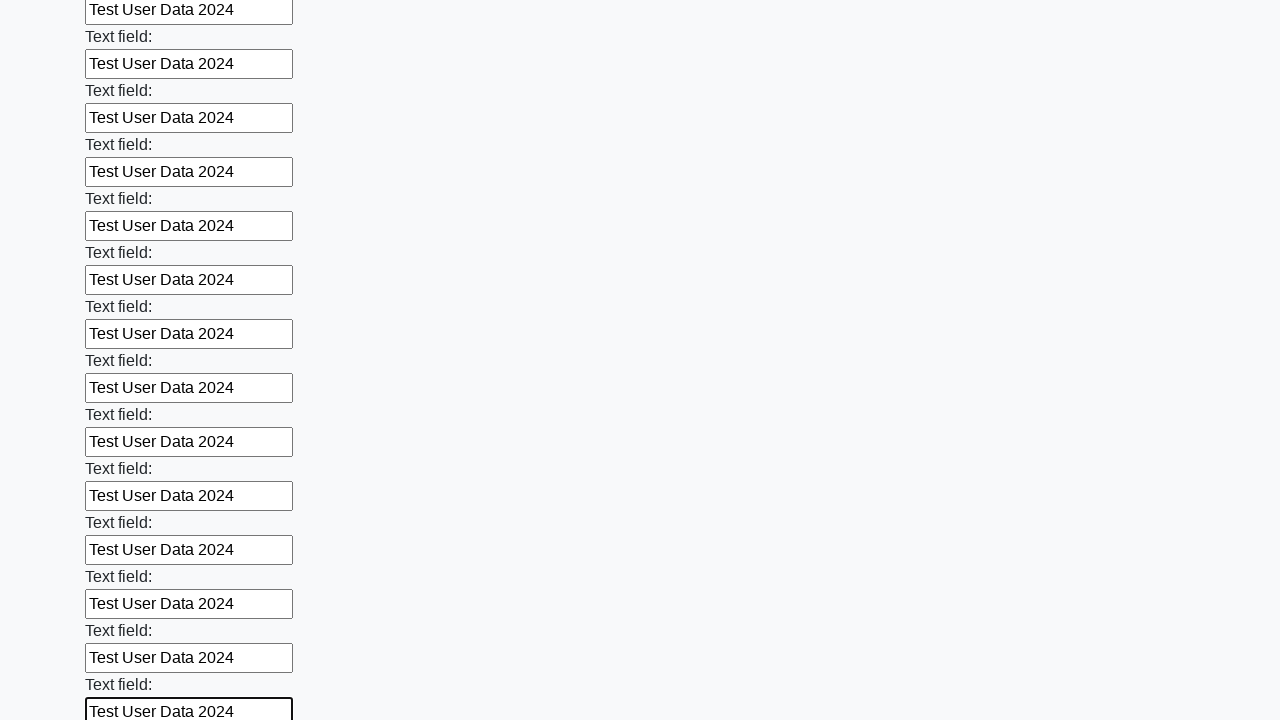

Filled an input field with 'Test User Data 2024' on input >> nth=44
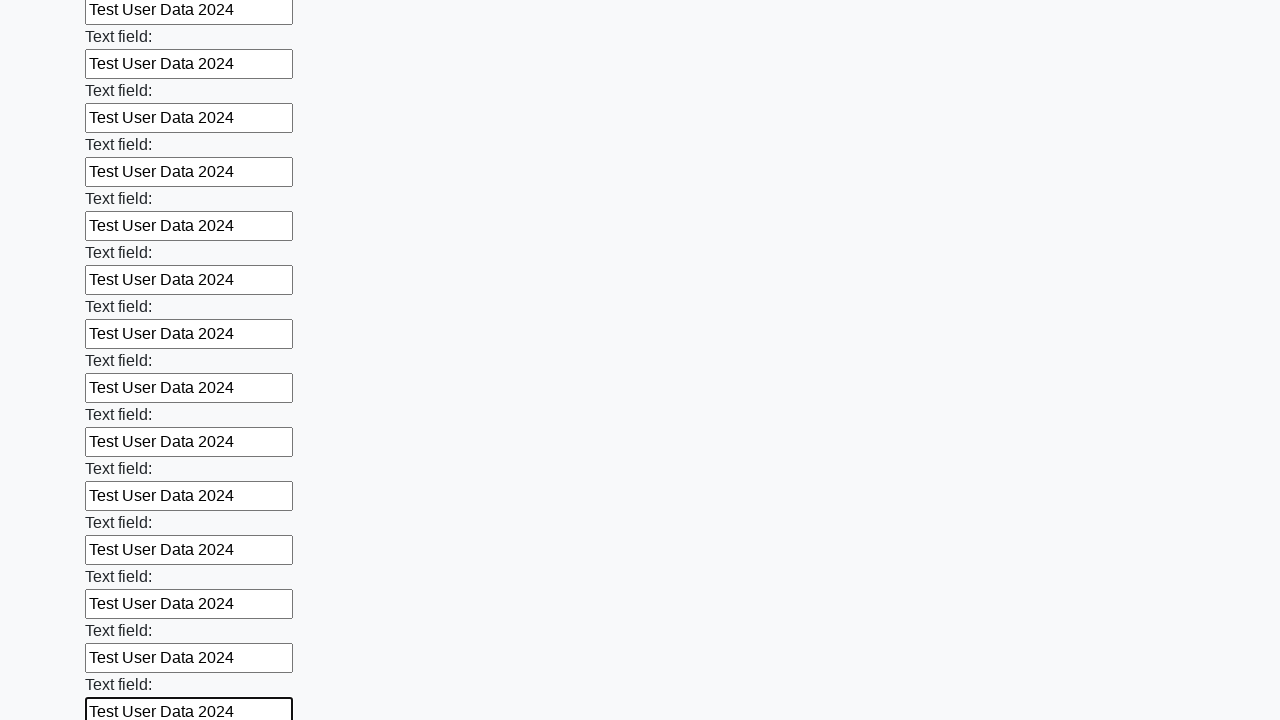

Filled an input field with 'Test User Data 2024' on input >> nth=45
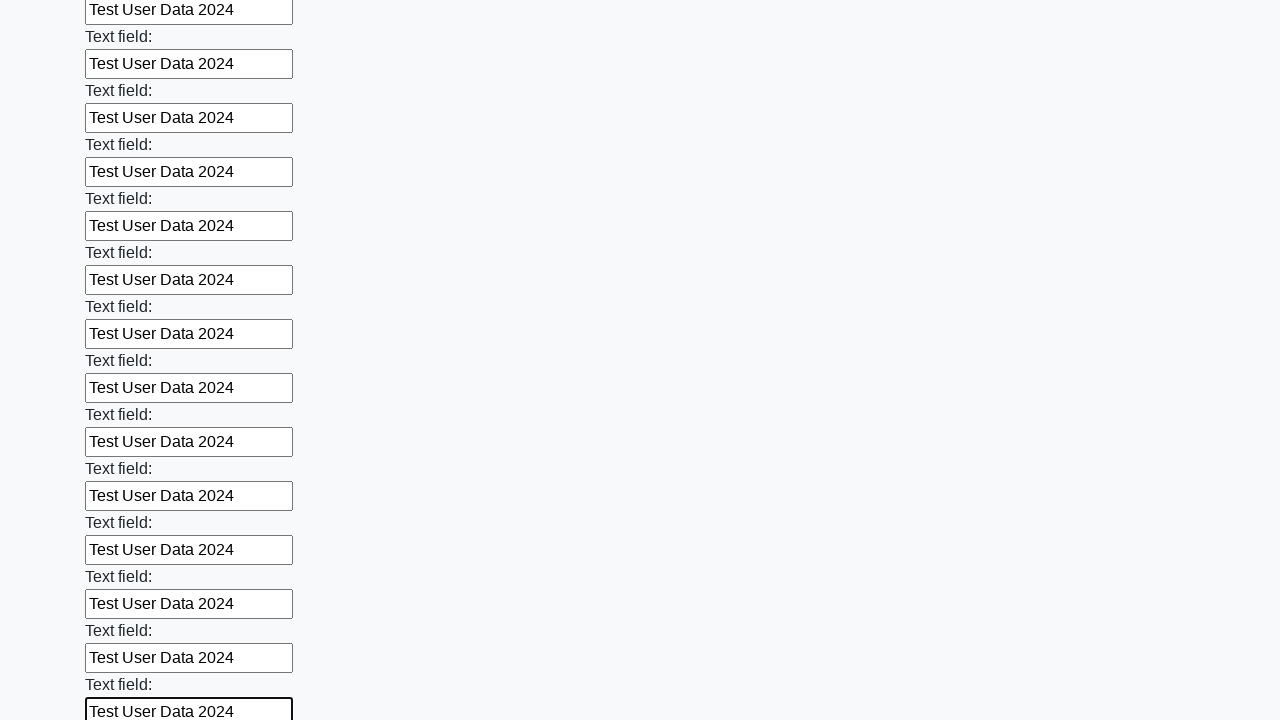

Filled an input field with 'Test User Data 2024' on input >> nth=46
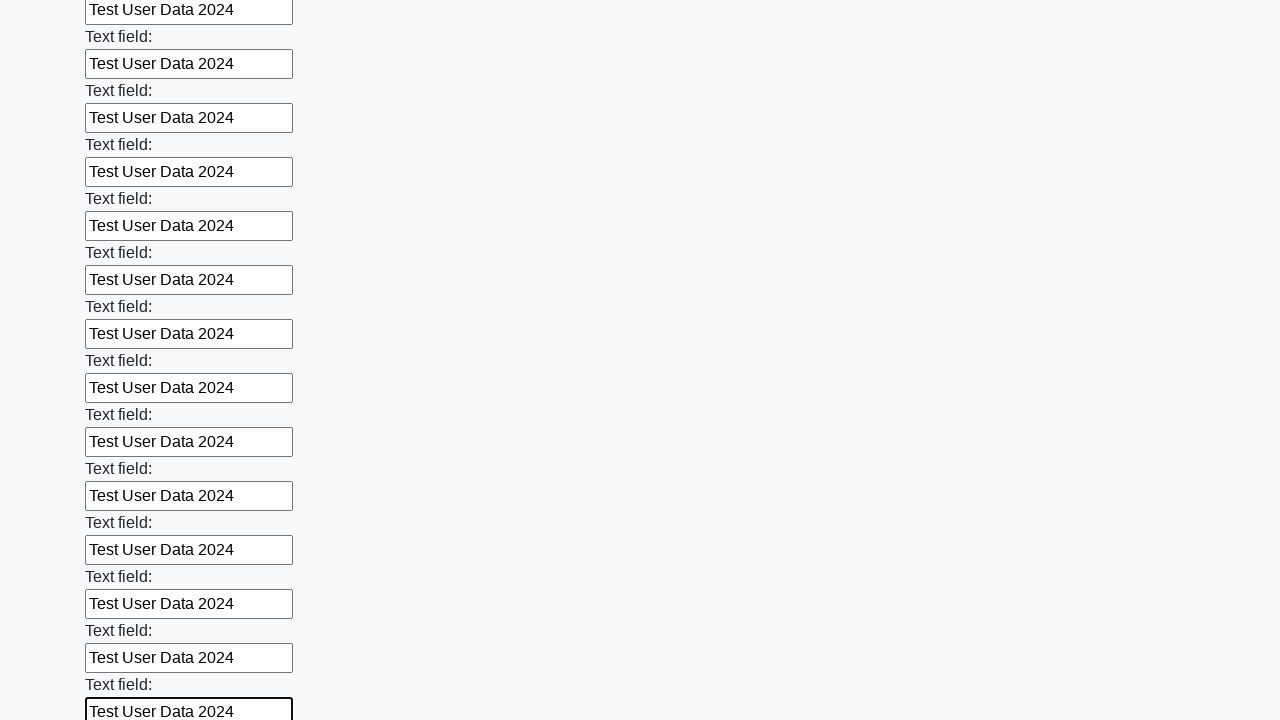

Filled an input field with 'Test User Data 2024' on input >> nth=47
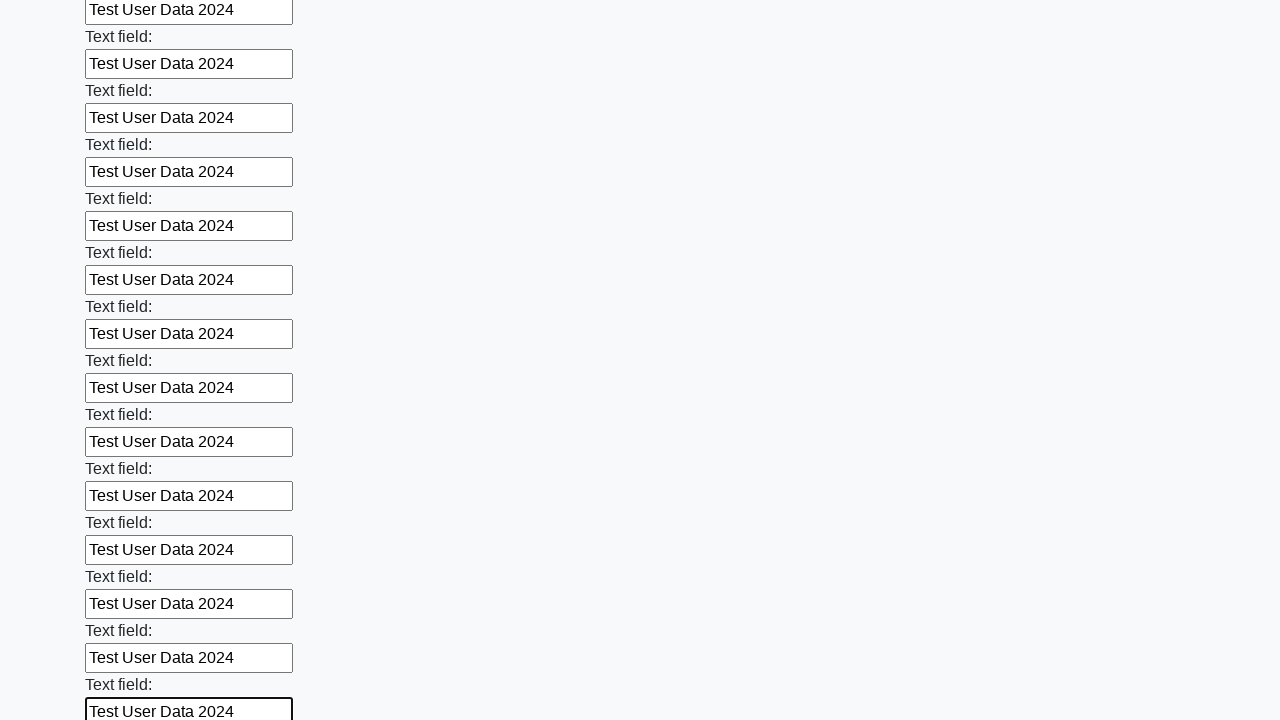

Filled an input field with 'Test User Data 2024' on input >> nth=48
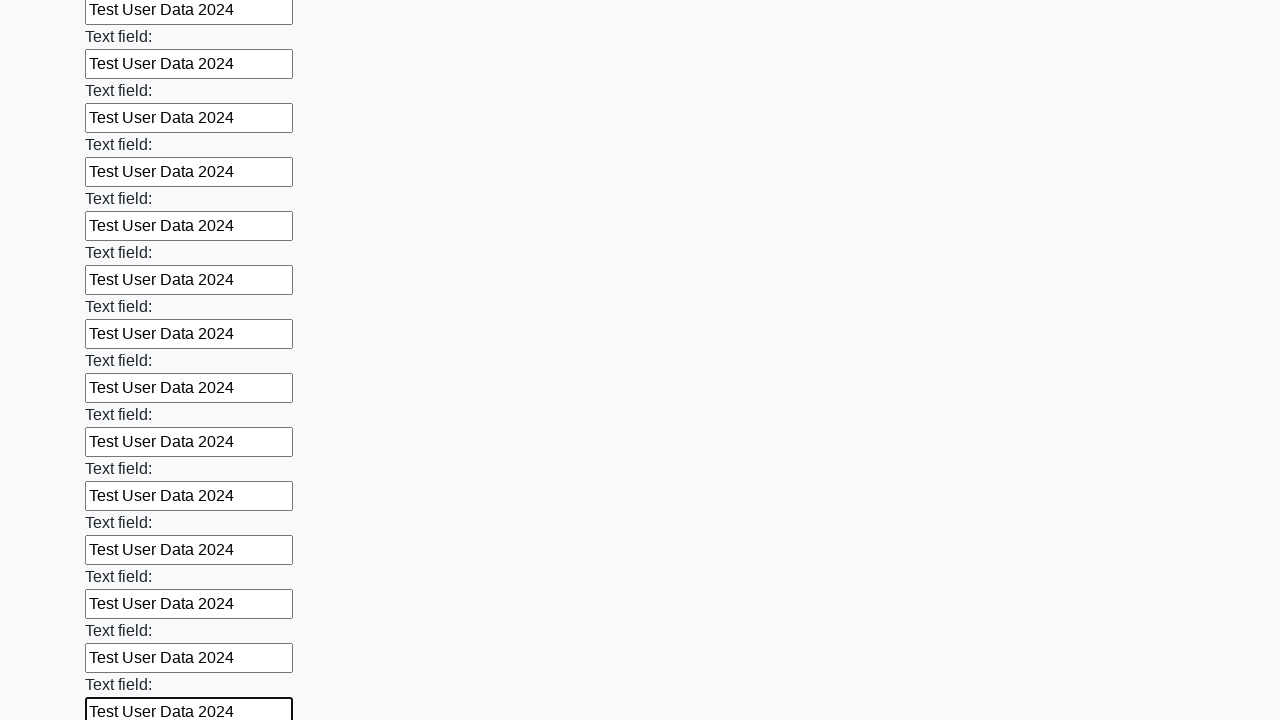

Filled an input field with 'Test User Data 2024' on input >> nth=49
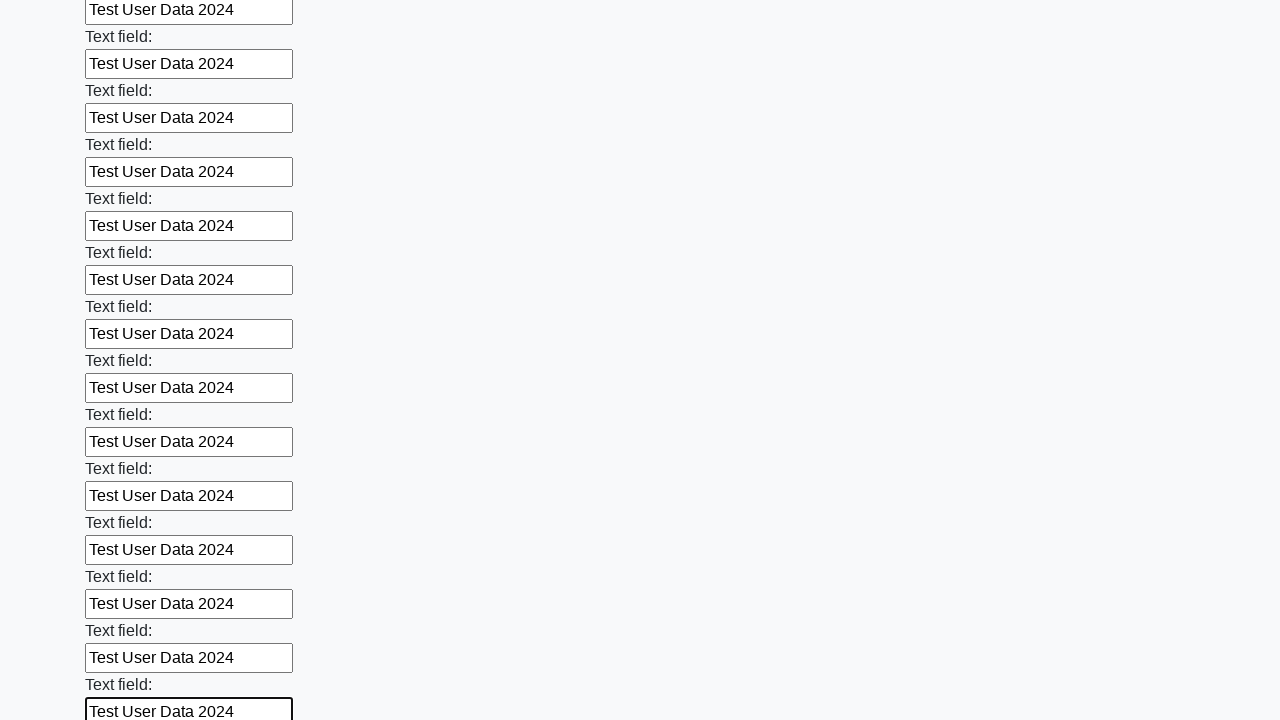

Filled an input field with 'Test User Data 2024' on input >> nth=50
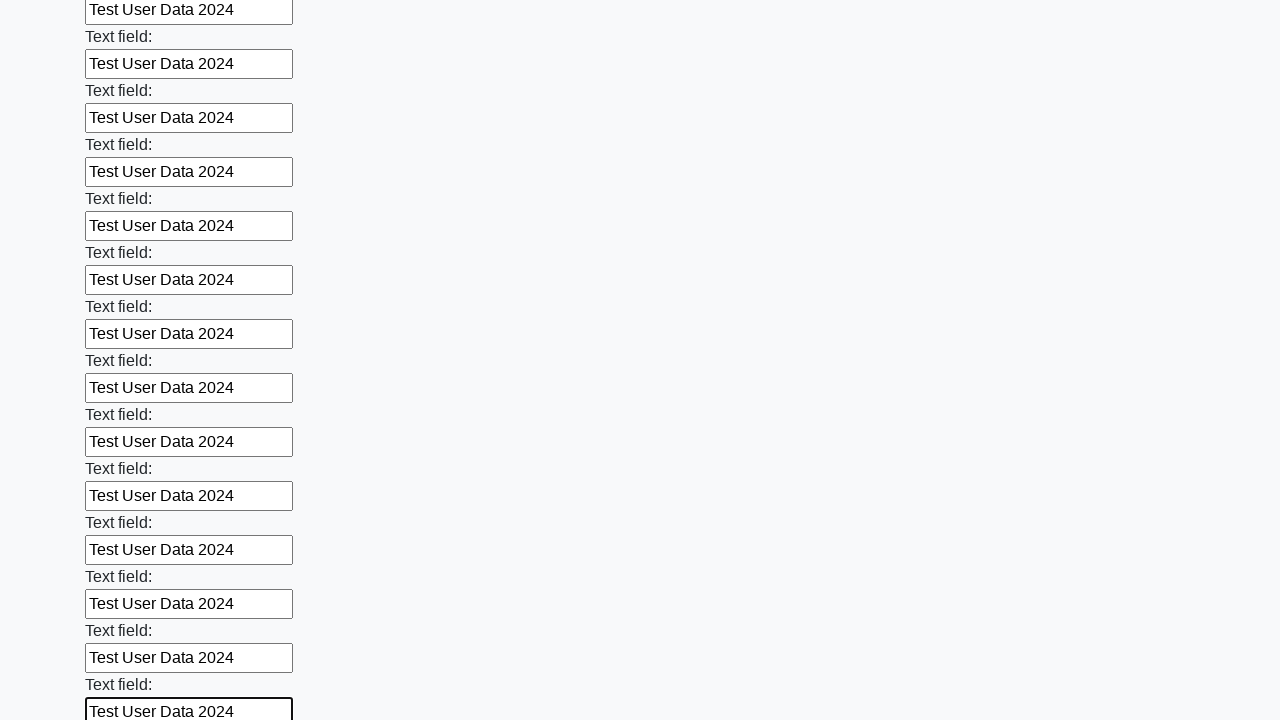

Filled an input field with 'Test User Data 2024' on input >> nth=51
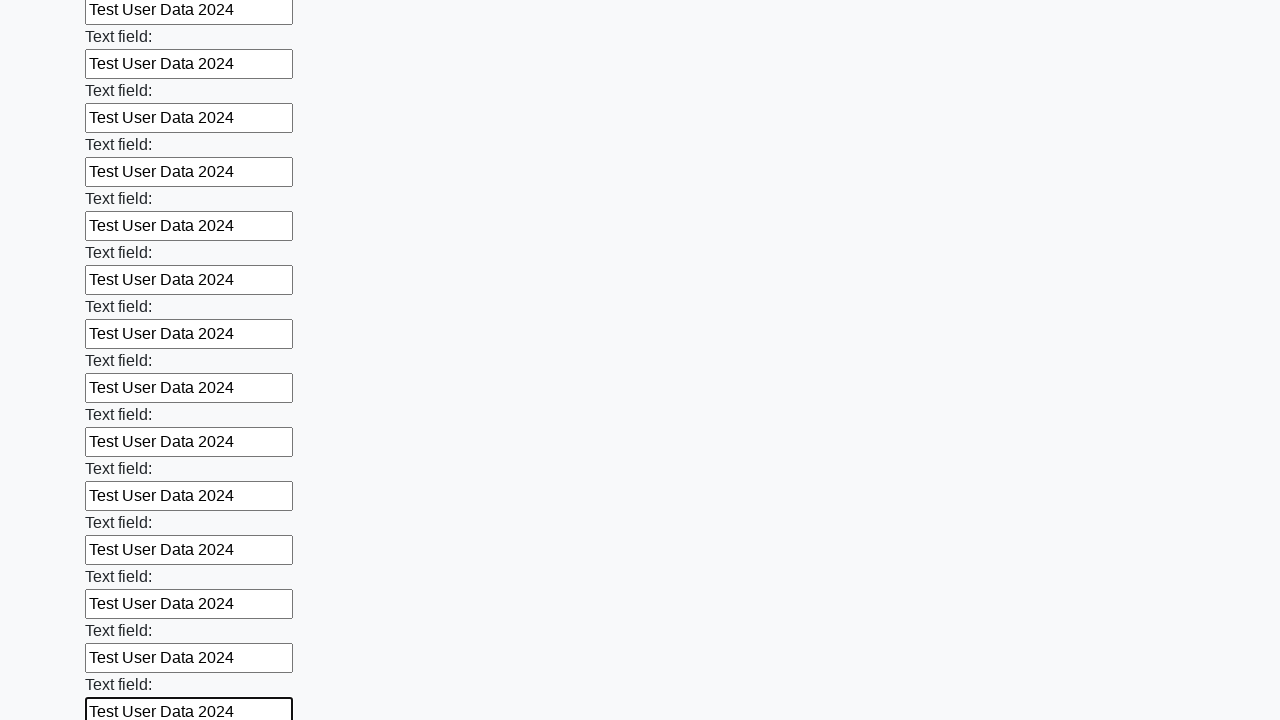

Filled an input field with 'Test User Data 2024' on input >> nth=52
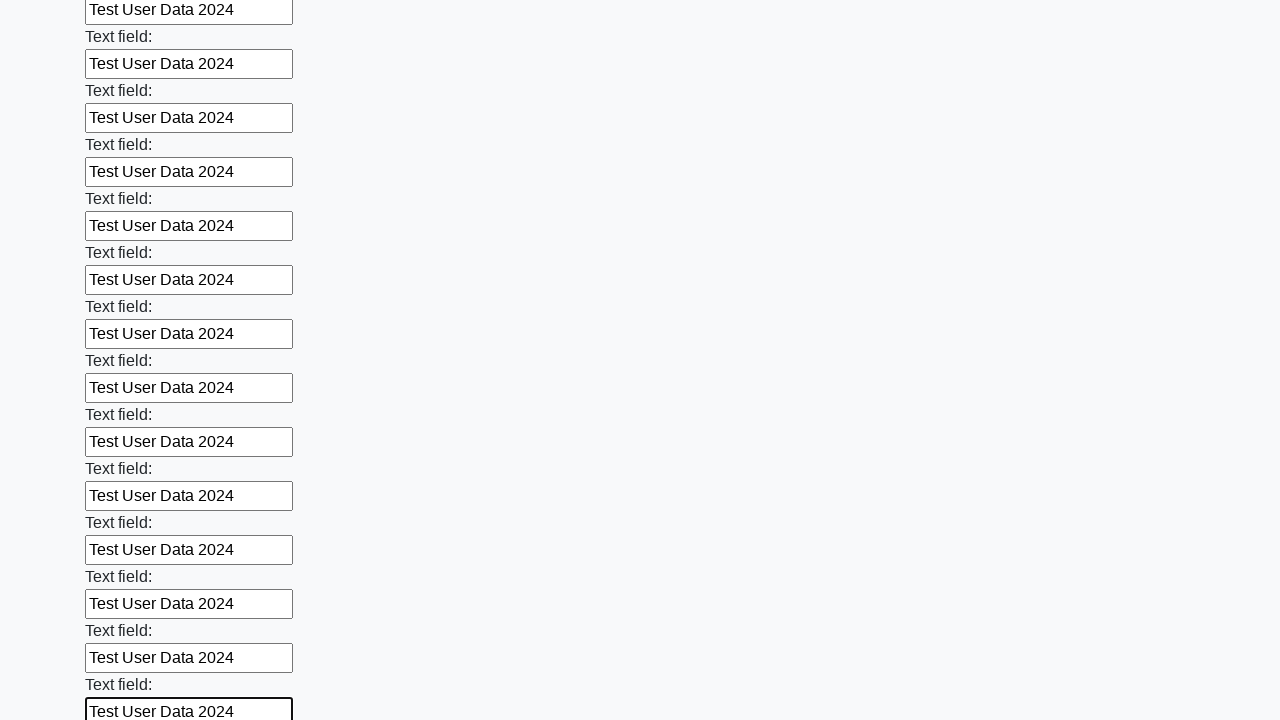

Filled an input field with 'Test User Data 2024' on input >> nth=53
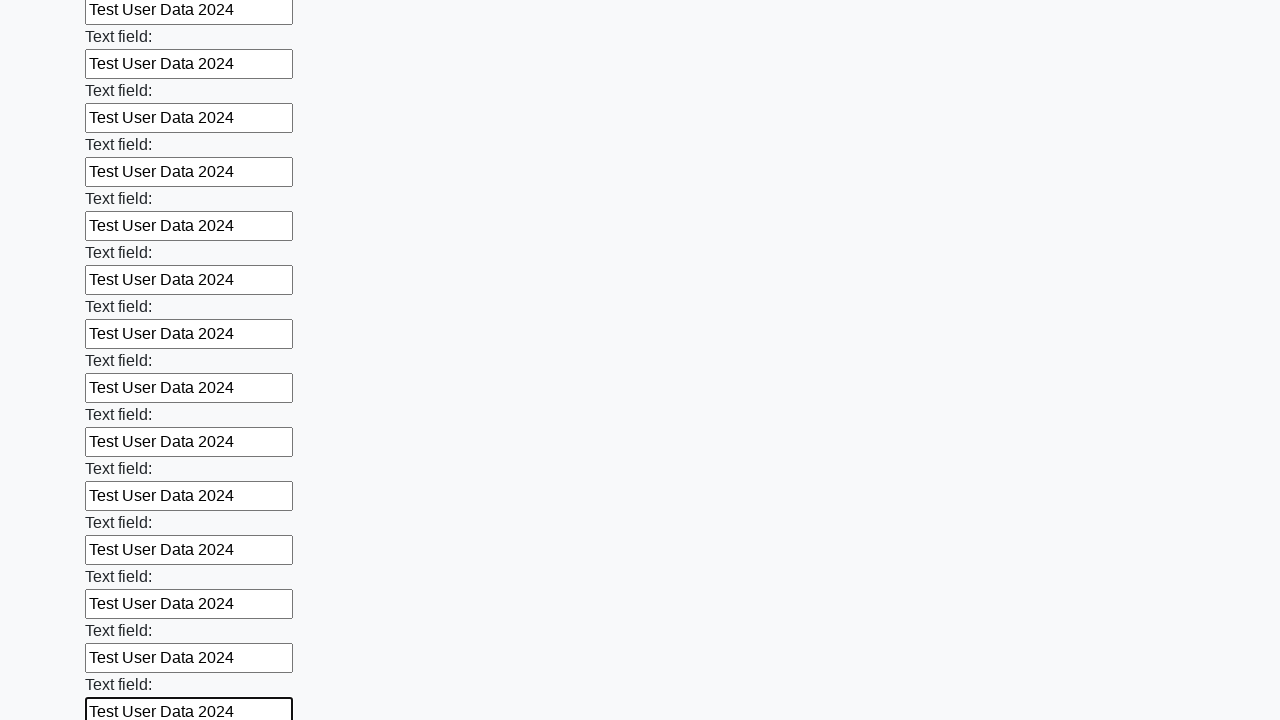

Filled an input field with 'Test User Data 2024' on input >> nth=54
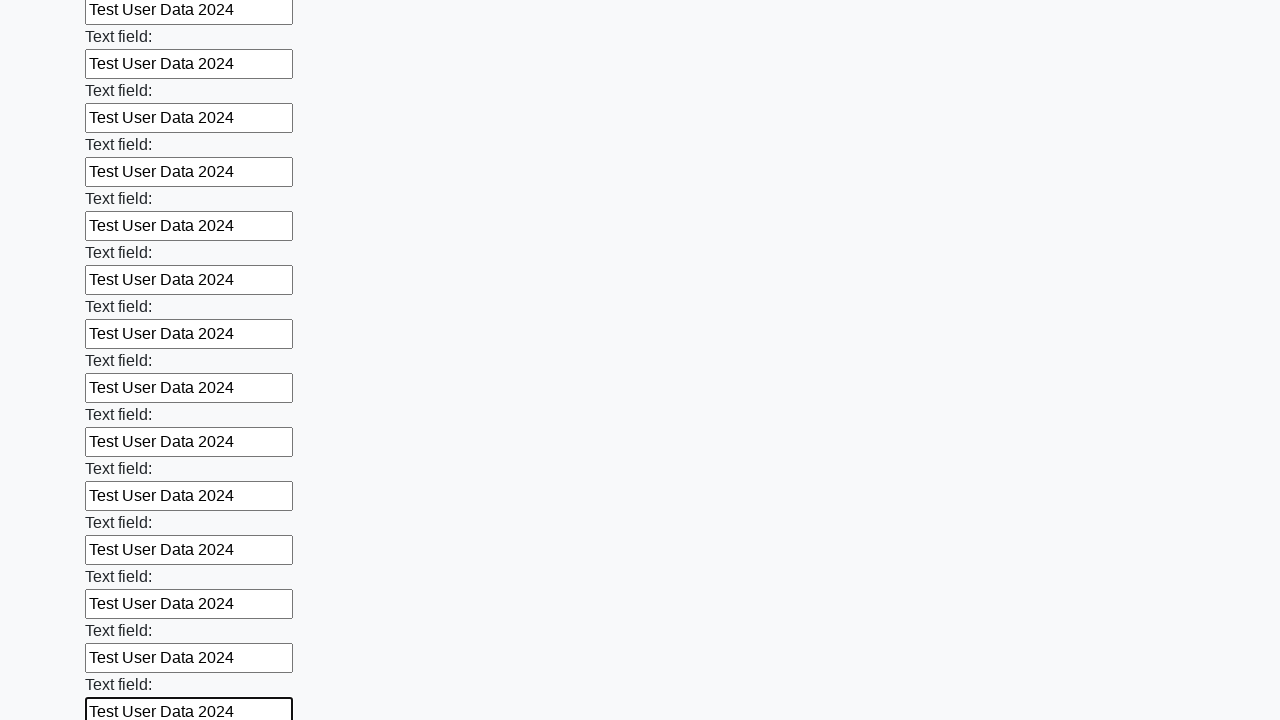

Filled an input field with 'Test User Data 2024' on input >> nth=55
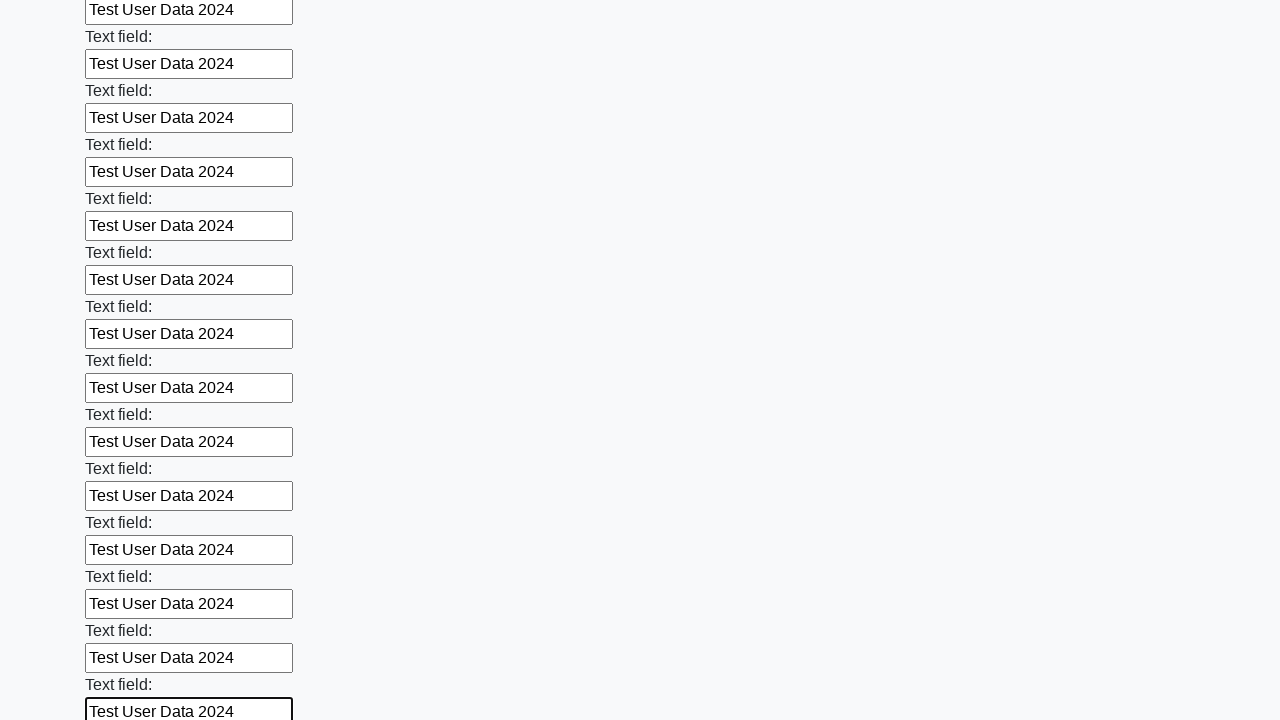

Filled an input field with 'Test User Data 2024' on input >> nth=56
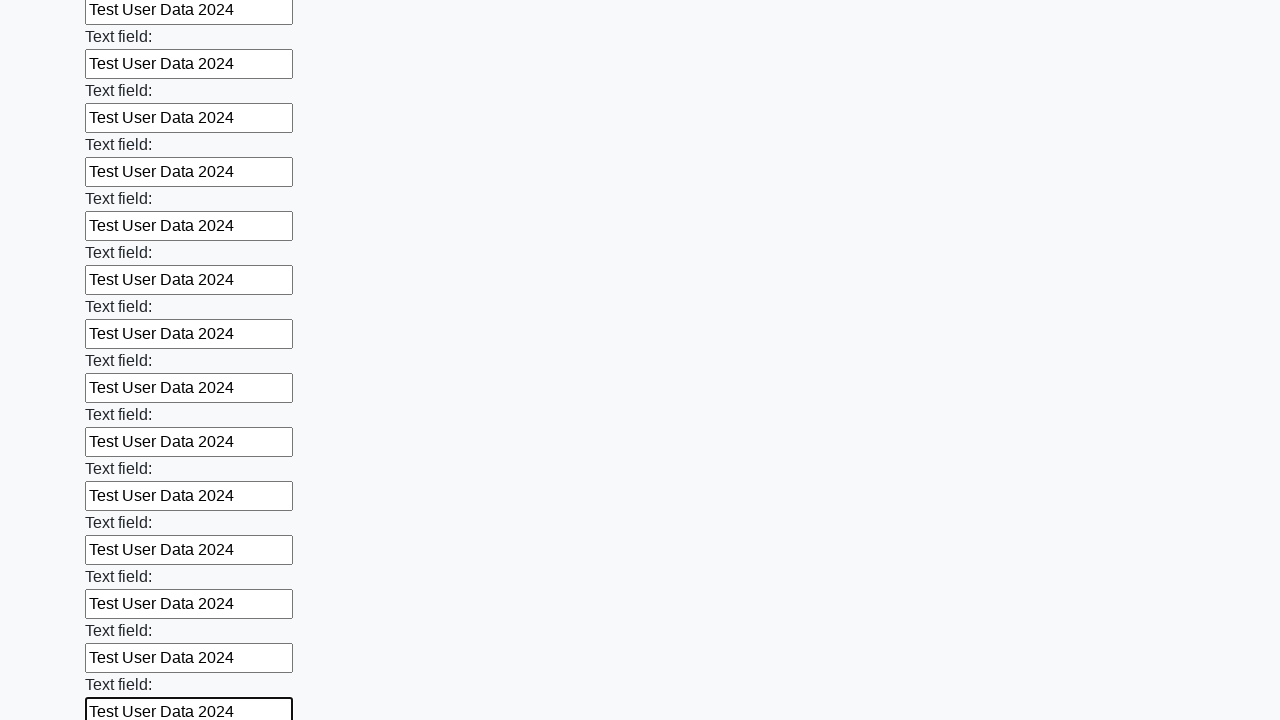

Filled an input field with 'Test User Data 2024' on input >> nth=57
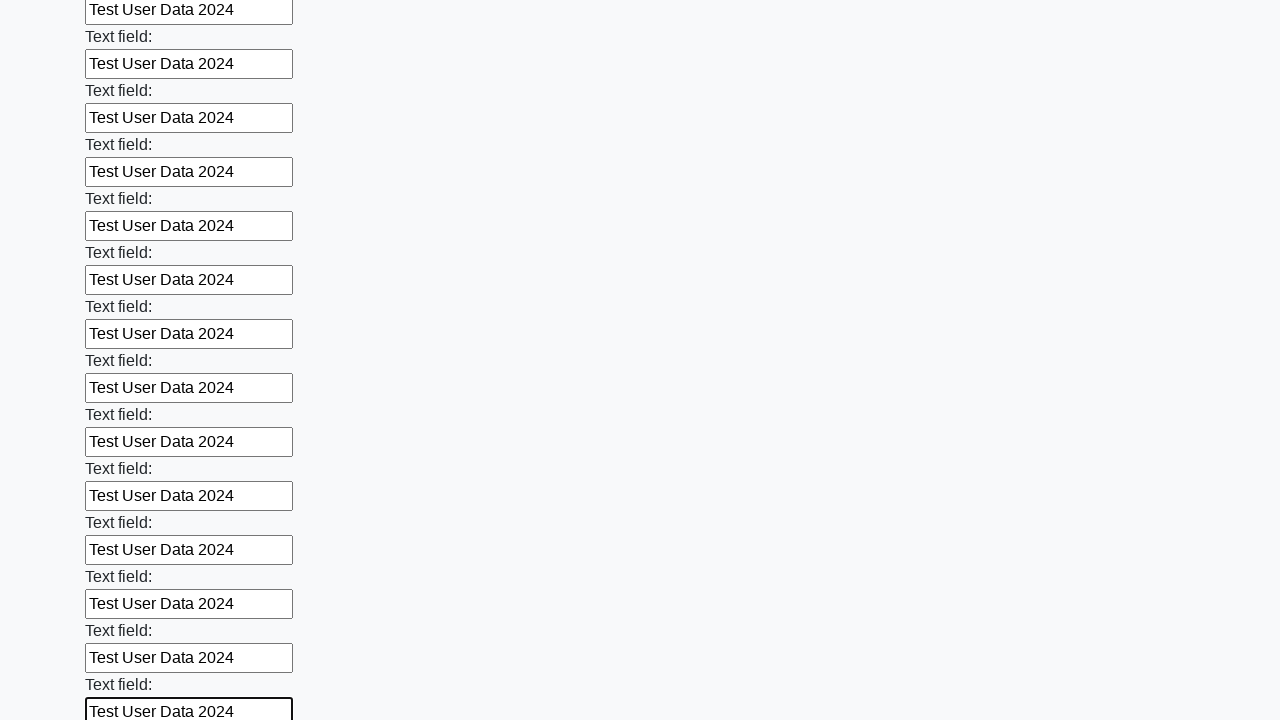

Filled an input field with 'Test User Data 2024' on input >> nth=58
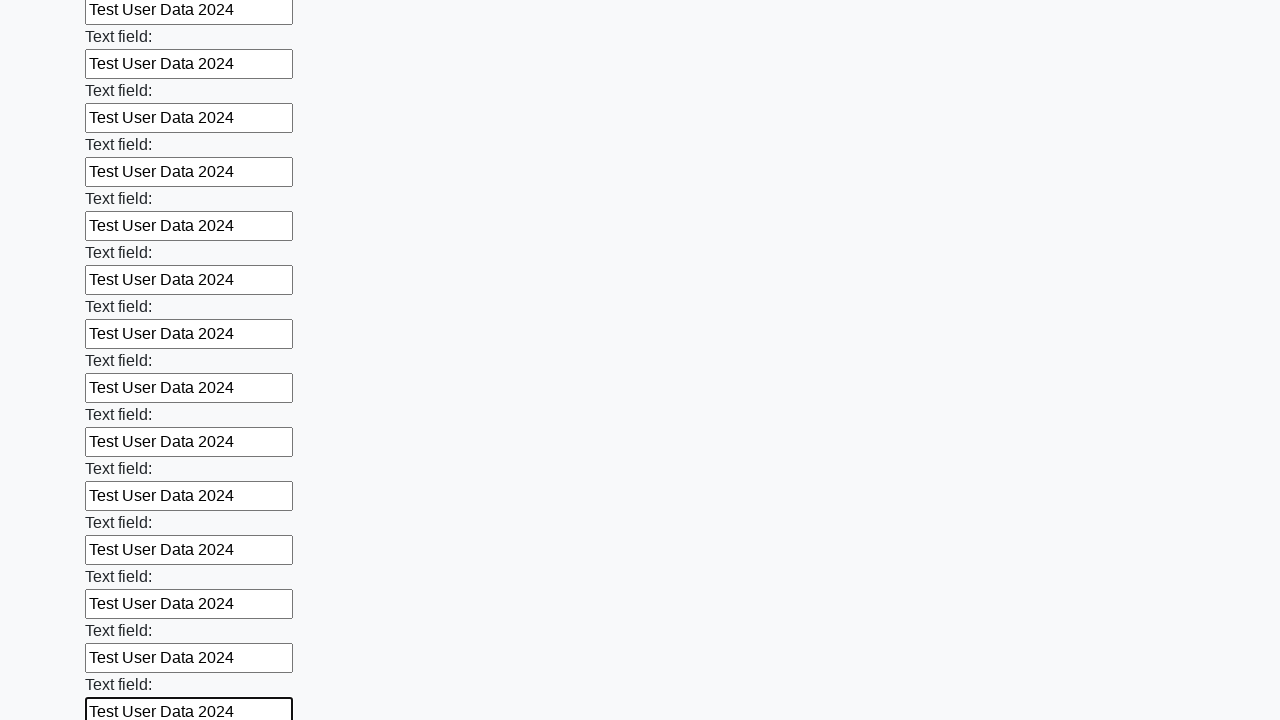

Filled an input field with 'Test User Data 2024' on input >> nth=59
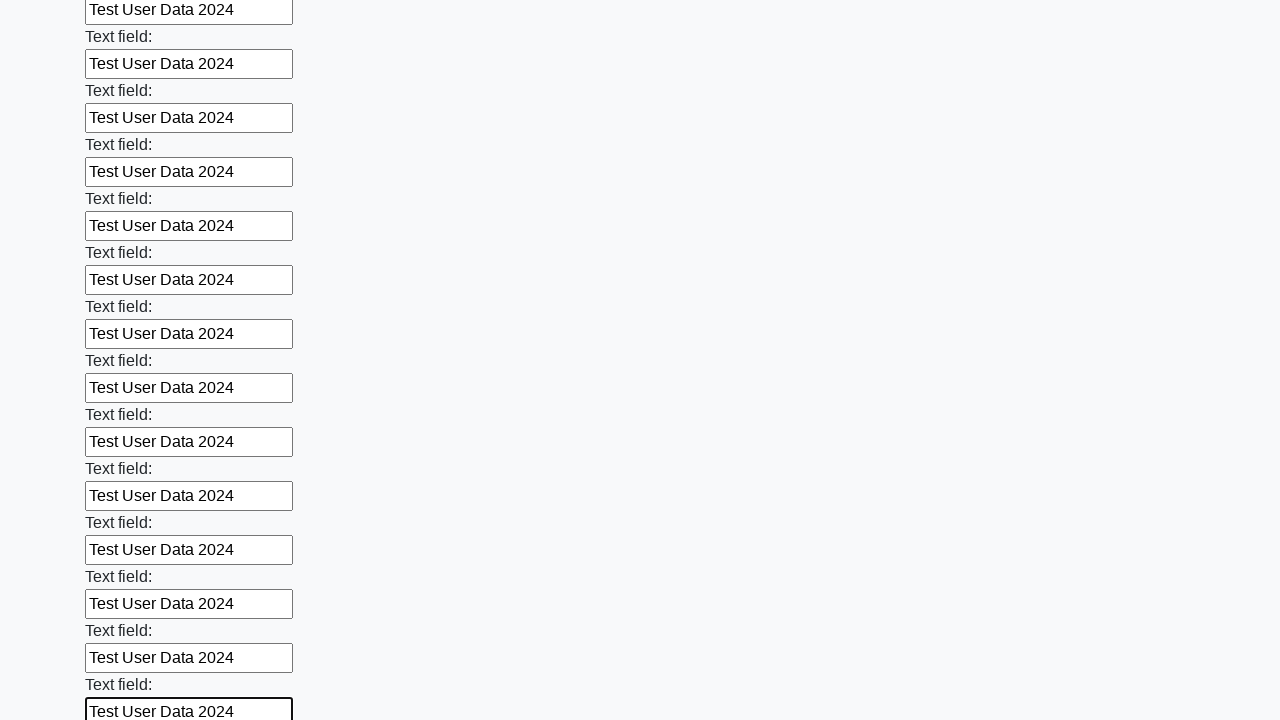

Filled an input field with 'Test User Data 2024' on input >> nth=60
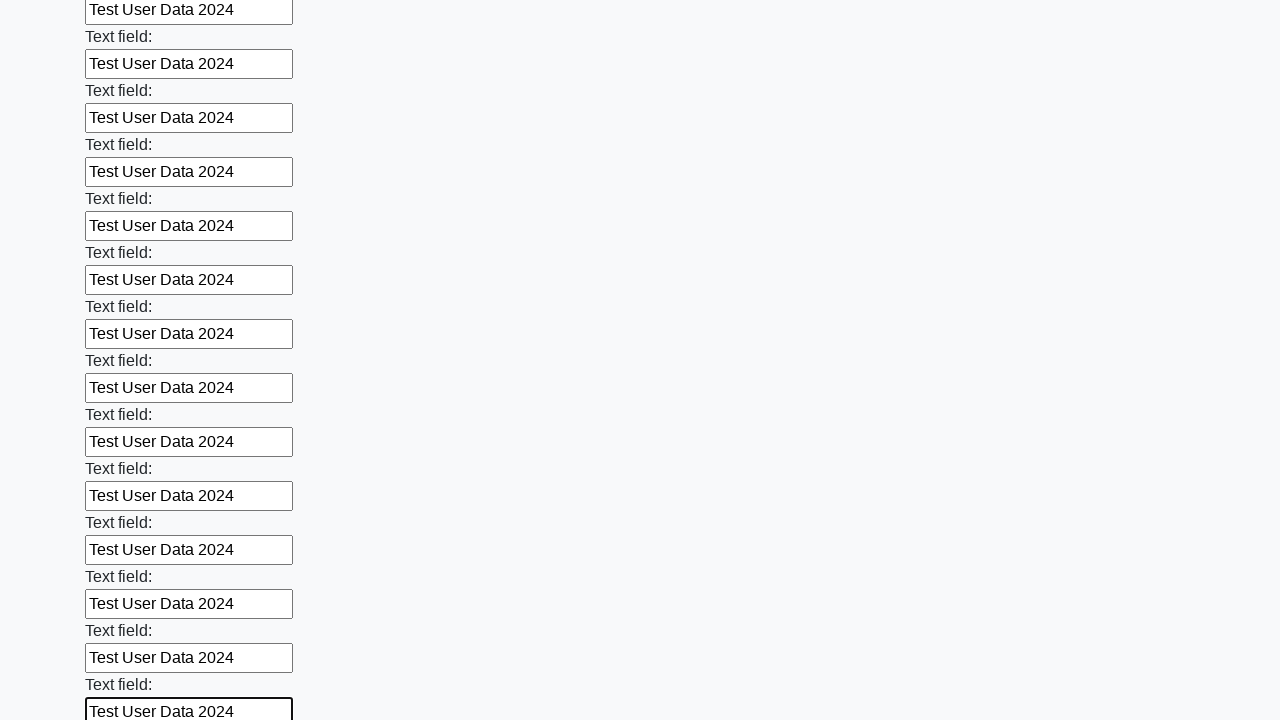

Filled an input field with 'Test User Data 2024' on input >> nth=61
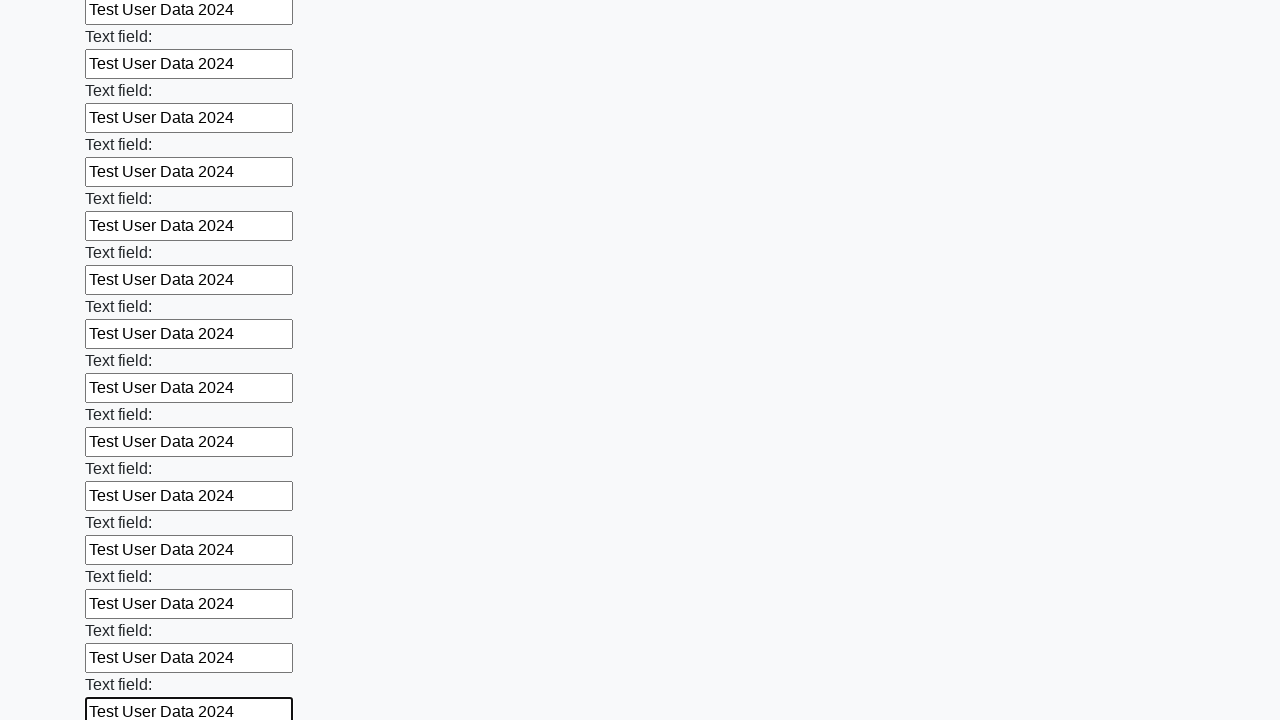

Filled an input field with 'Test User Data 2024' on input >> nth=62
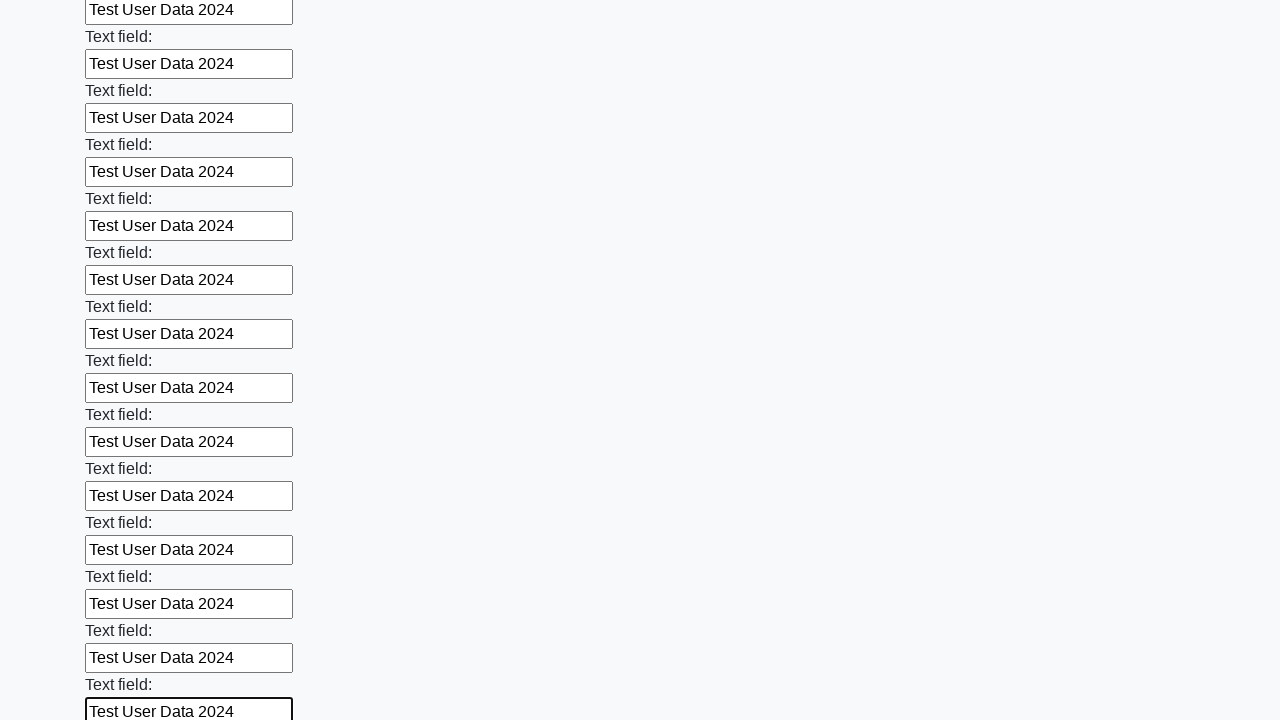

Filled an input field with 'Test User Data 2024' on input >> nth=63
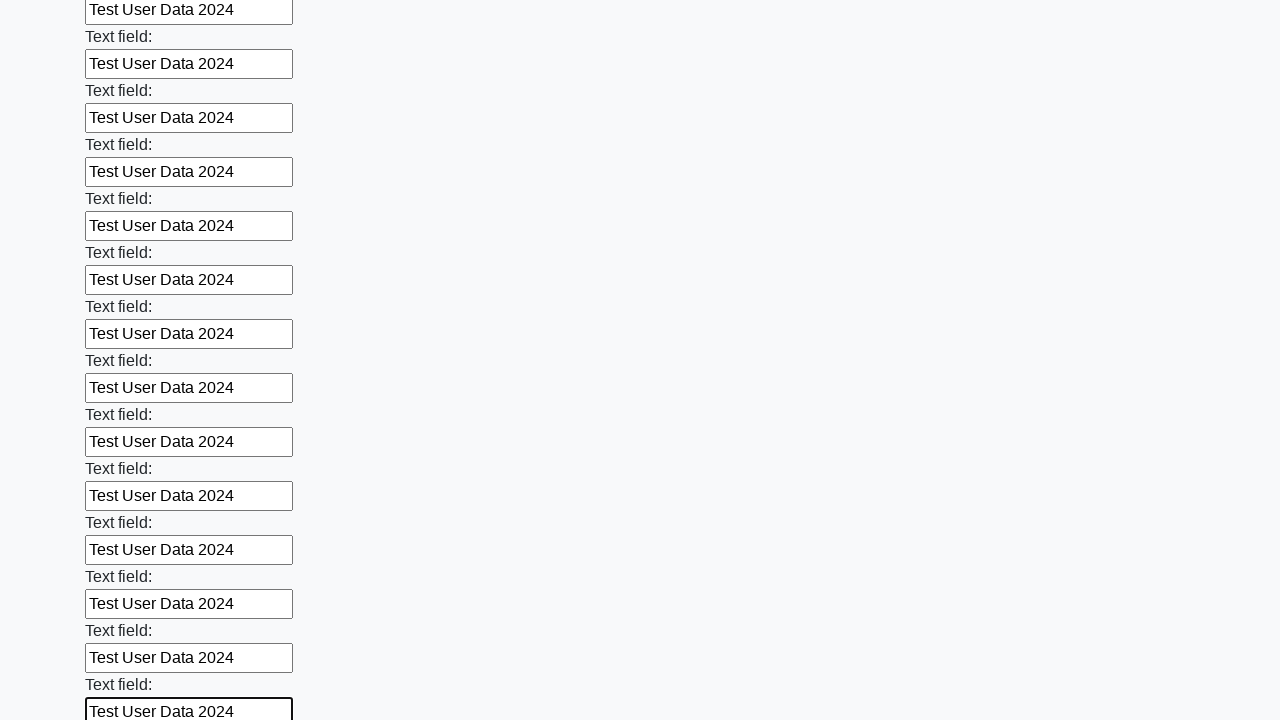

Filled an input field with 'Test User Data 2024' on input >> nth=64
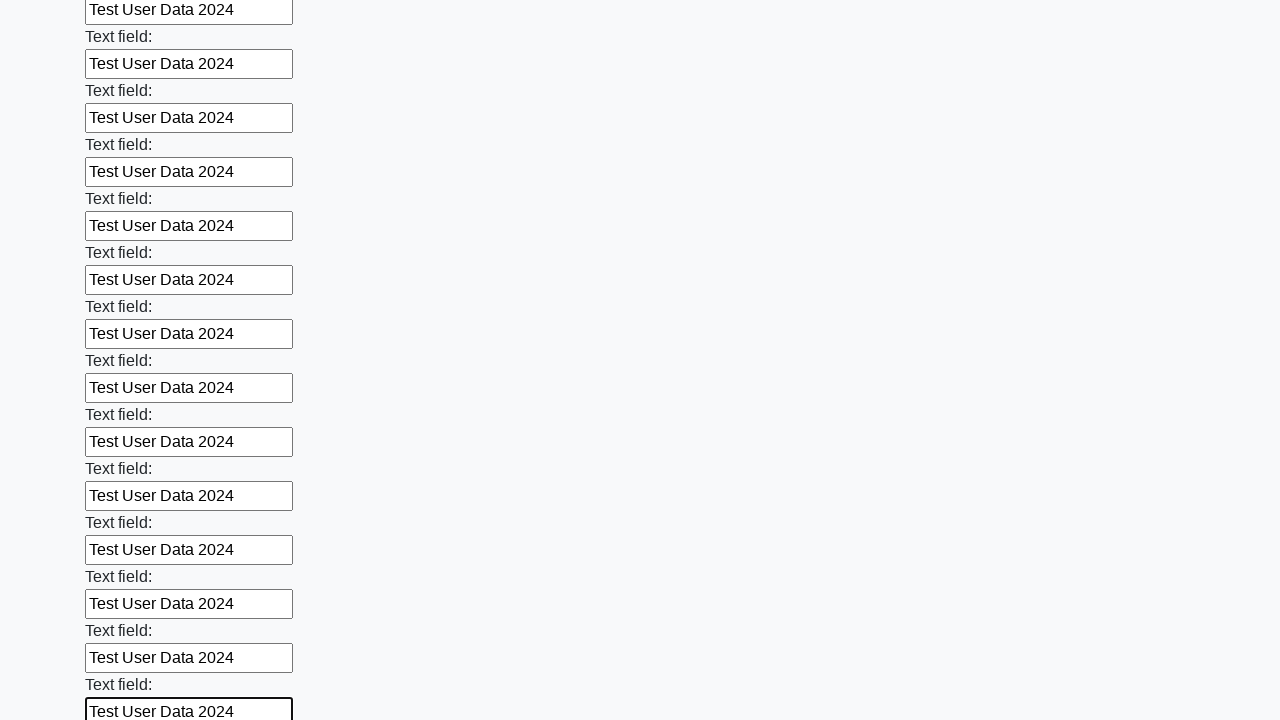

Filled an input field with 'Test User Data 2024' on input >> nth=65
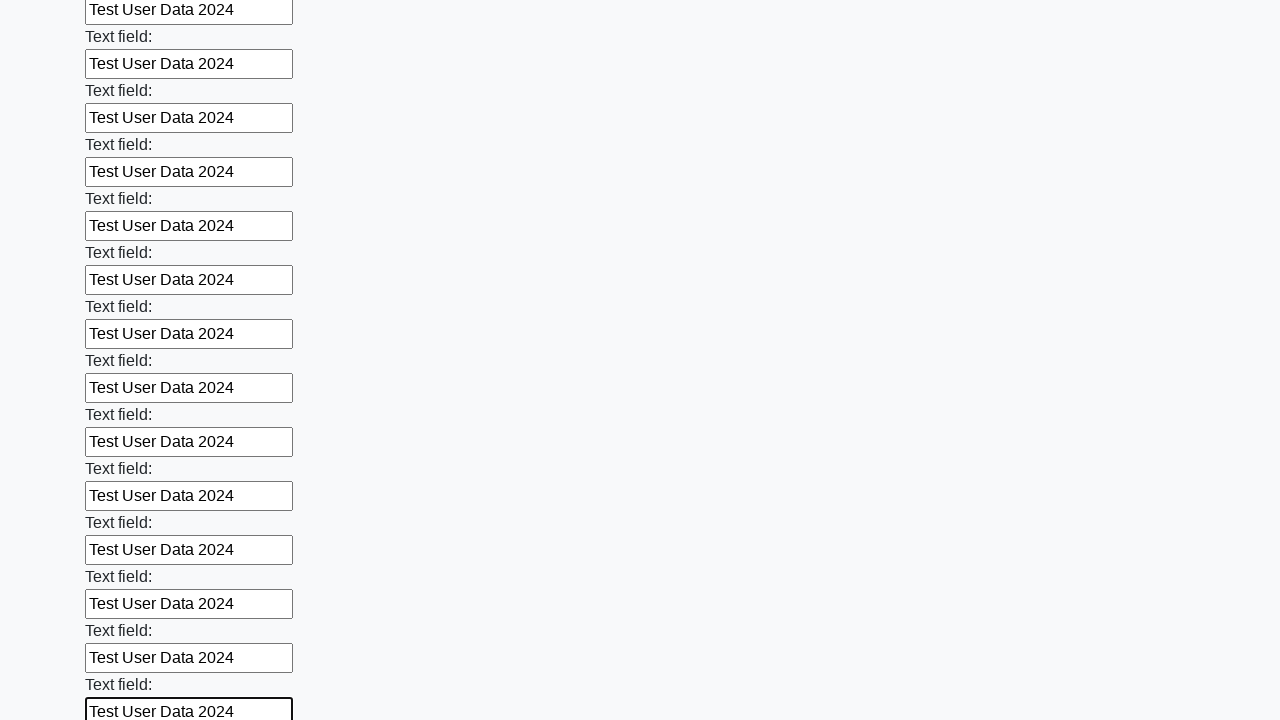

Filled an input field with 'Test User Data 2024' on input >> nth=66
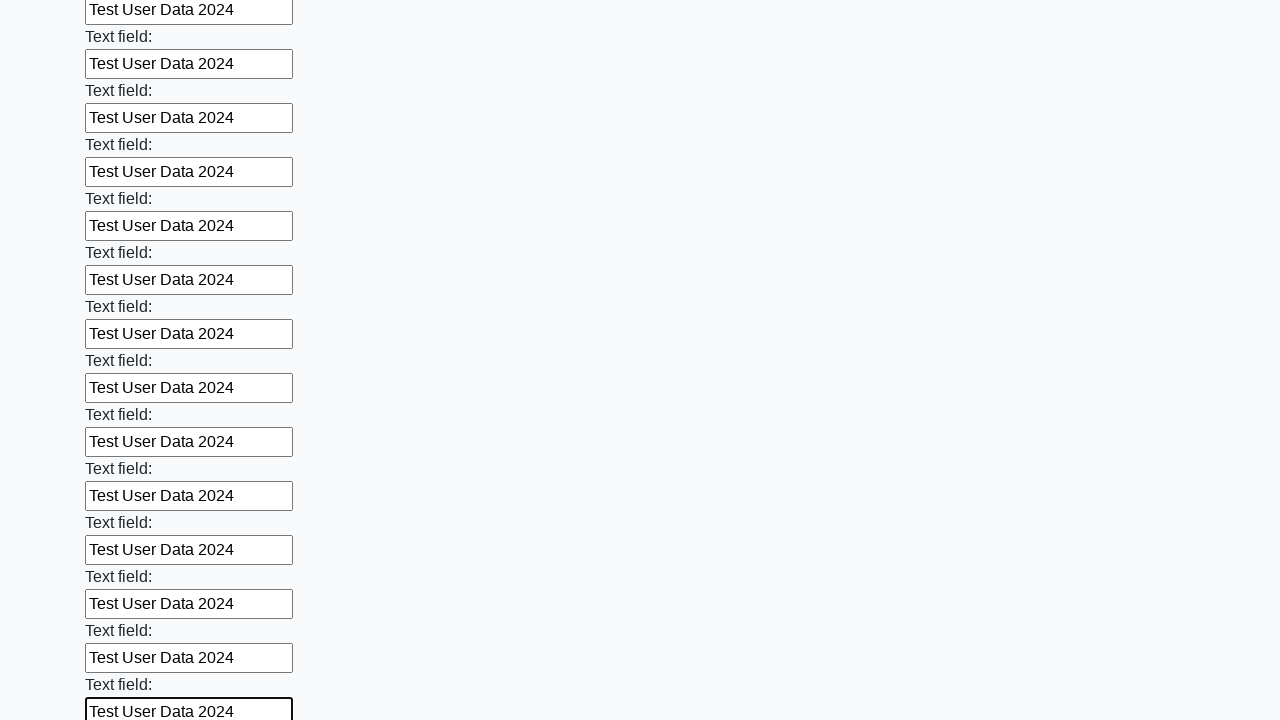

Filled an input field with 'Test User Data 2024' on input >> nth=67
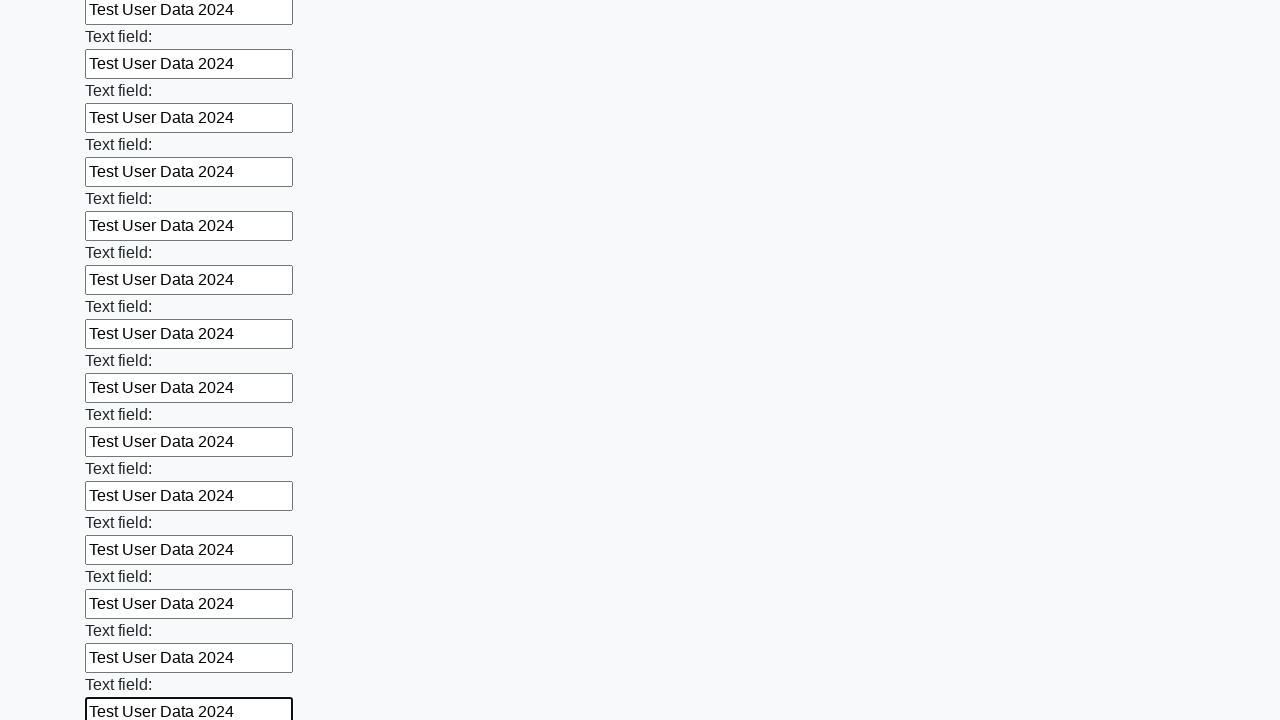

Filled an input field with 'Test User Data 2024' on input >> nth=68
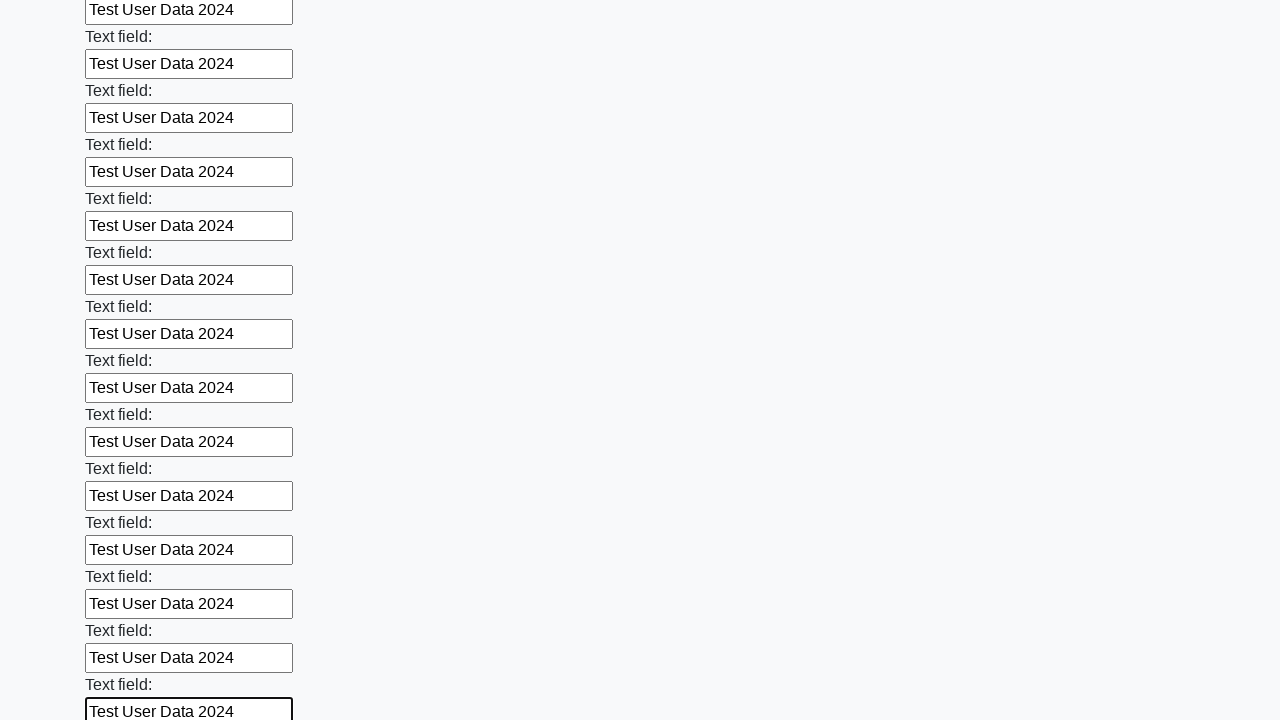

Filled an input field with 'Test User Data 2024' on input >> nth=69
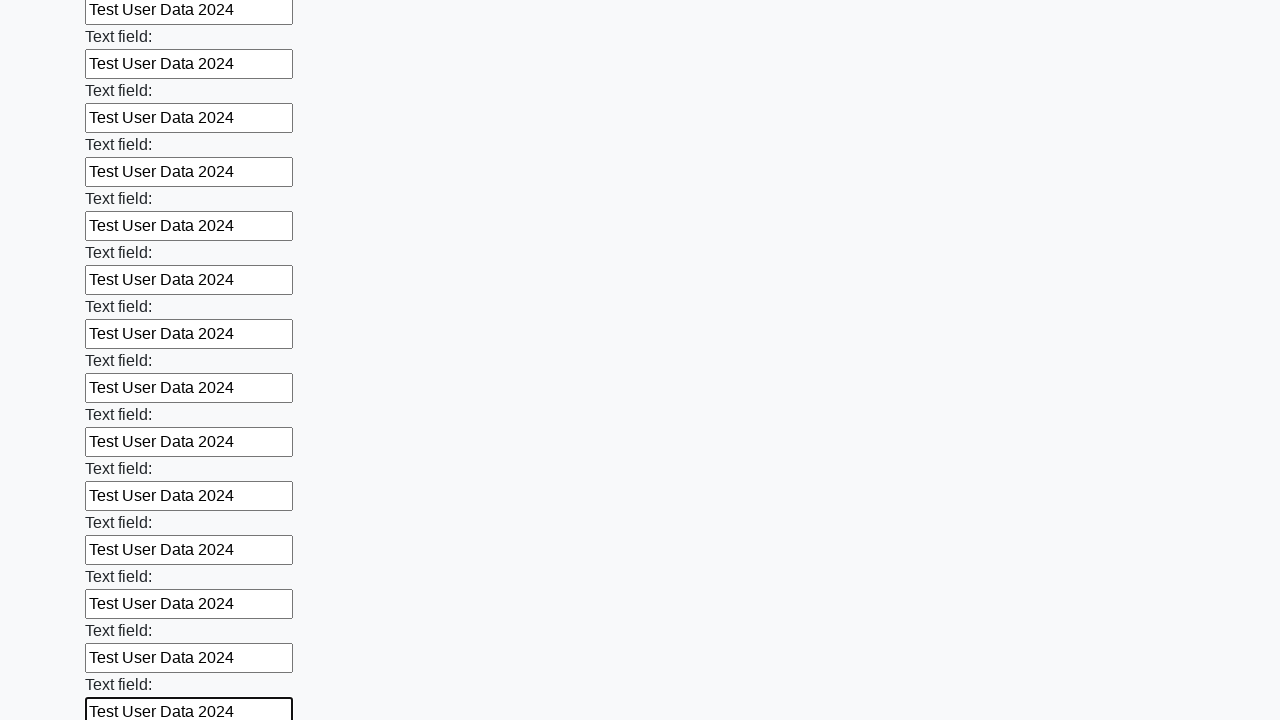

Filled an input field with 'Test User Data 2024' on input >> nth=70
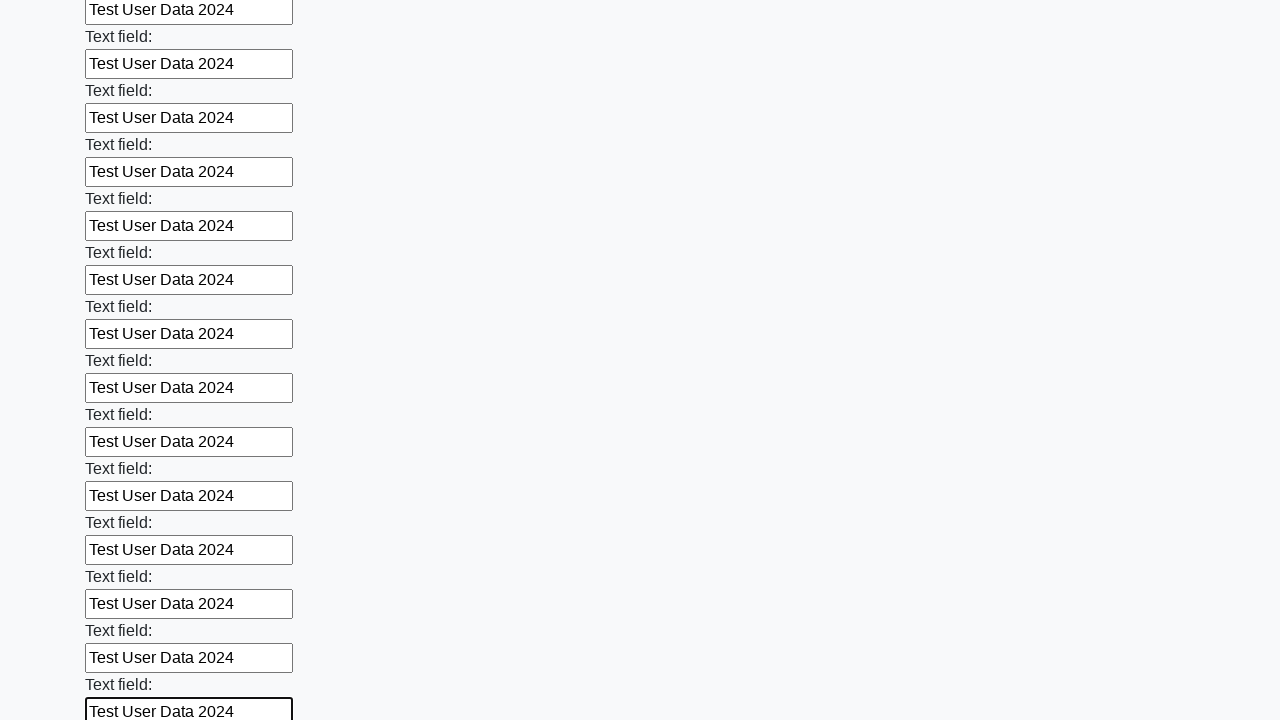

Filled an input field with 'Test User Data 2024' on input >> nth=71
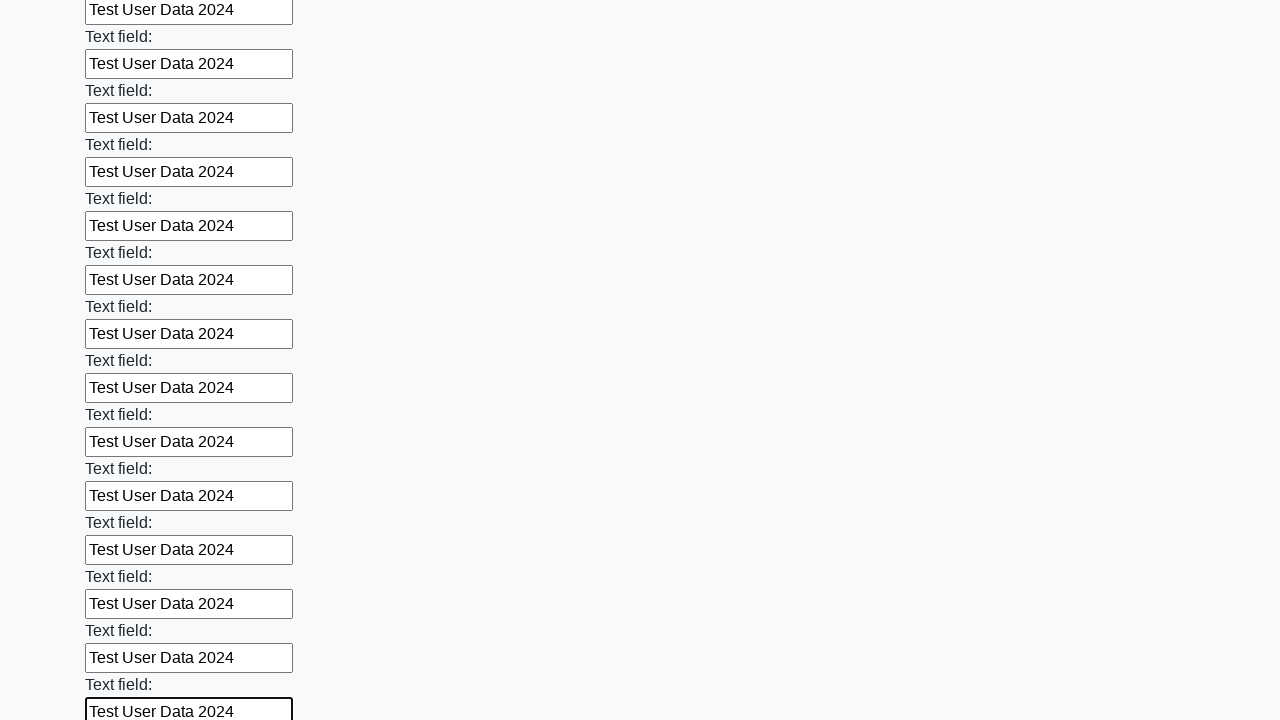

Filled an input field with 'Test User Data 2024' on input >> nth=72
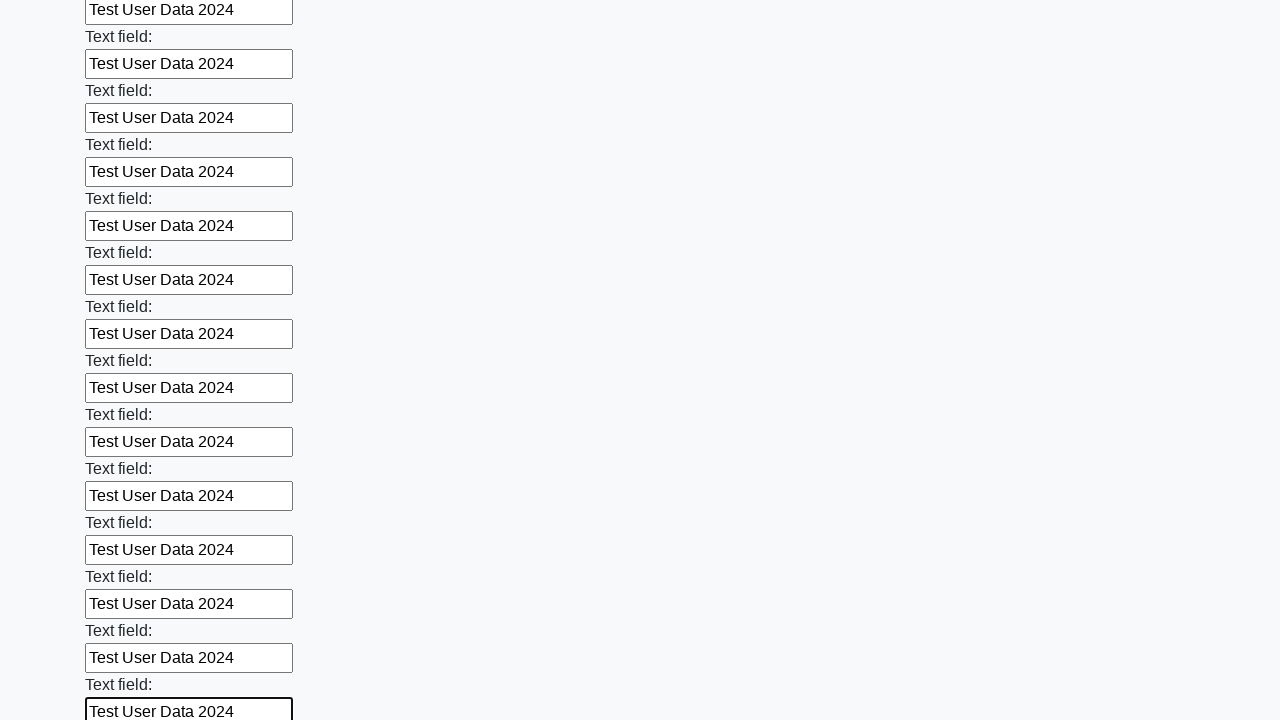

Filled an input field with 'Test User Data 2024' on input >> nth=73
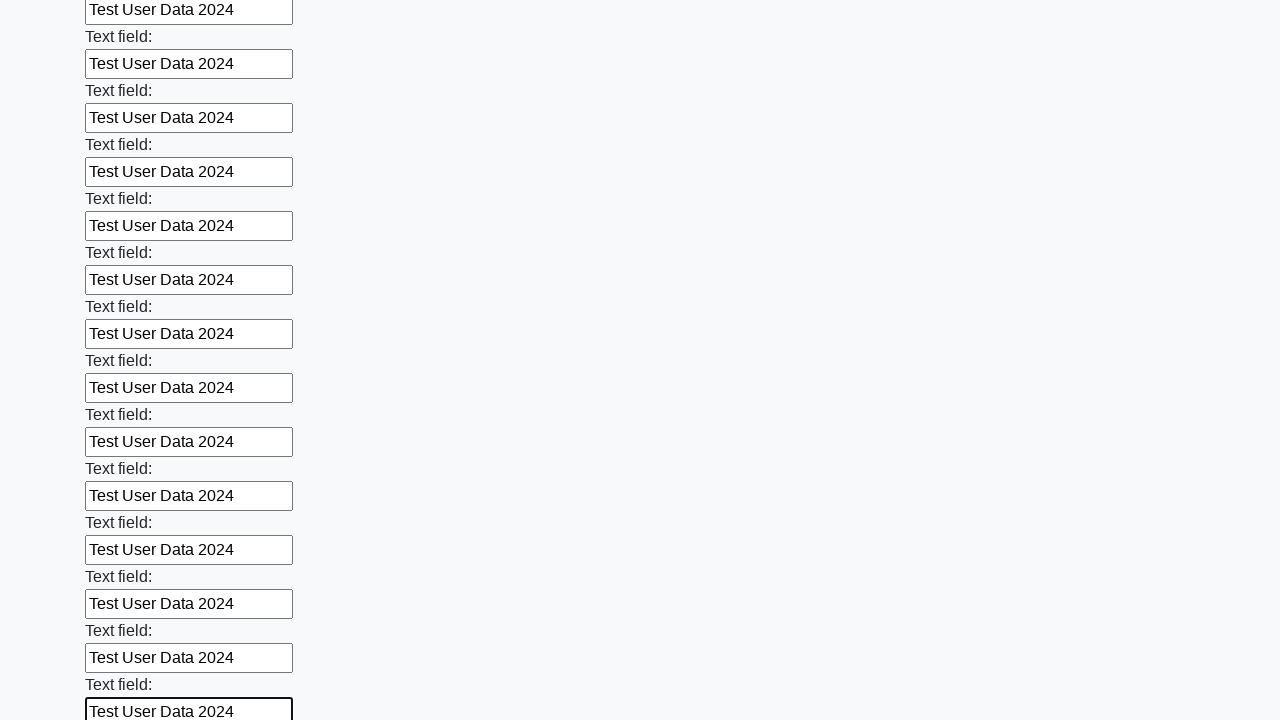

Filled an input field with 'Test User Data 2024' on input >> nth=74
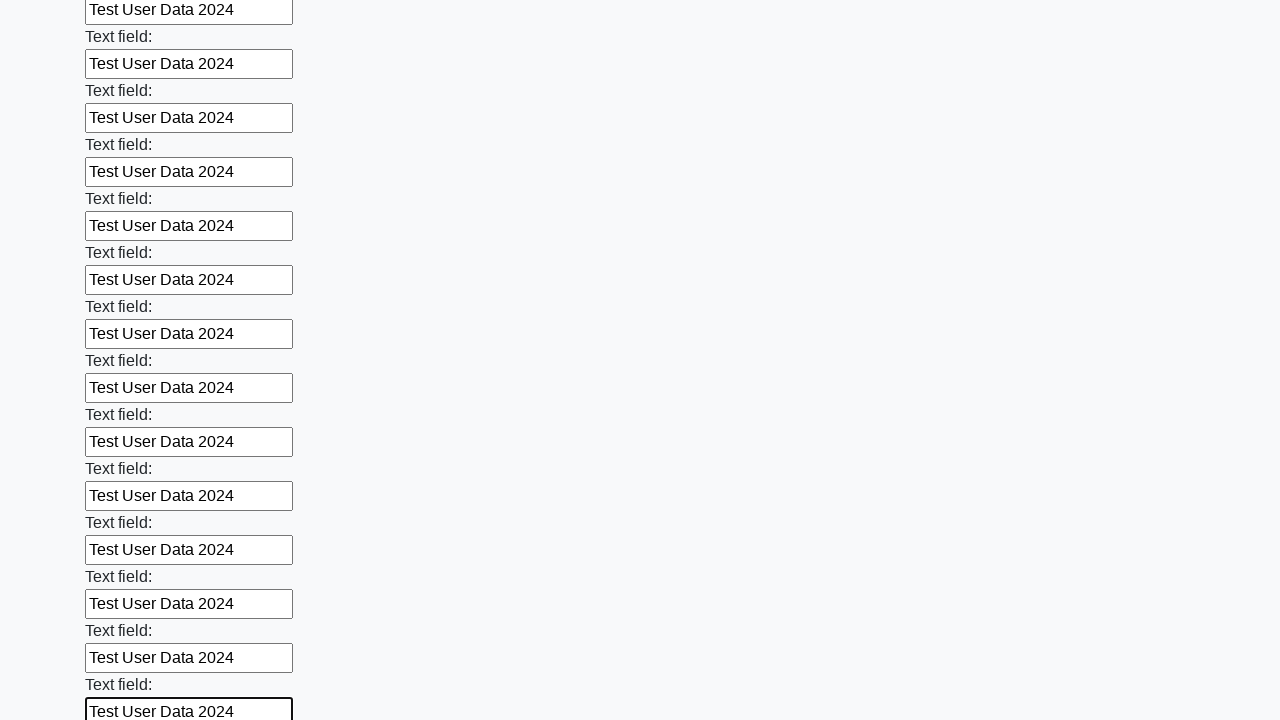

Filled an input field with 'Test User Data 2024' on input >> nth=75
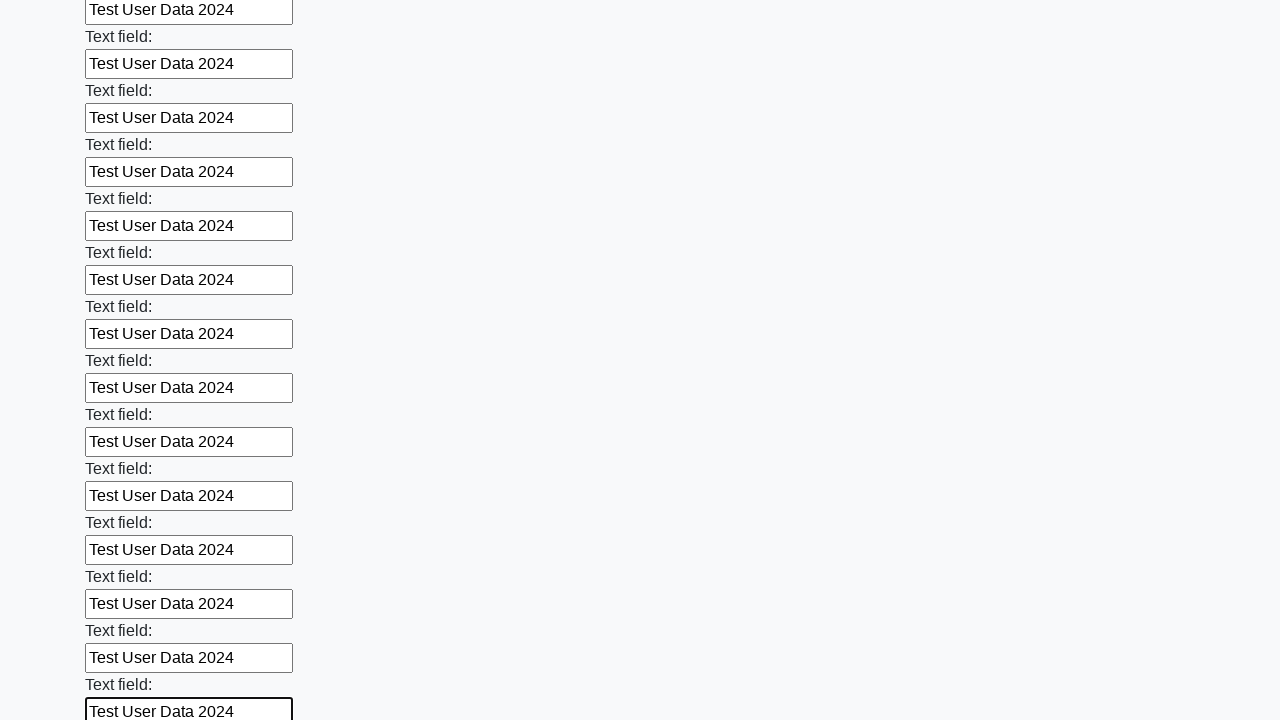

Filled an input field with 'Test User Data 2024' on input >> nth=76
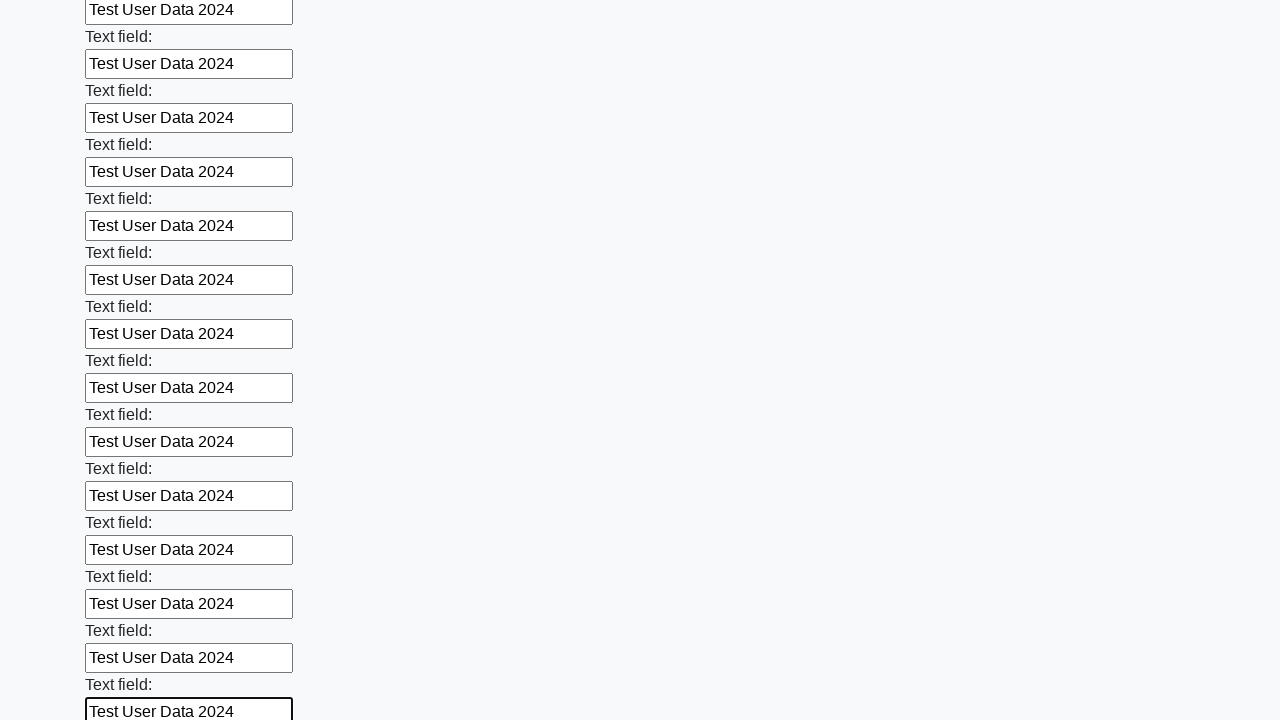

Filled an input field with 'Test User Data 2024' on input >> nth=77
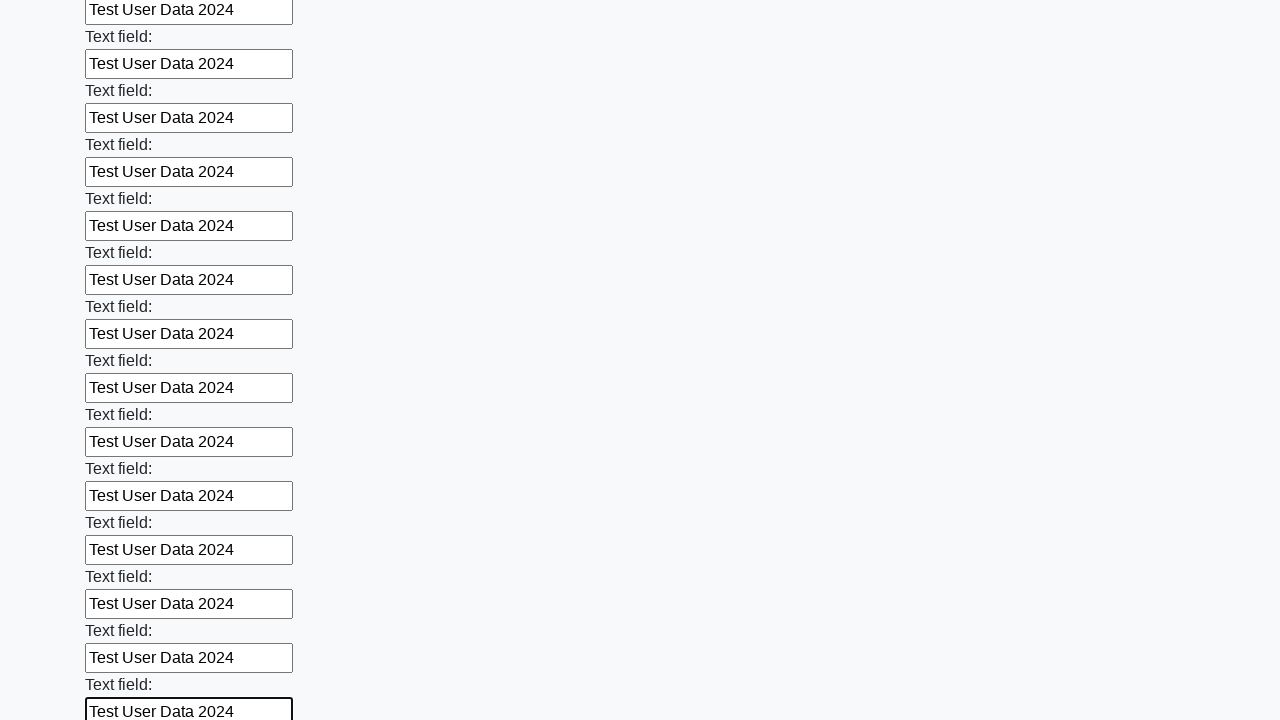

Filled an input field with 'Test User Data 2024' on input >> nth=78
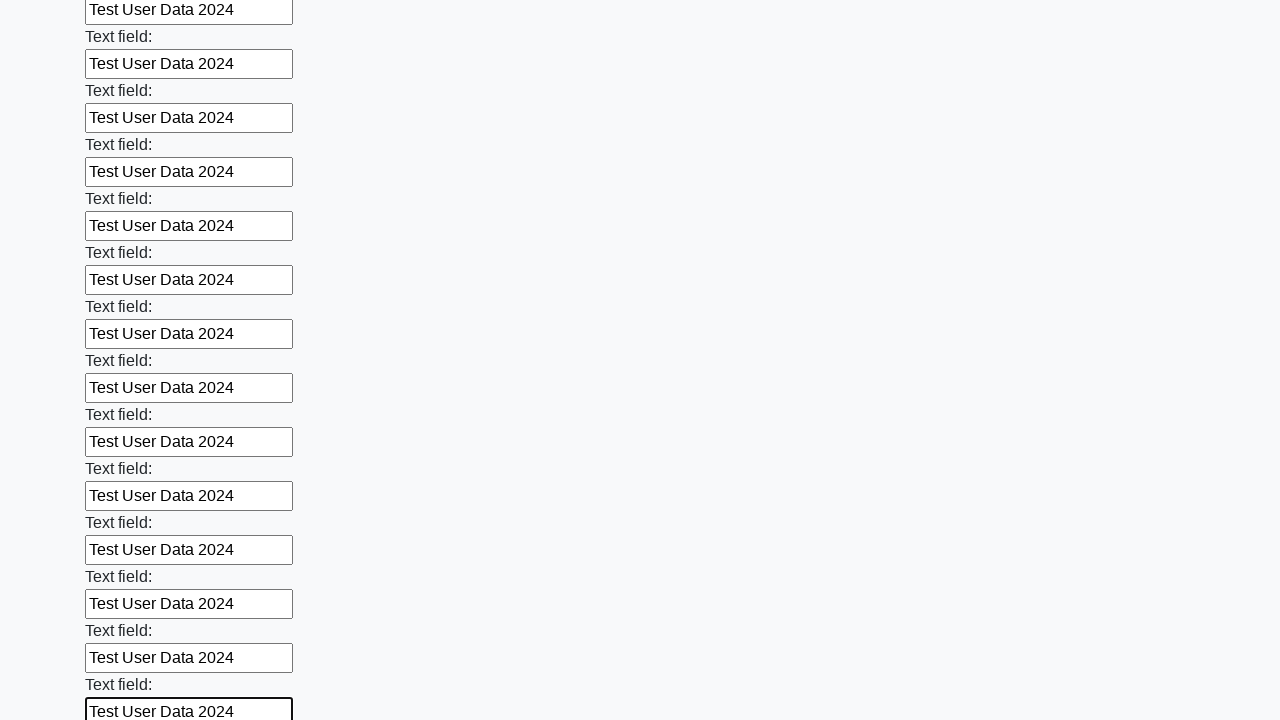

Filled an input field with 'Test User Data 2024' on input >> nth=79
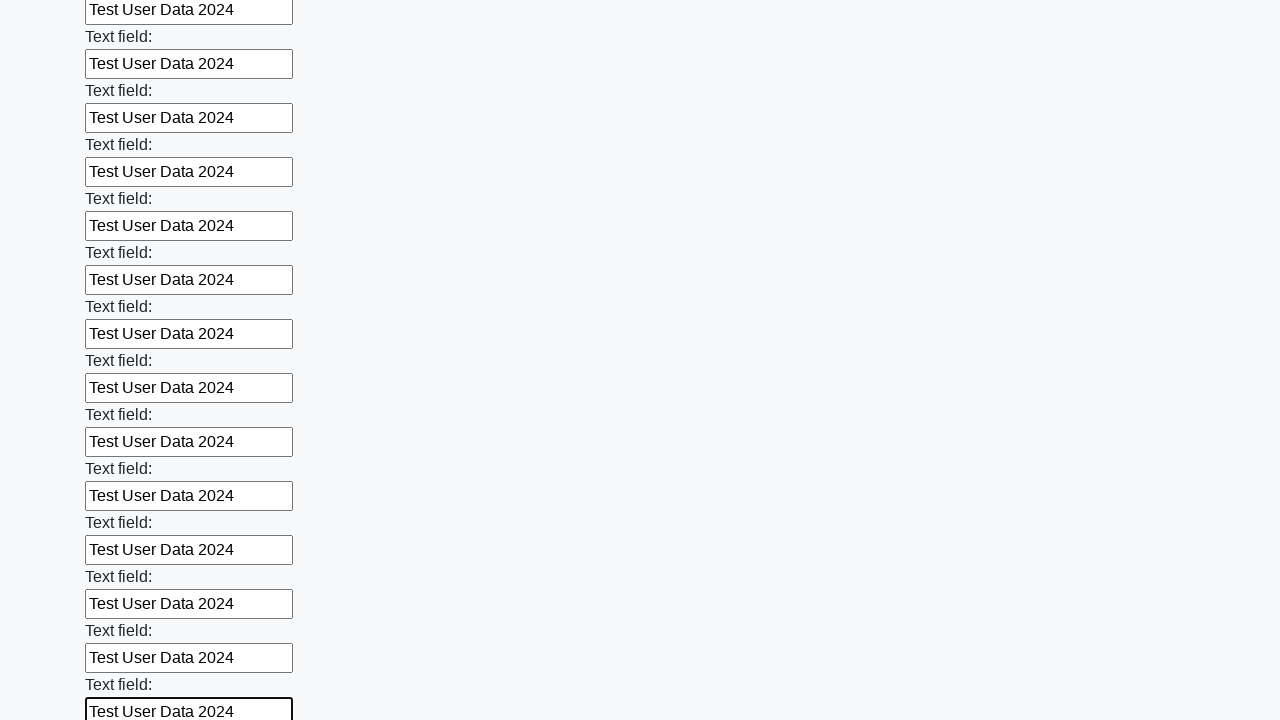

Filled an input field with 'Test User Data 2024' on input >> nth=80
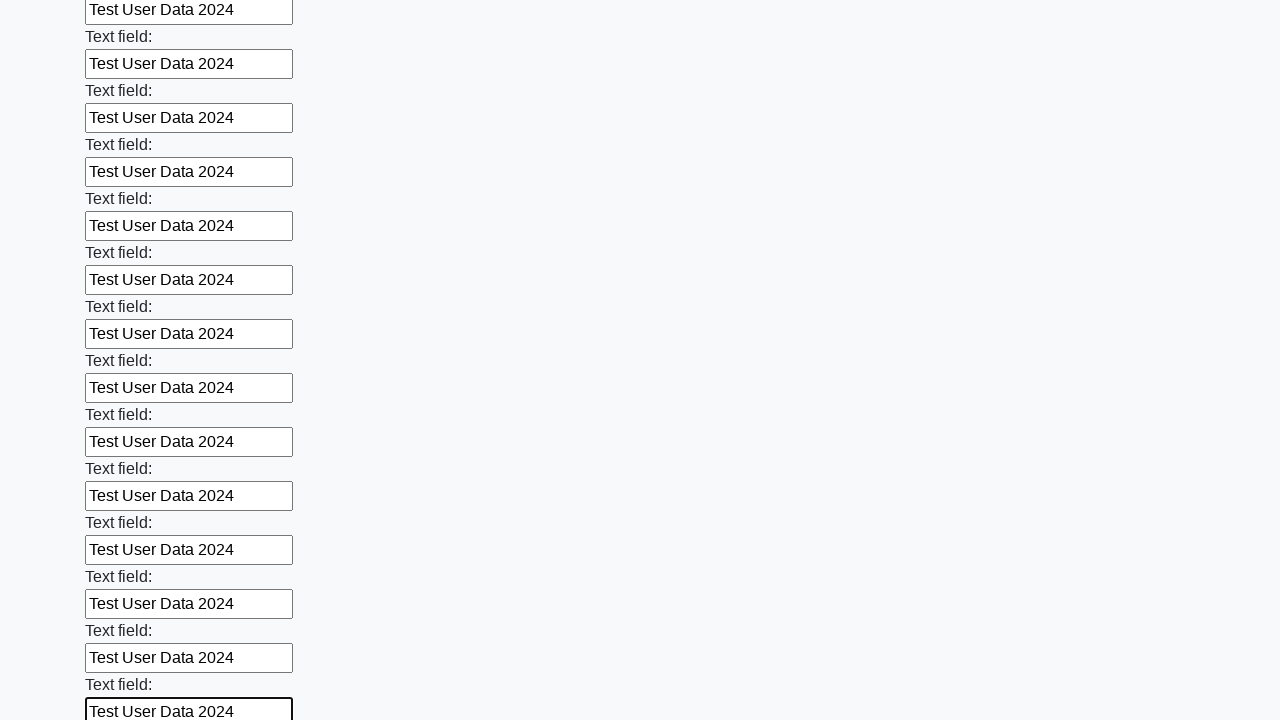

Filled an input field with 'Test User Data 2024' on input >> nth=81
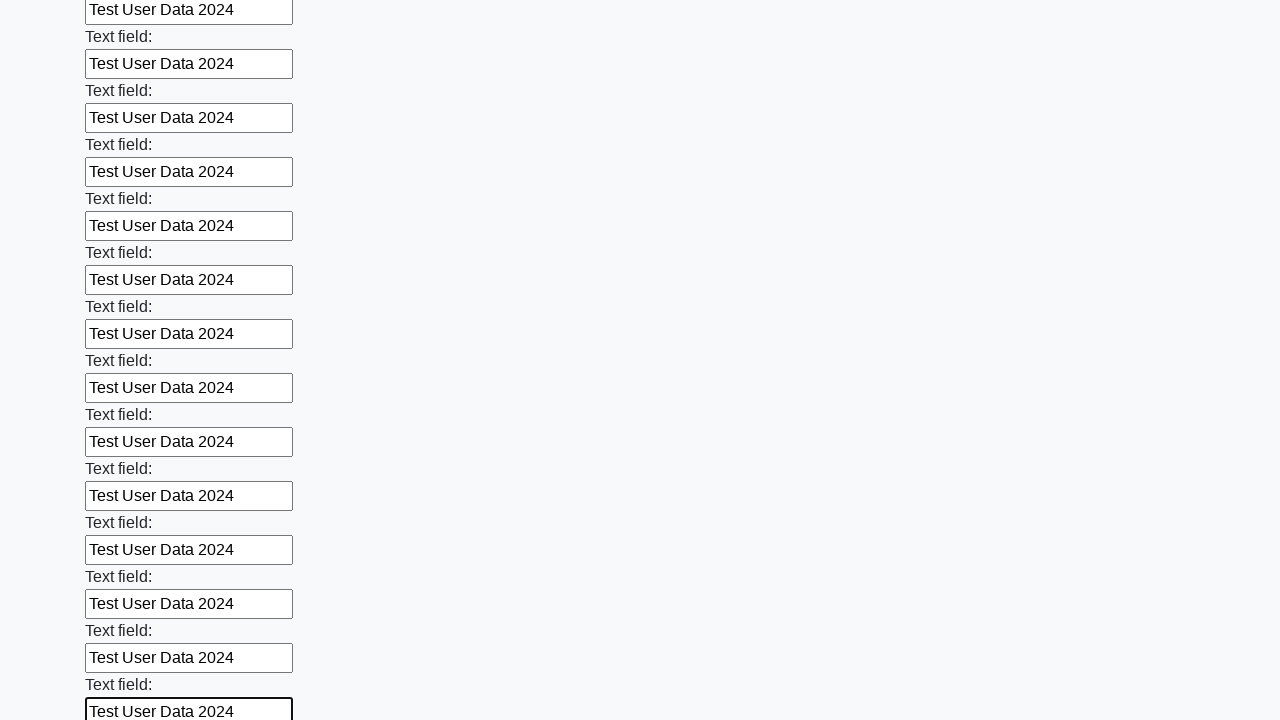

Filled an input field with 'Test User Data 2024' on input >> nth=82
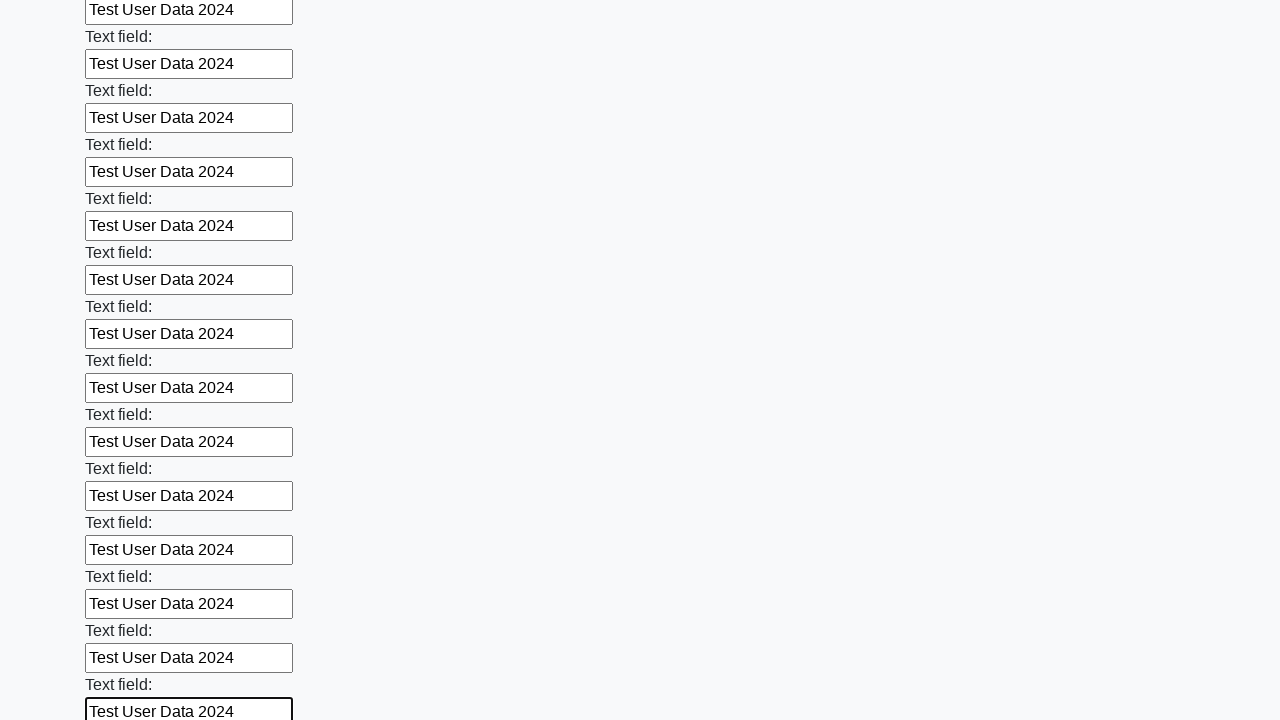

Filled an input field with 'Test User Data 2024' on input >> nth=83
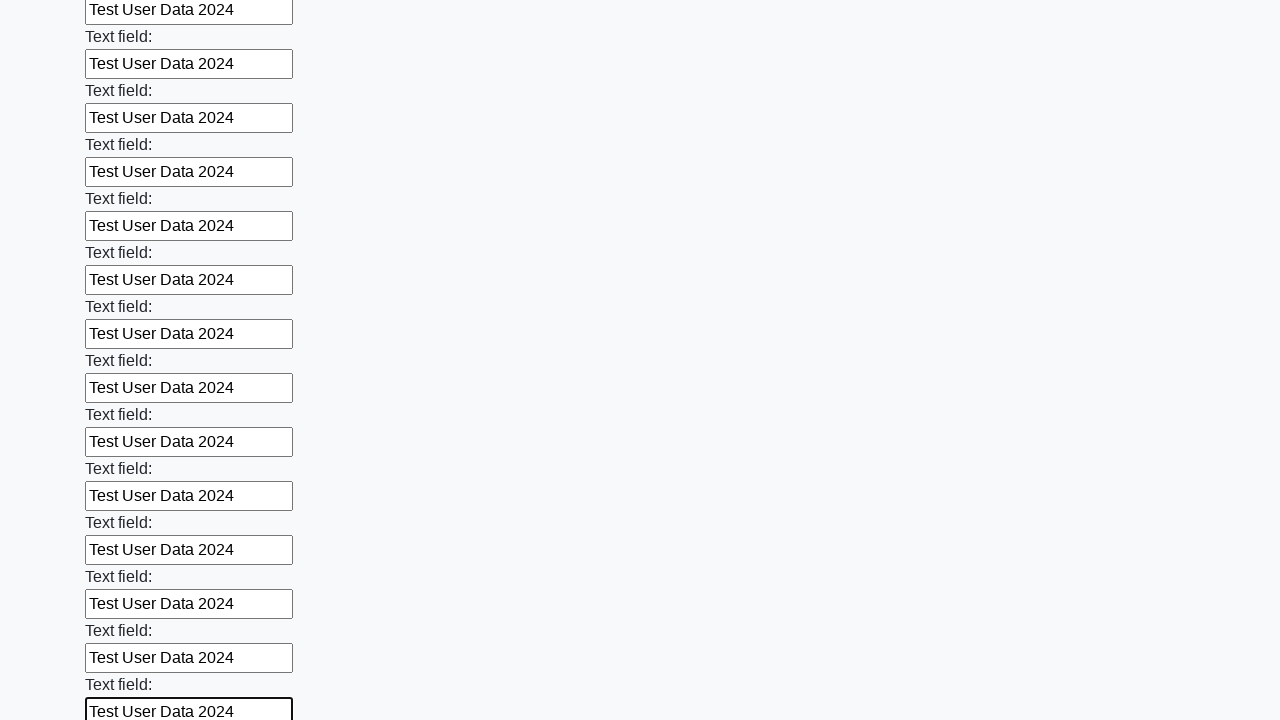

Filled an input field with 'Test User Data 2024' on input >> nth=84
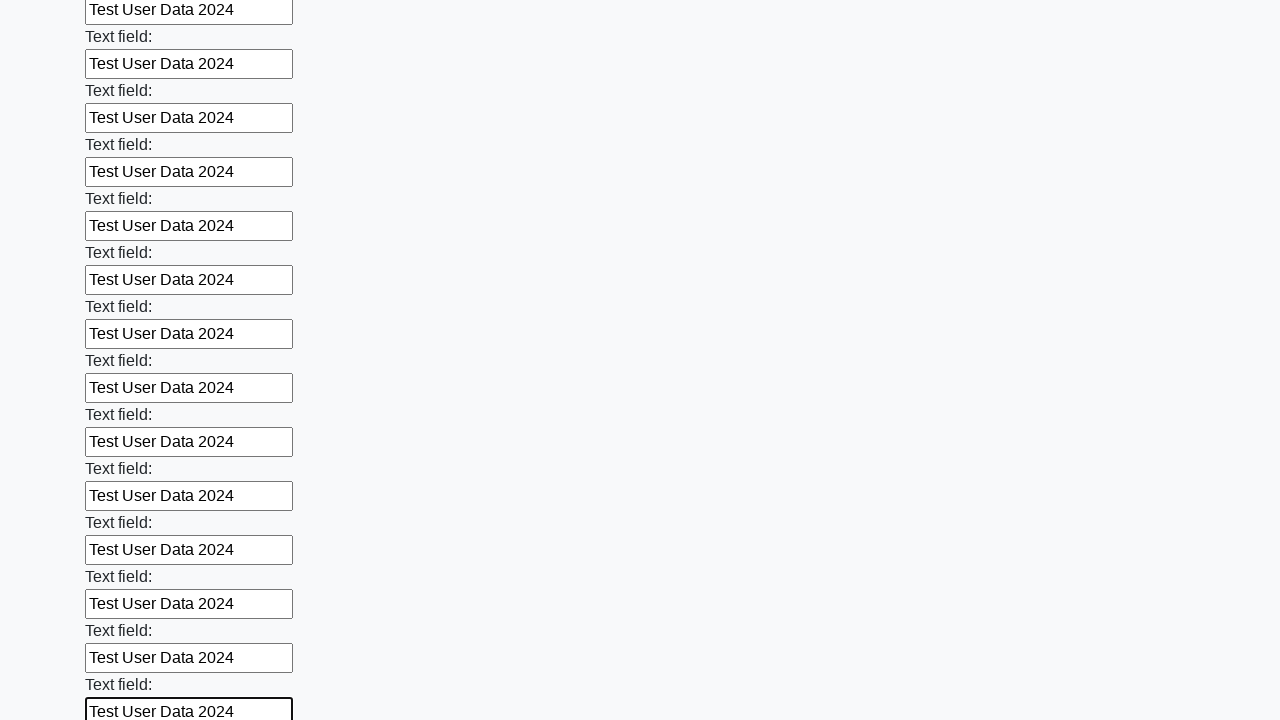

Filled an input field with 'Test User Data 2024' on input >> nth=85
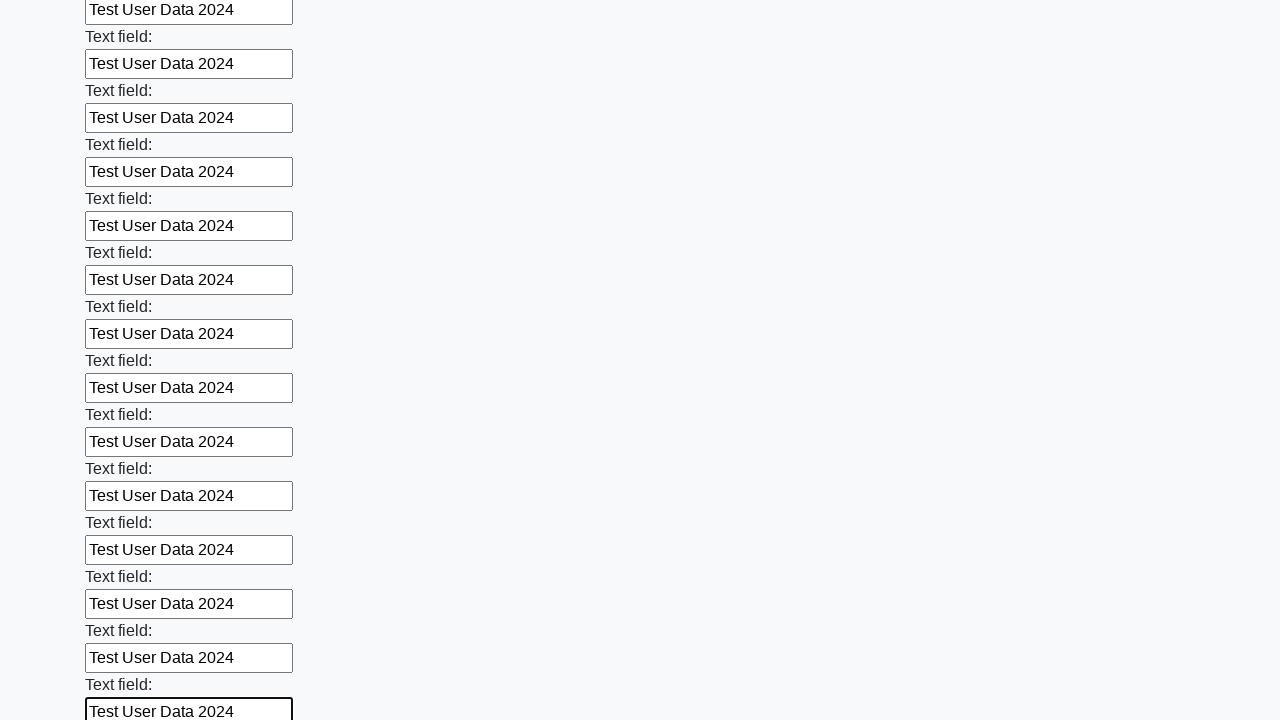

Filled an input field with 'Test User Data 2024' on input >> nth=86
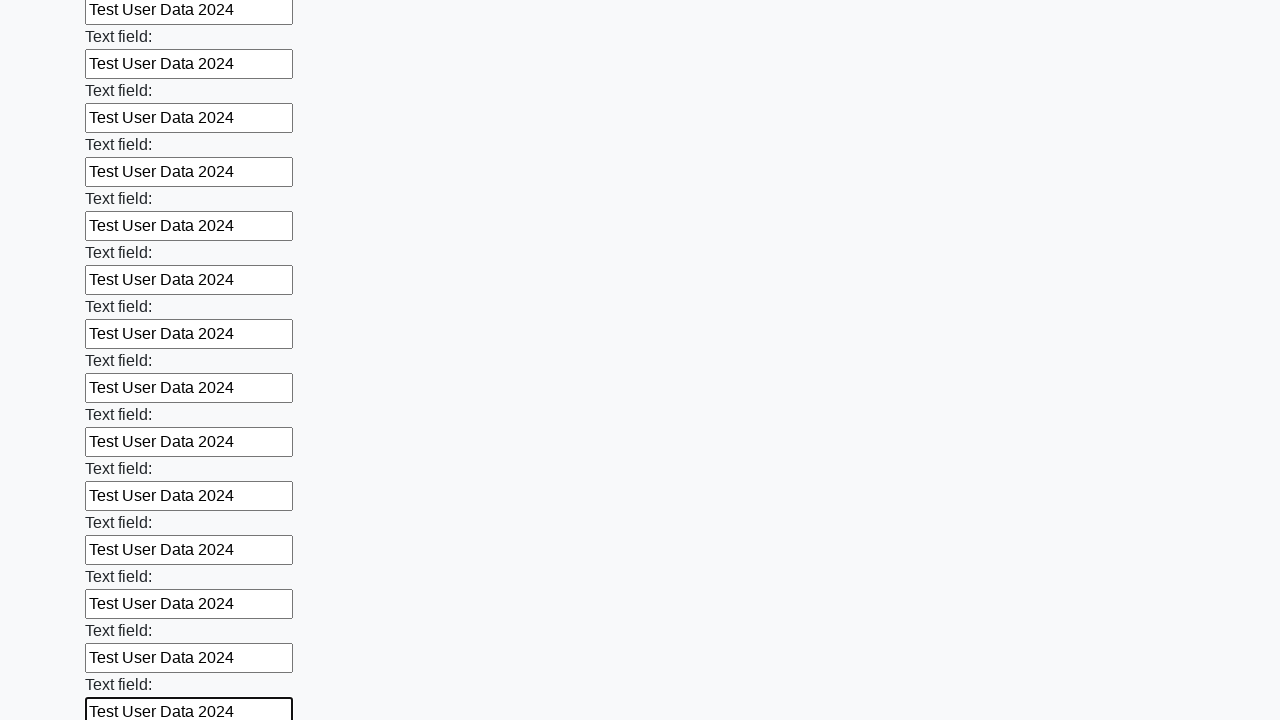

Filled an input field with 'Test User Data 2024' on input >> nth=87
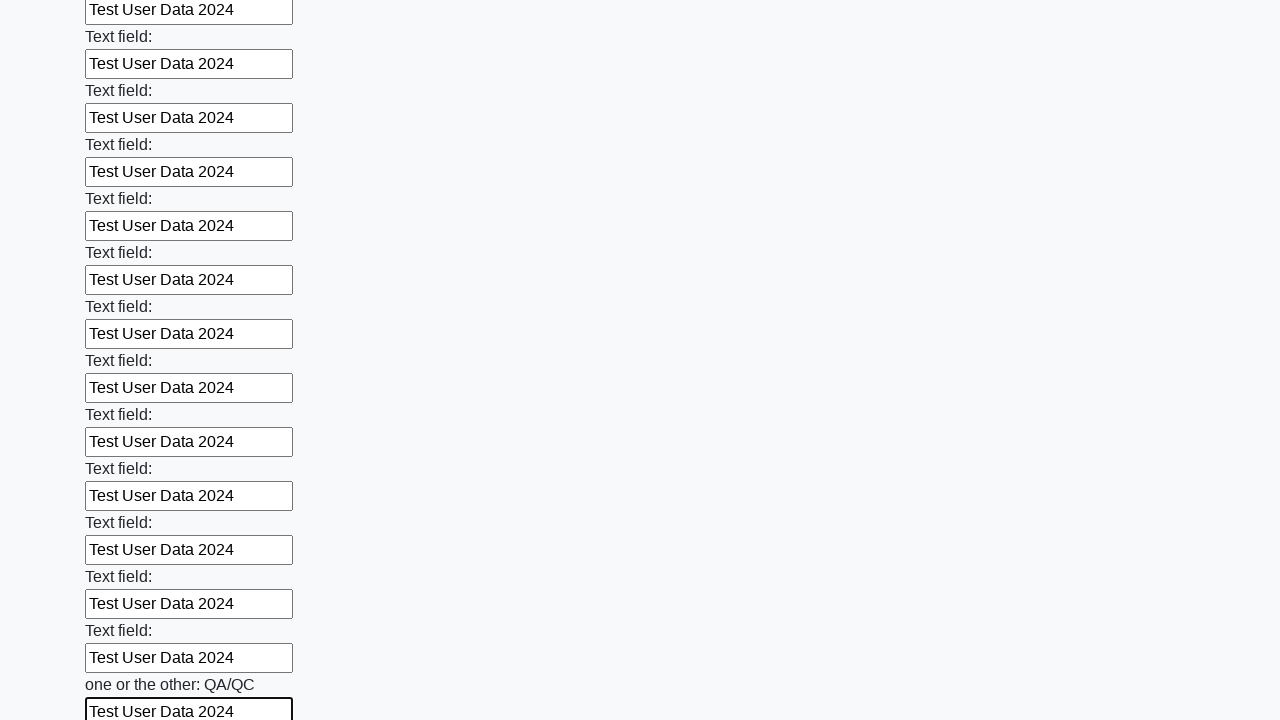

Filled an input field with 'Test User Data 2024' on input >> nth=88
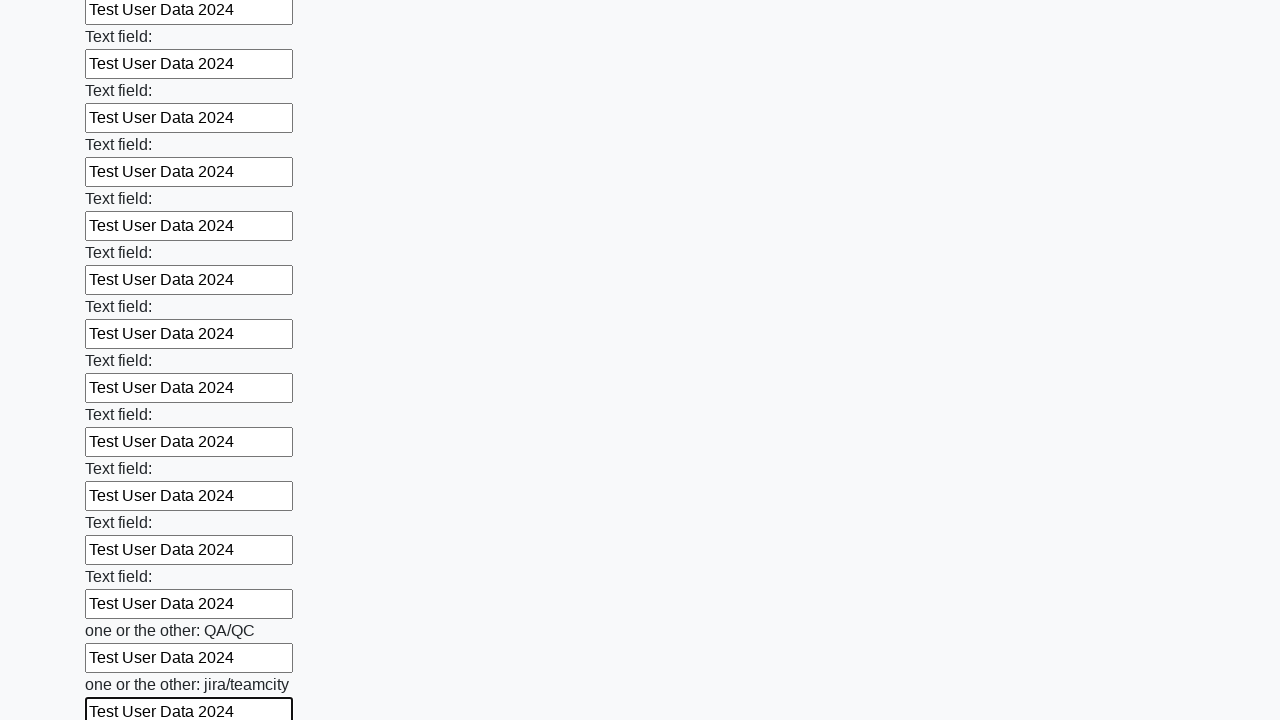

Filled an input field with 'Test User Data 2024' on input >> nth=89
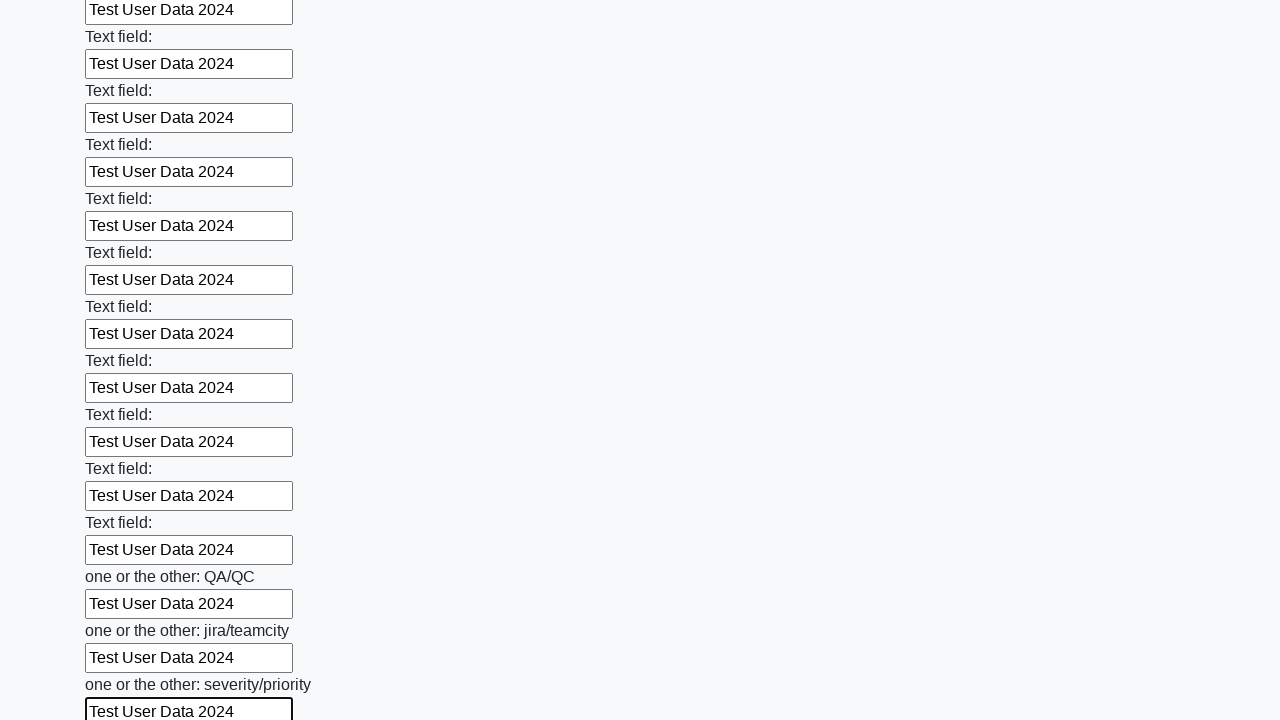

Filled an input field with 'Test User Data 2024' on input >> nth=90
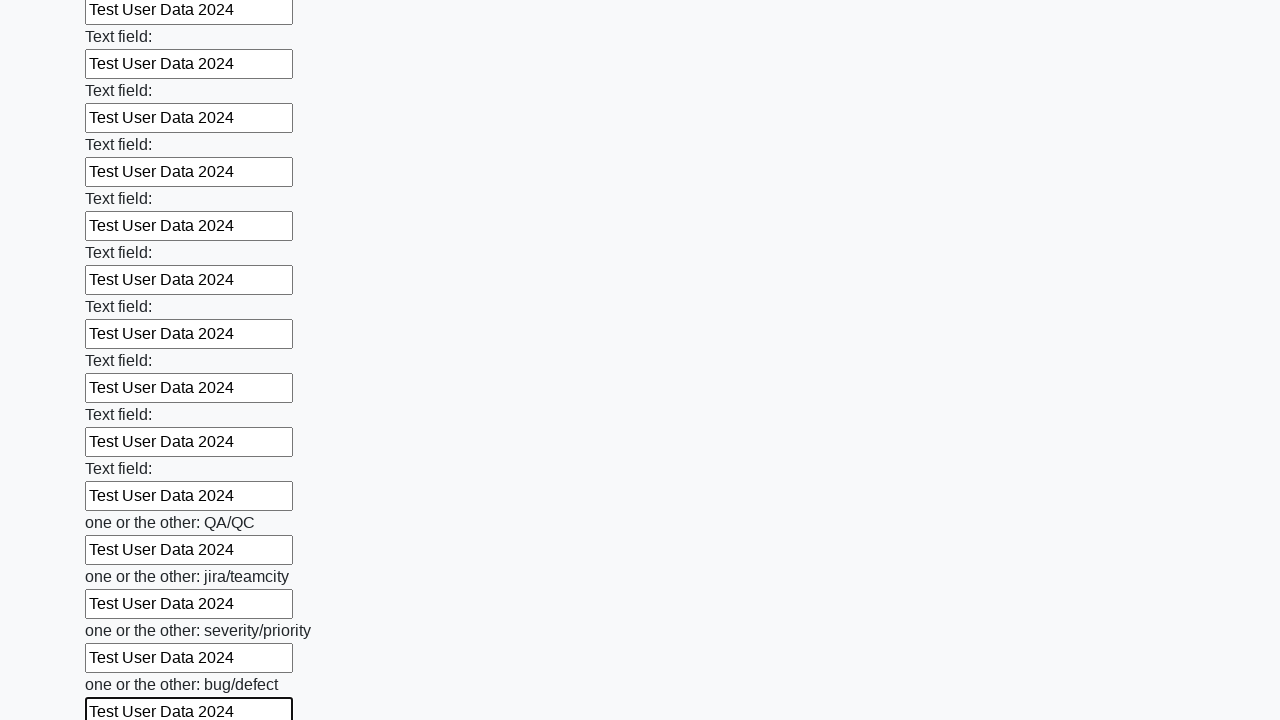

Filled an input field with 'Test User Data 2024' on input >> nth=91
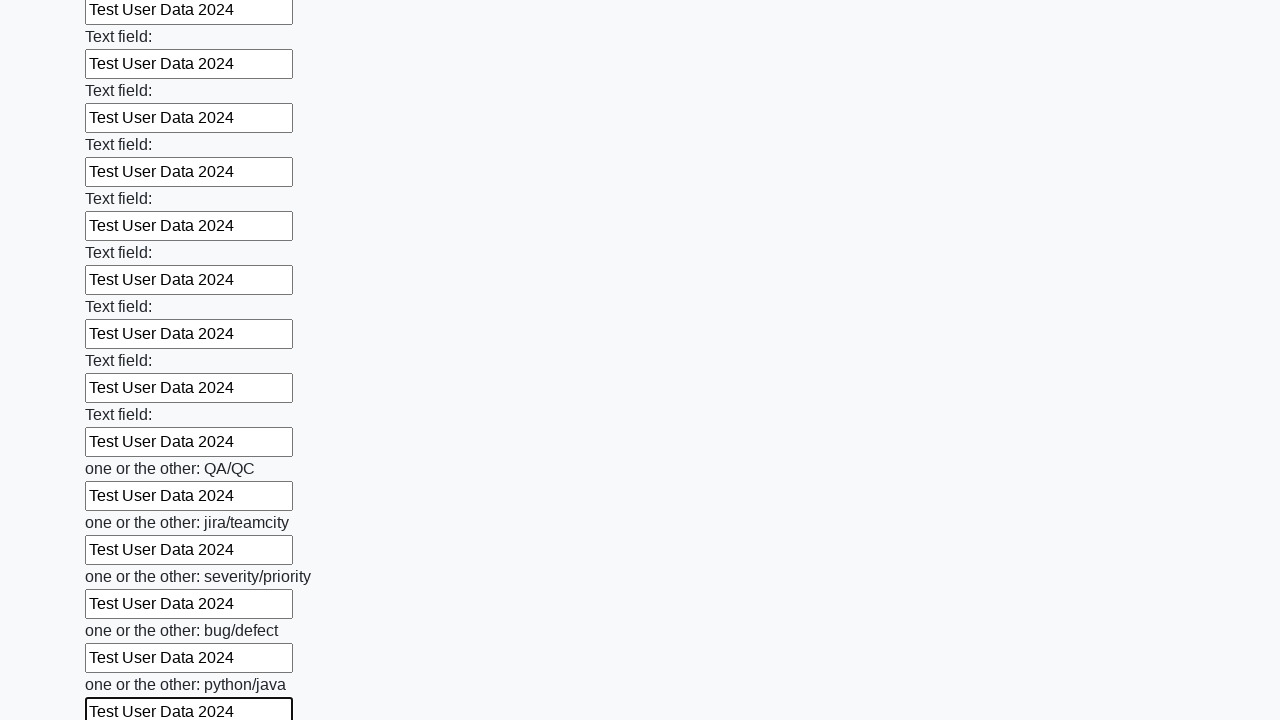

Filled an input field with 'Test User Data 2024' on input >> nth=92
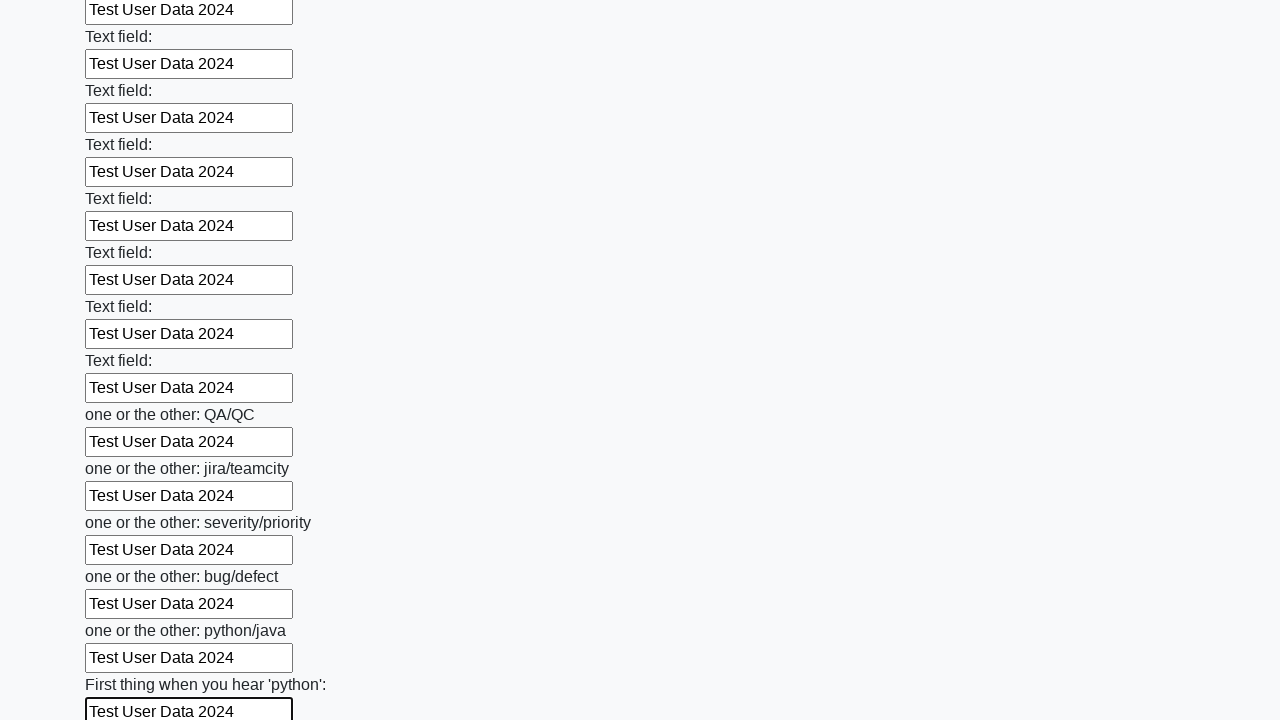

Filled an input field with 'Test User Data 2024' on input >> nth=93
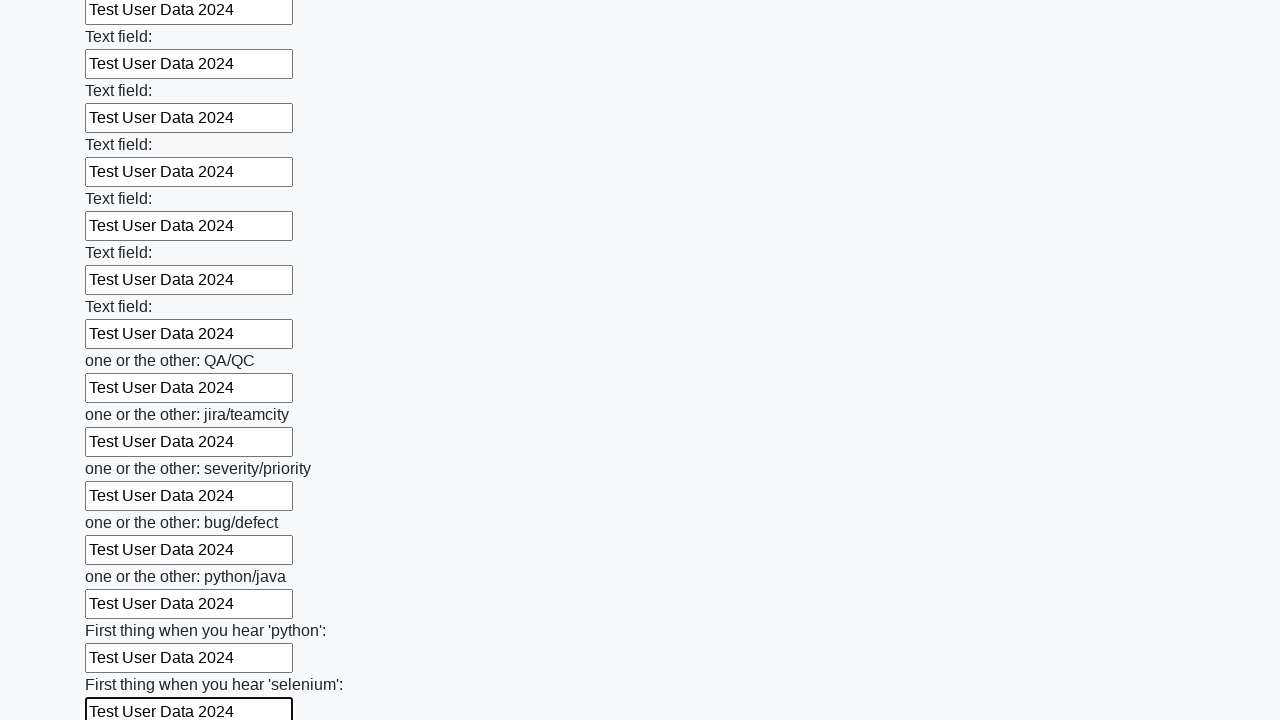

Filled an input field with 'Test User Data 2024' on input >> nth=94
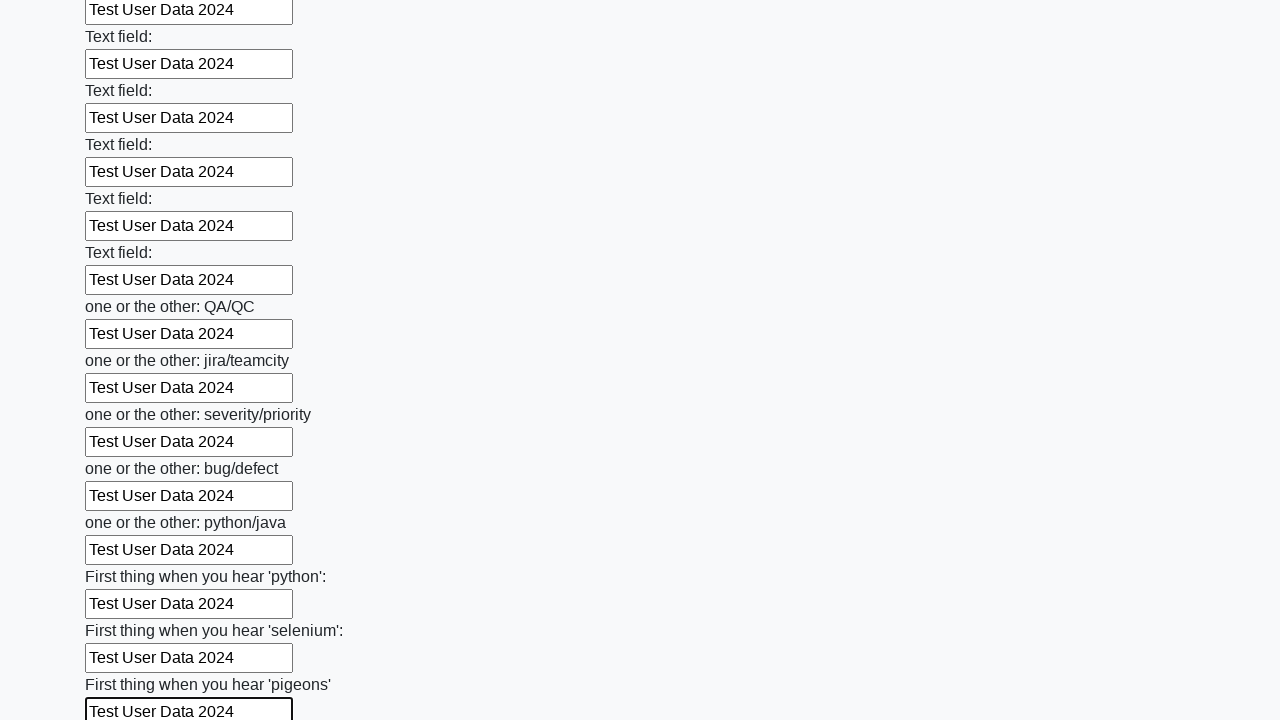

Filled an input field with 'Test User Data 2024' on input >> nth=95
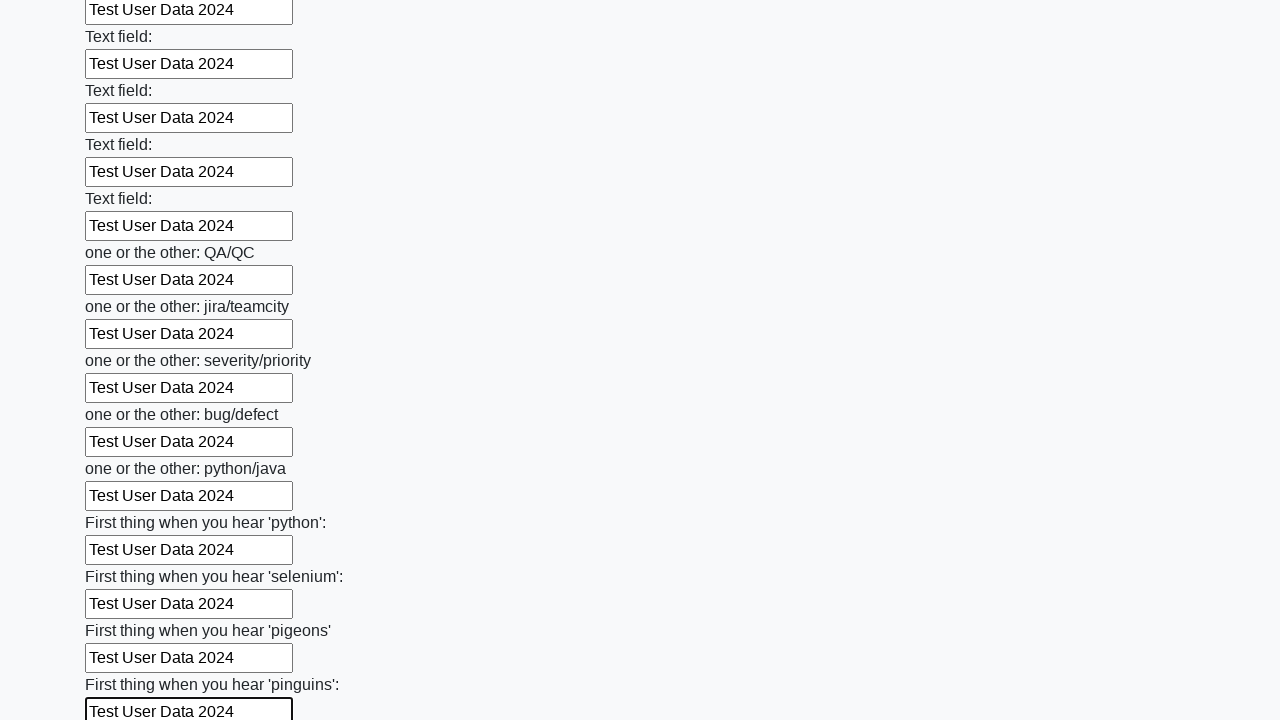

Filled an input field with 'Test User Data 2024' on input >> nth=96
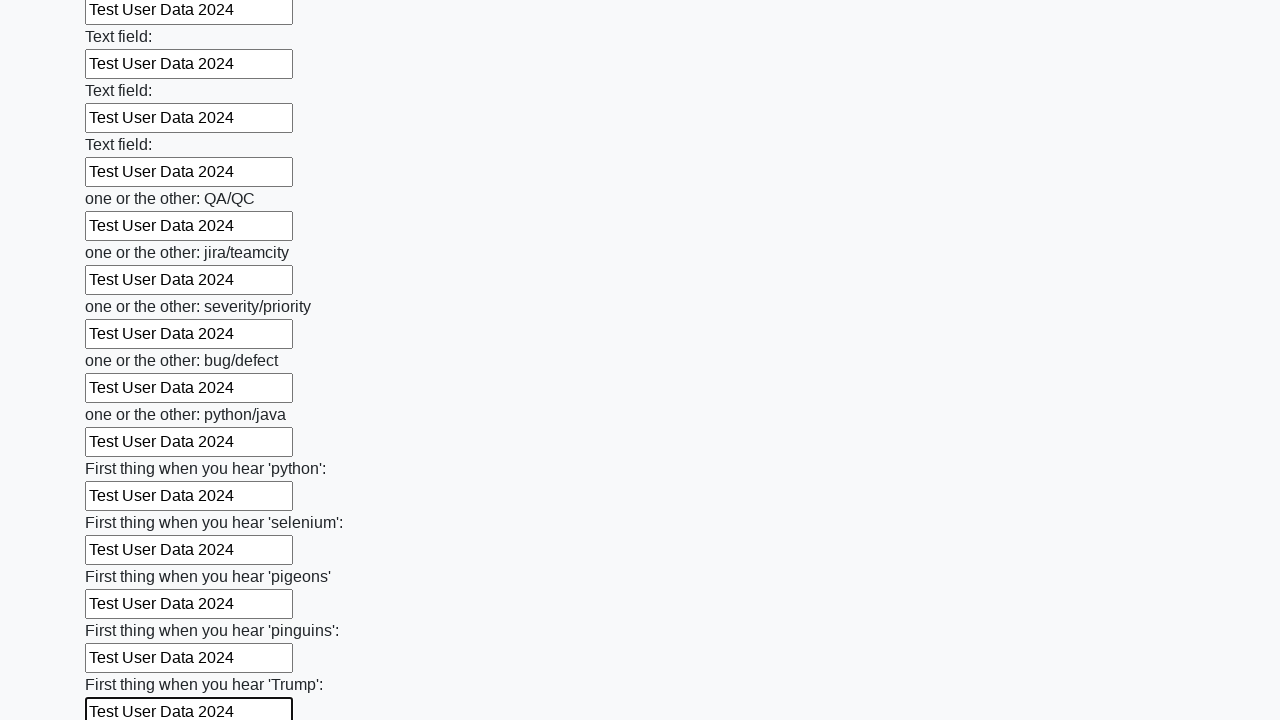

Filled an input field with 'Test User Data 2024' on input >> nth=97
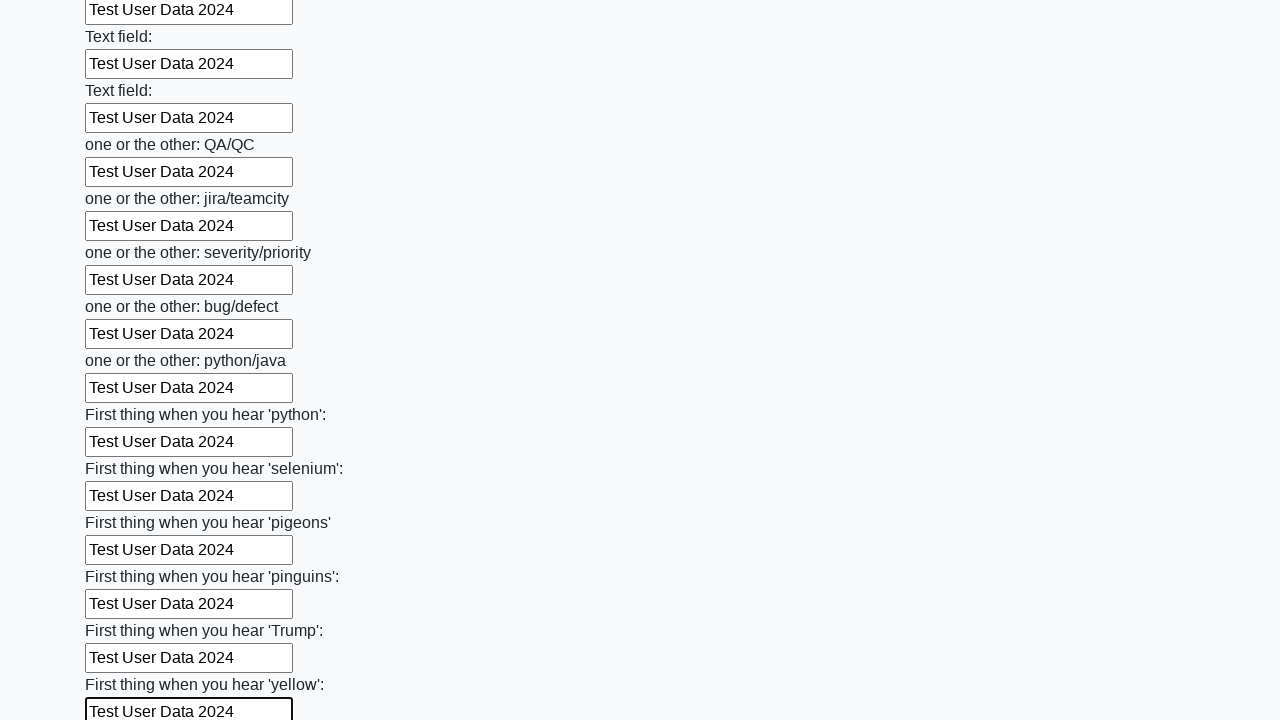

Filled an input field with 'Test User Data 2024' on input >> nth=98
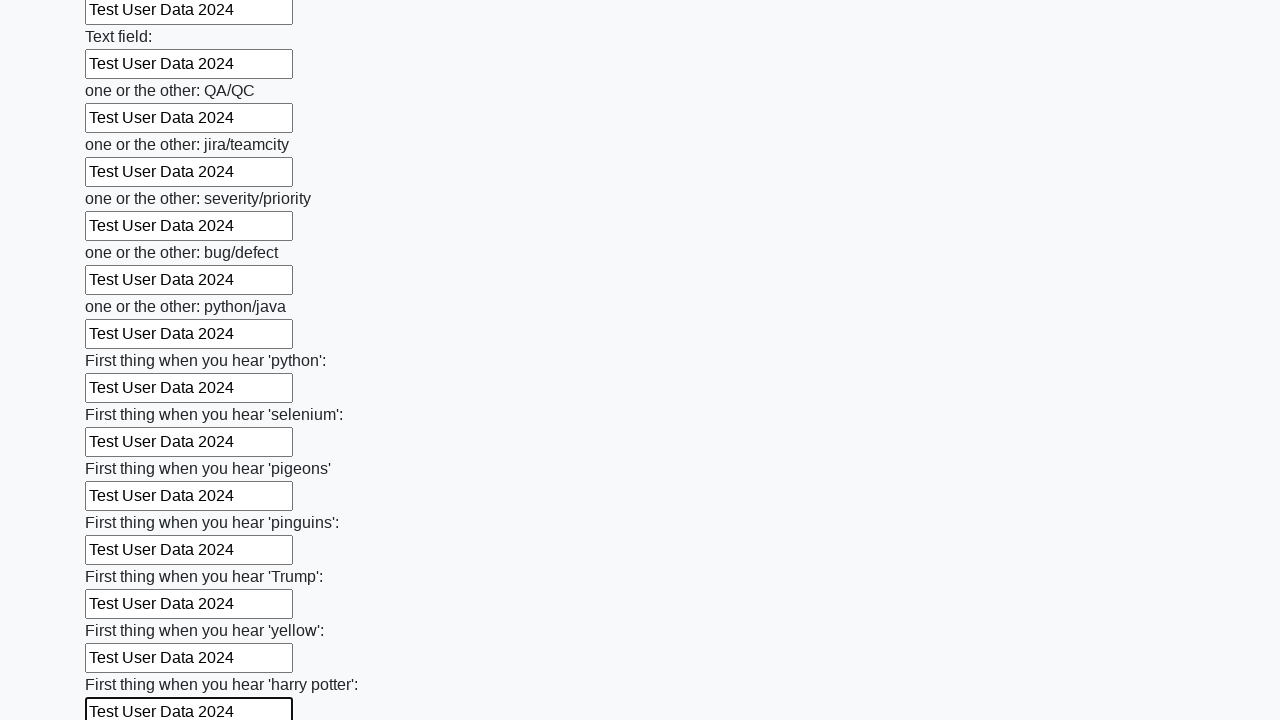

Filled an input field with 'Test User Data 2024' on input >> nth=99
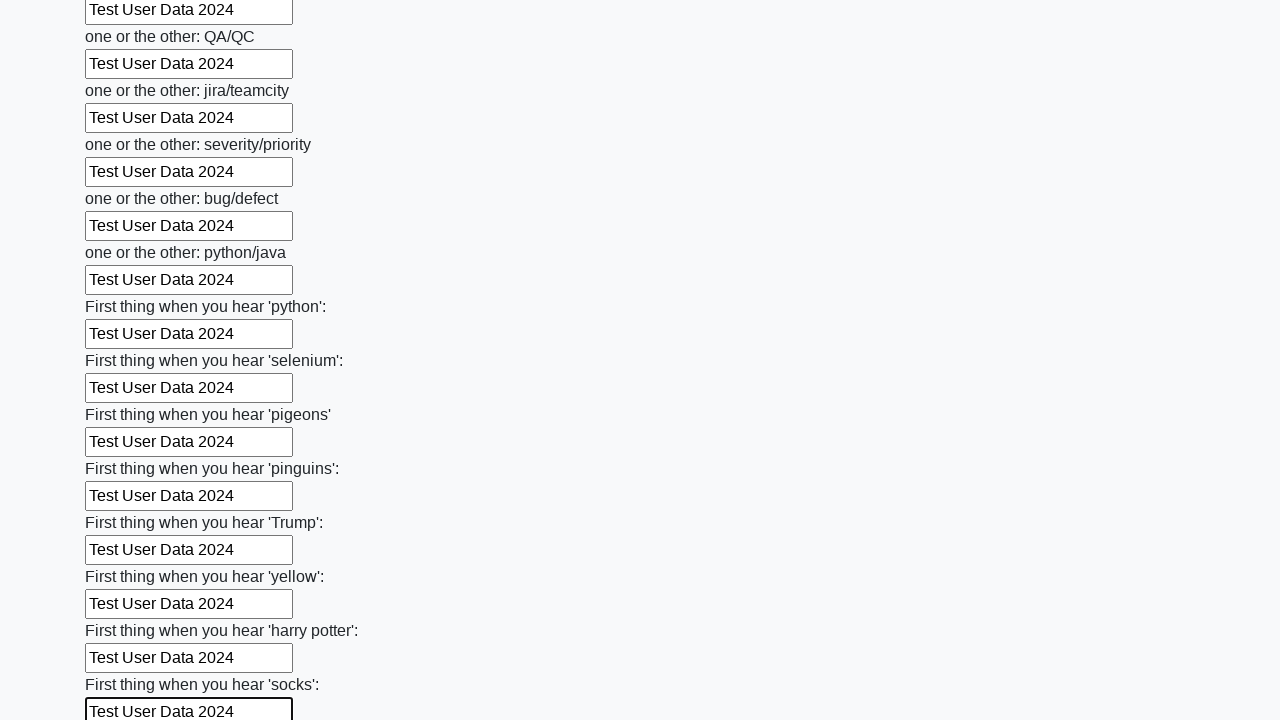

Clicked the submit button to submit the form at (123, 611) on button.btn
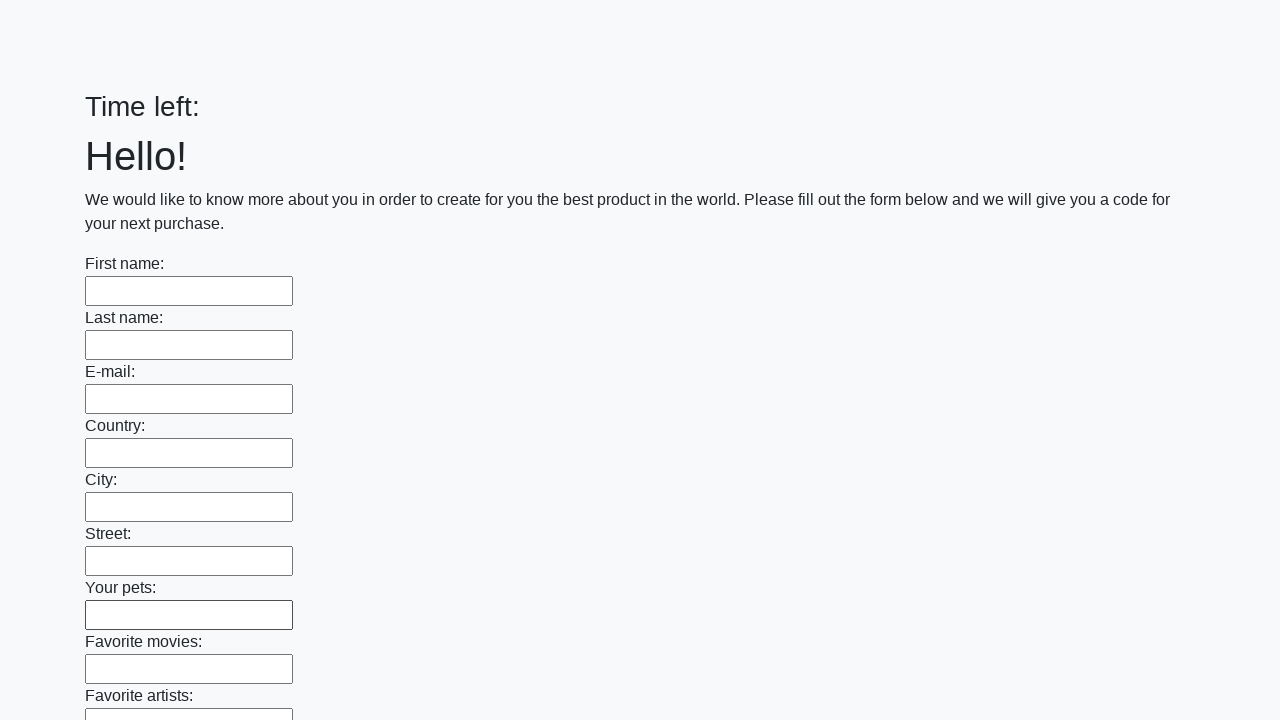

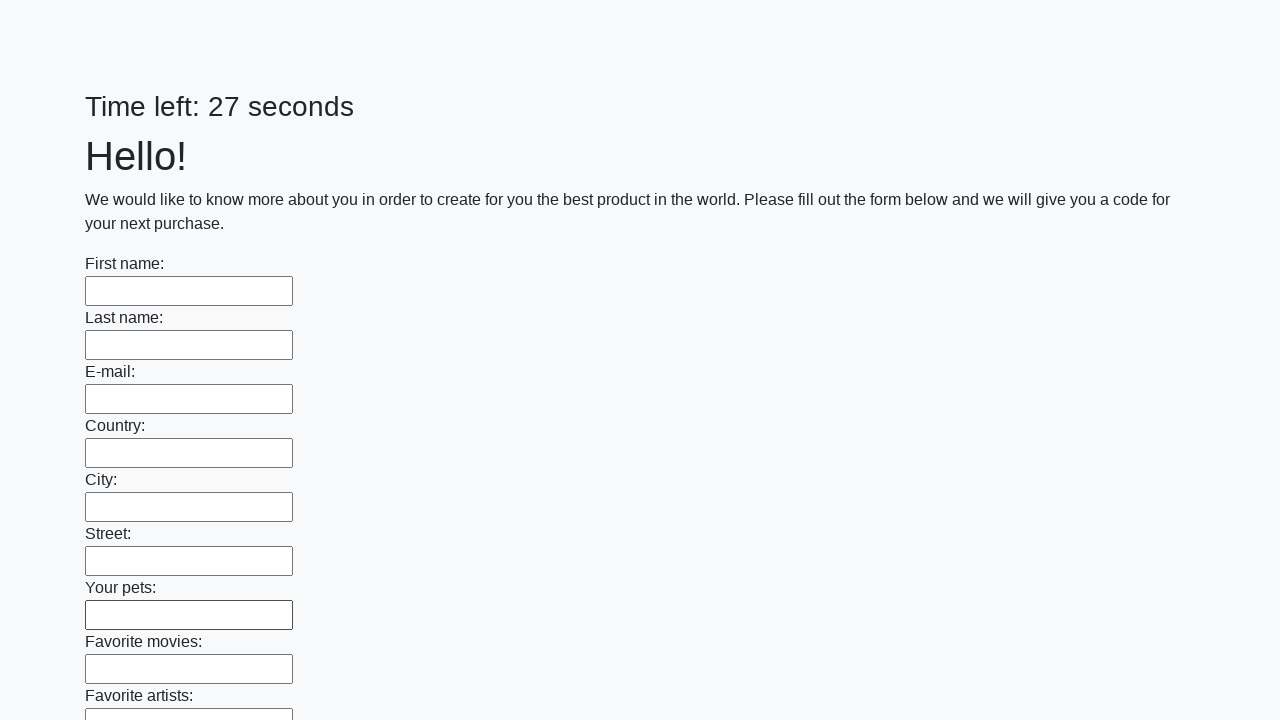